Tests date picker functionality by selecting a past date (December 23, 2021) through the calendar interface

Starting URL: https://jqueryui.com/datepicker/

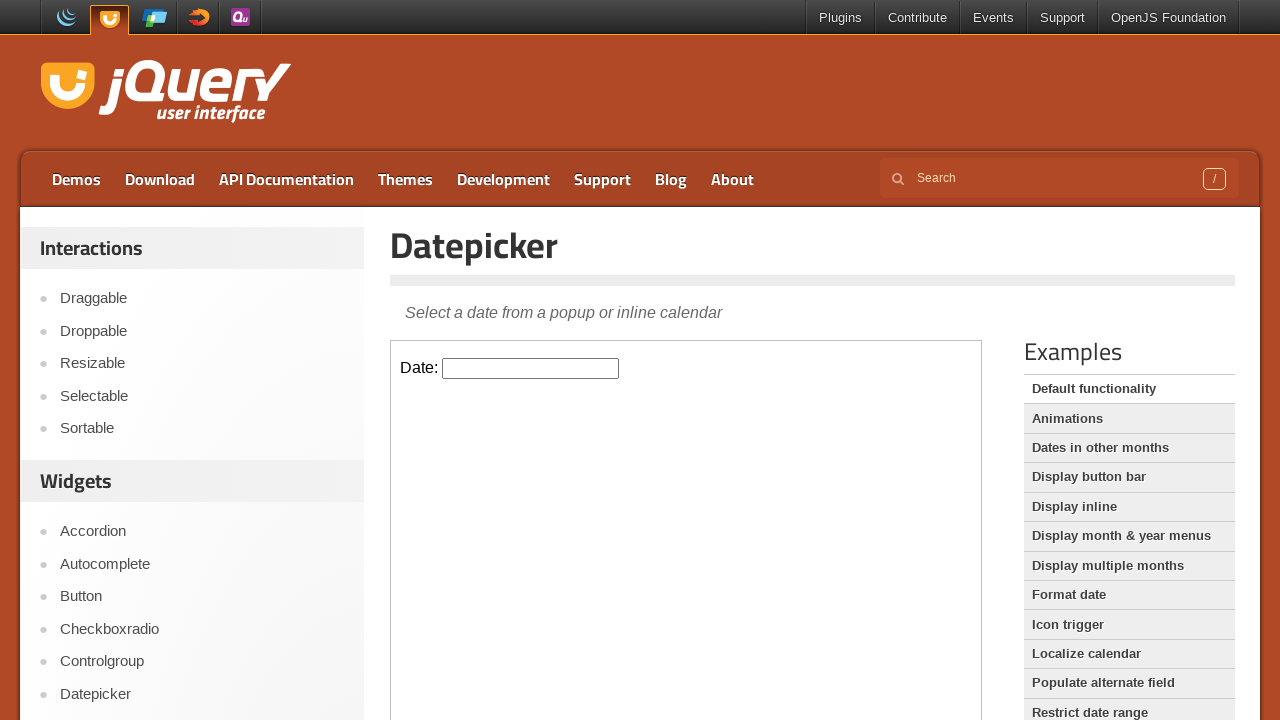

Located iframe containing datepicker demo
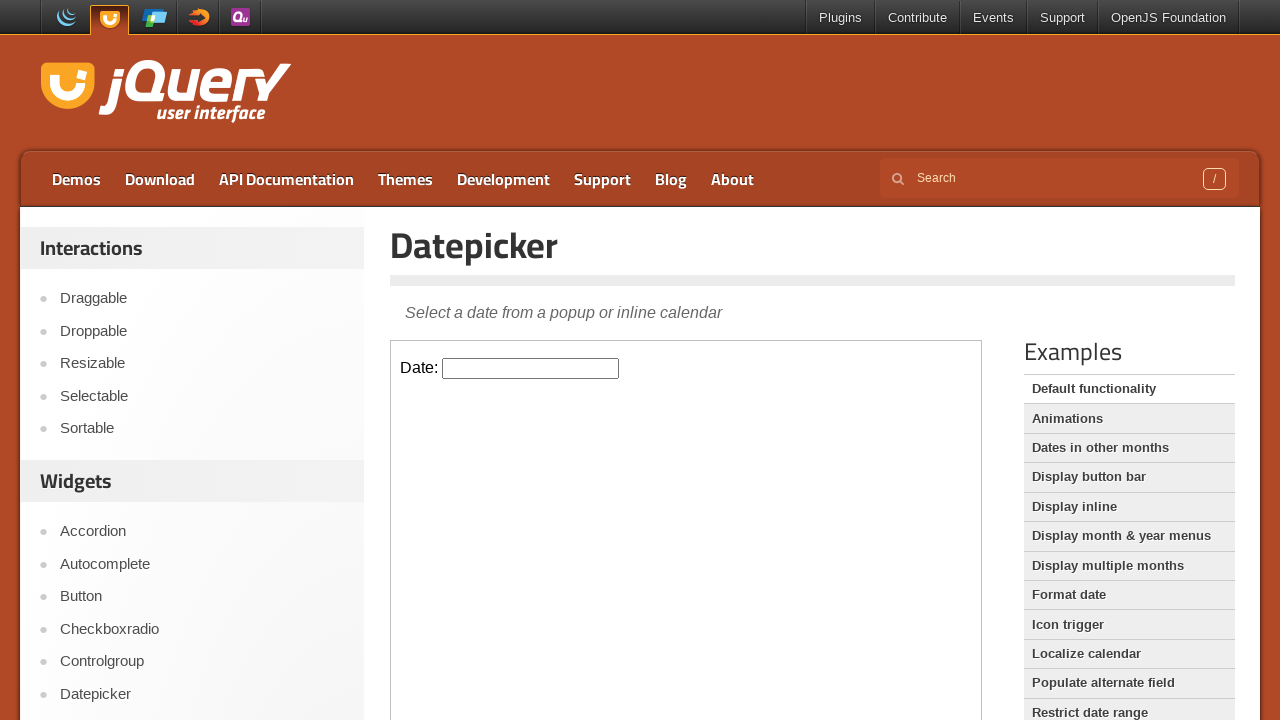

Clicked datepicker input to open calendar at (531, 368) on xpath=//iframe[@class='demo-frame'] >> internal:control=enter-frame >> xpath=//i
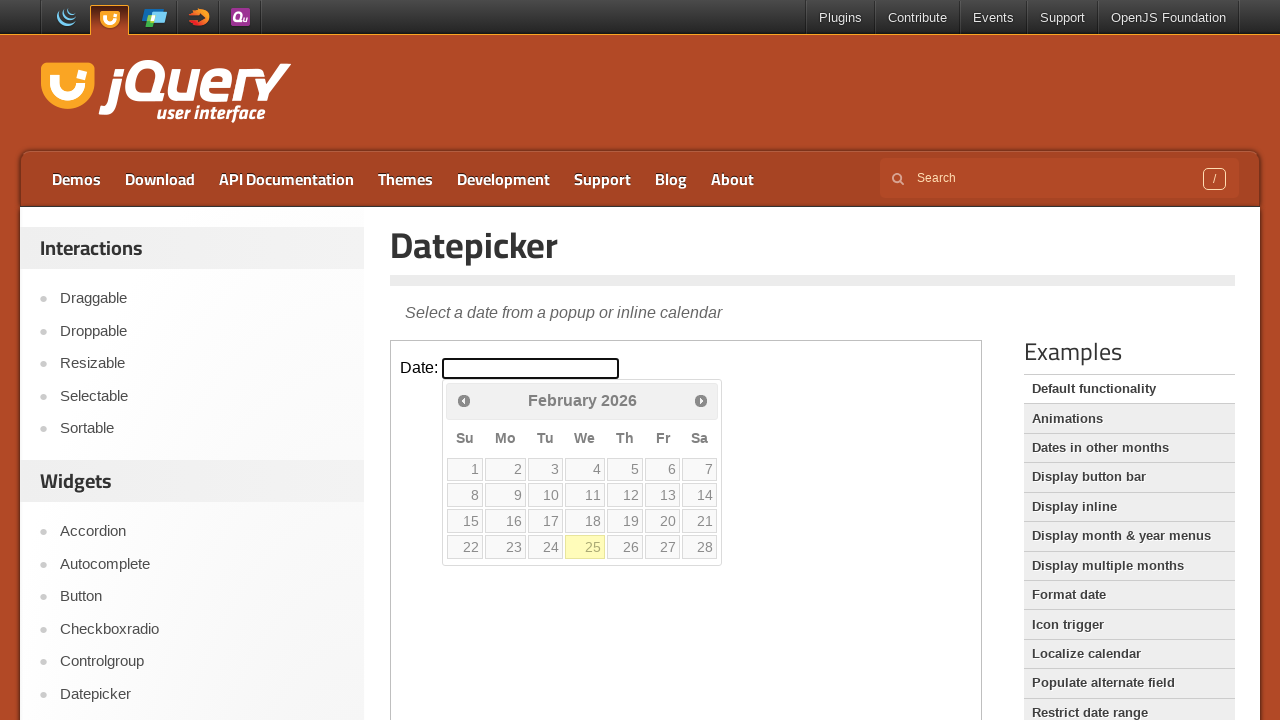

Checked current month: February, year: 2026
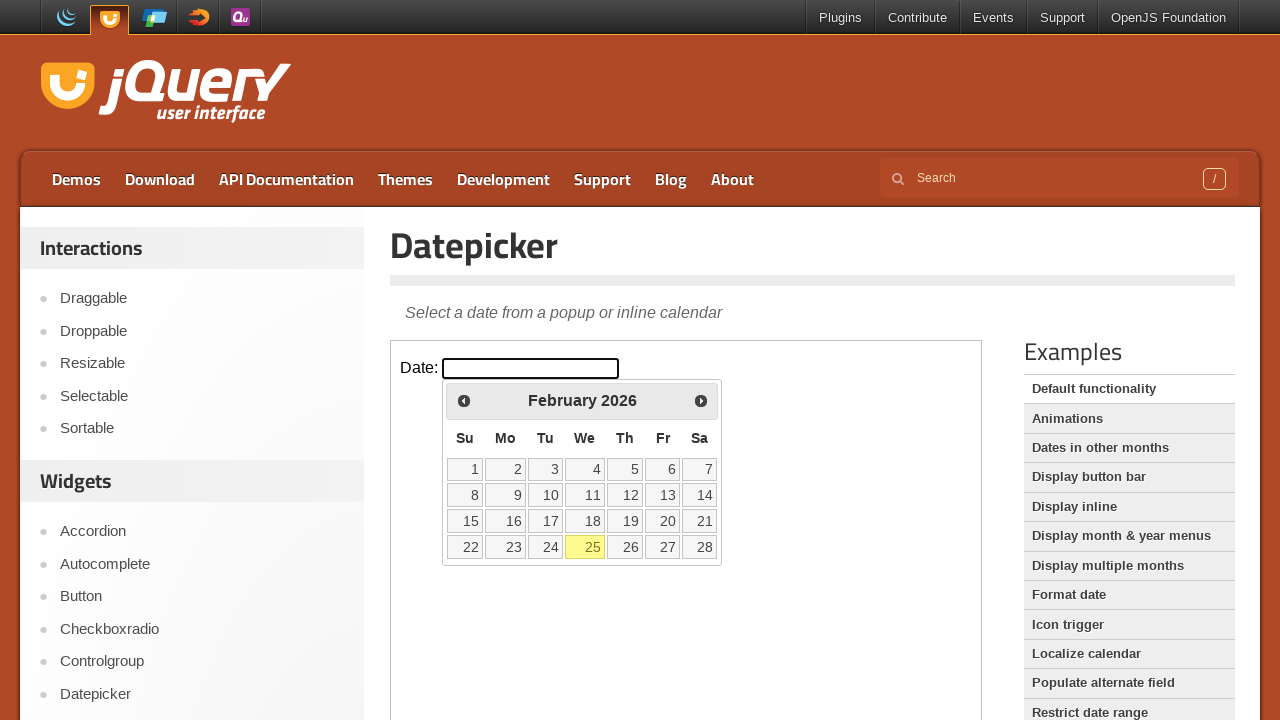

Clicked previous button to navigate to earlier month at (464, 400) on xpath=//iframe[@class='demo-frame'] >> internal:control=enter-frame >> xpath=//s
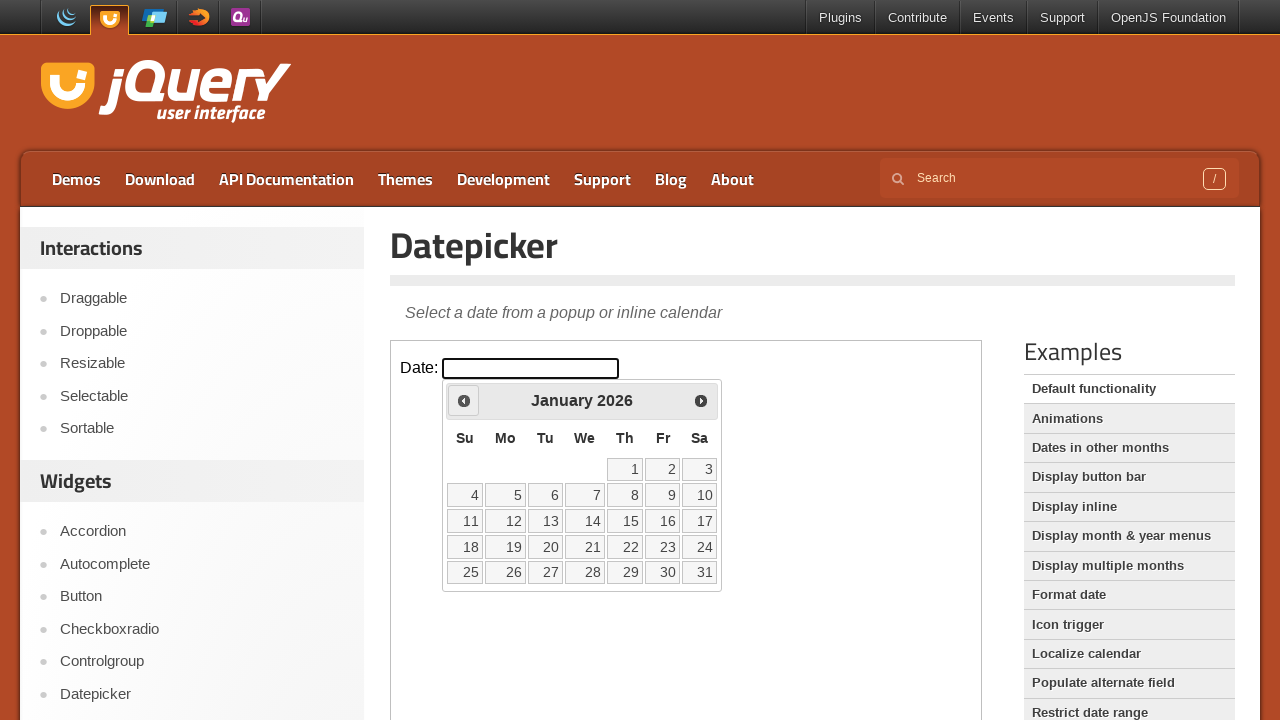

Checked current month: January, year: 2026
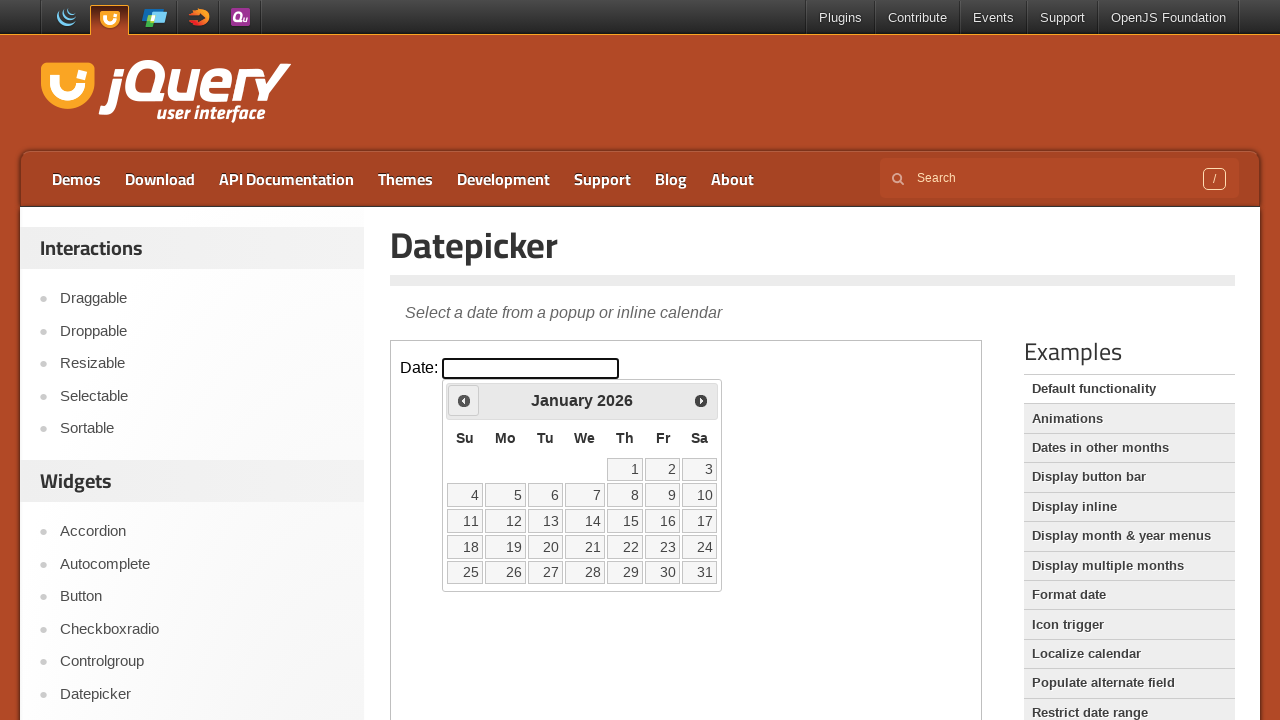

Clicked previous button to navigate to earlier month at (464, 400) on xpath=//iframe[@class='demo-frame'] >> internal:control=enter-frame >> xpath=//s
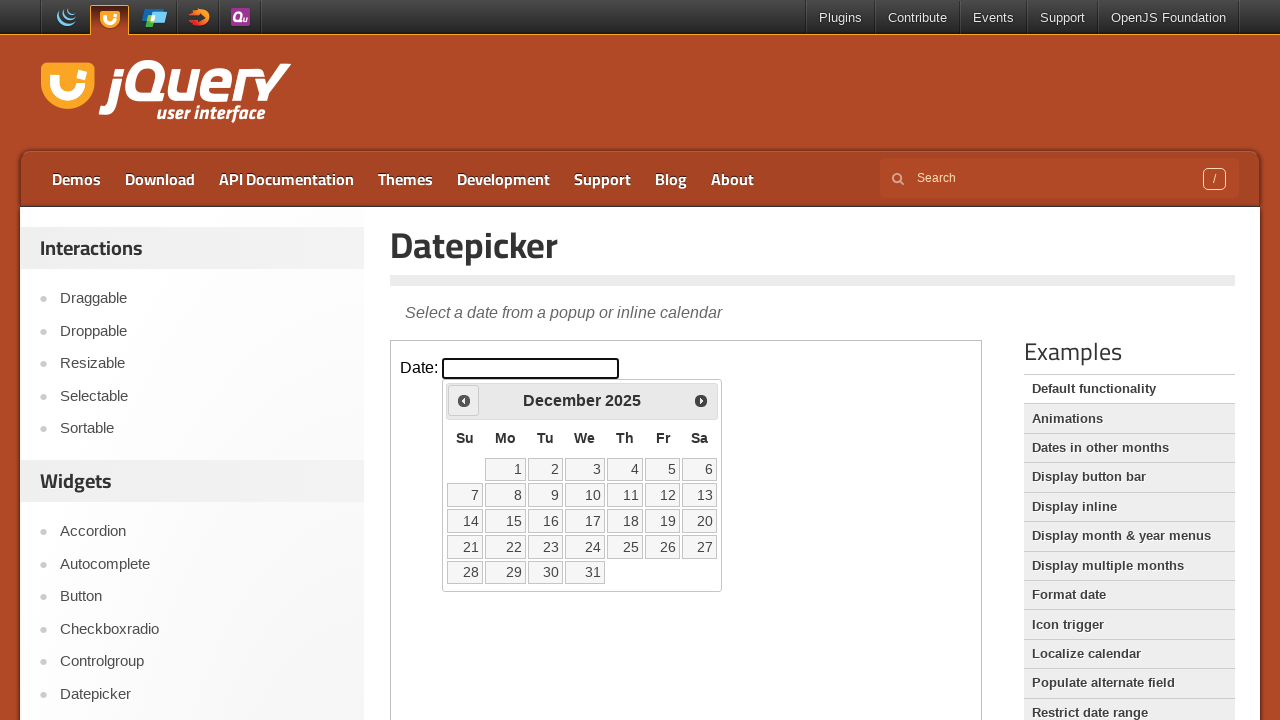

Checked current month: December, year: 2025
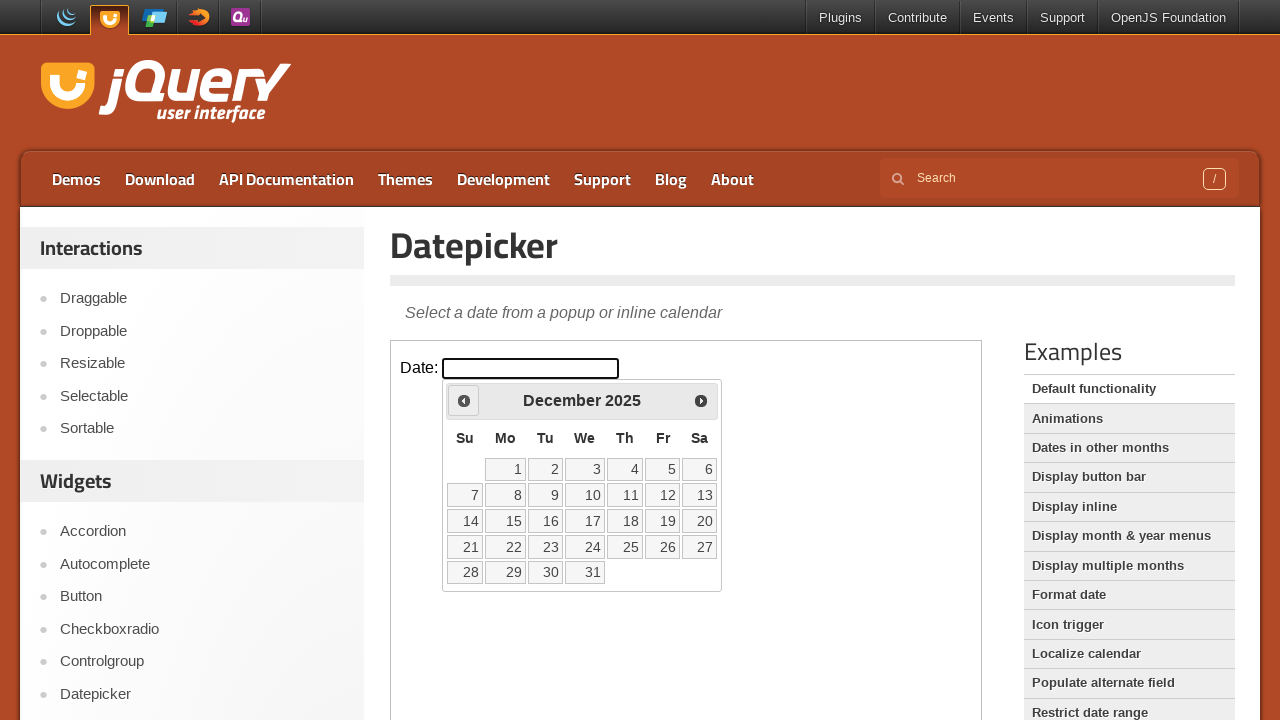

Clicked previous button to navigate to earlier month at (464, 400) on xpath=//iframe[@class='demo-frame'] >> internal:control=enter-frame >> xpath=//s
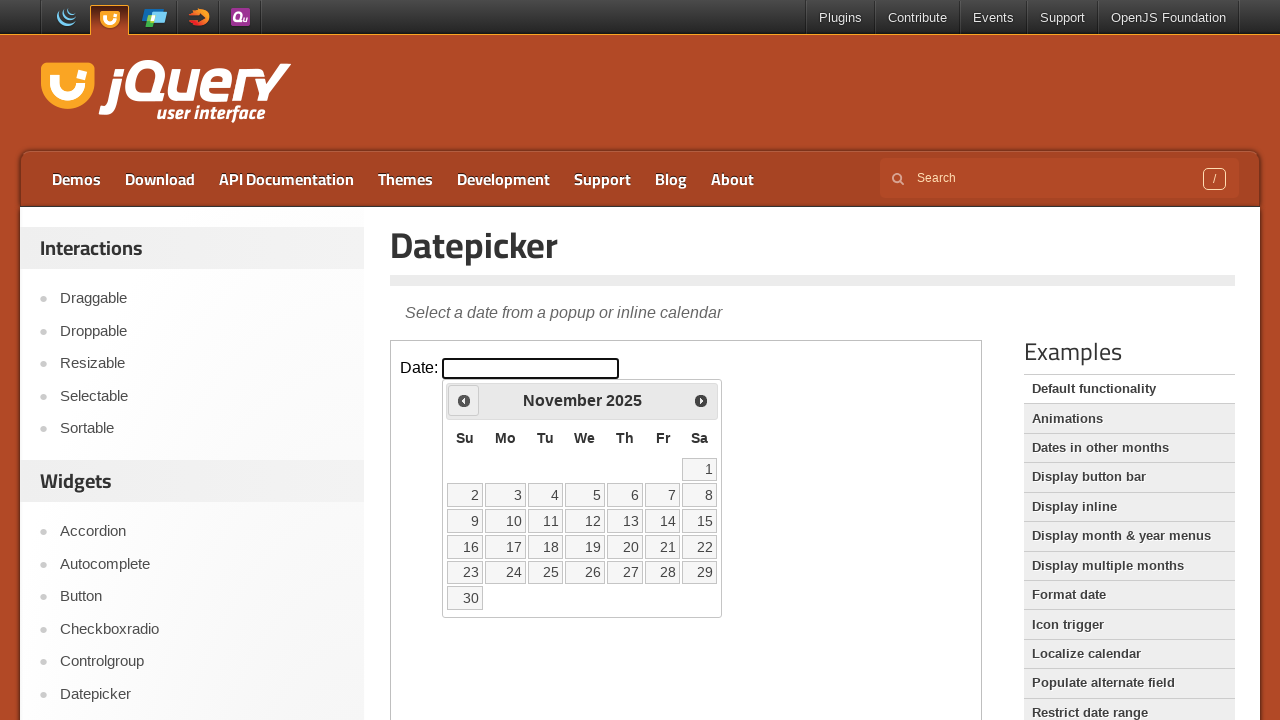

Checked current month: November, year: 2025
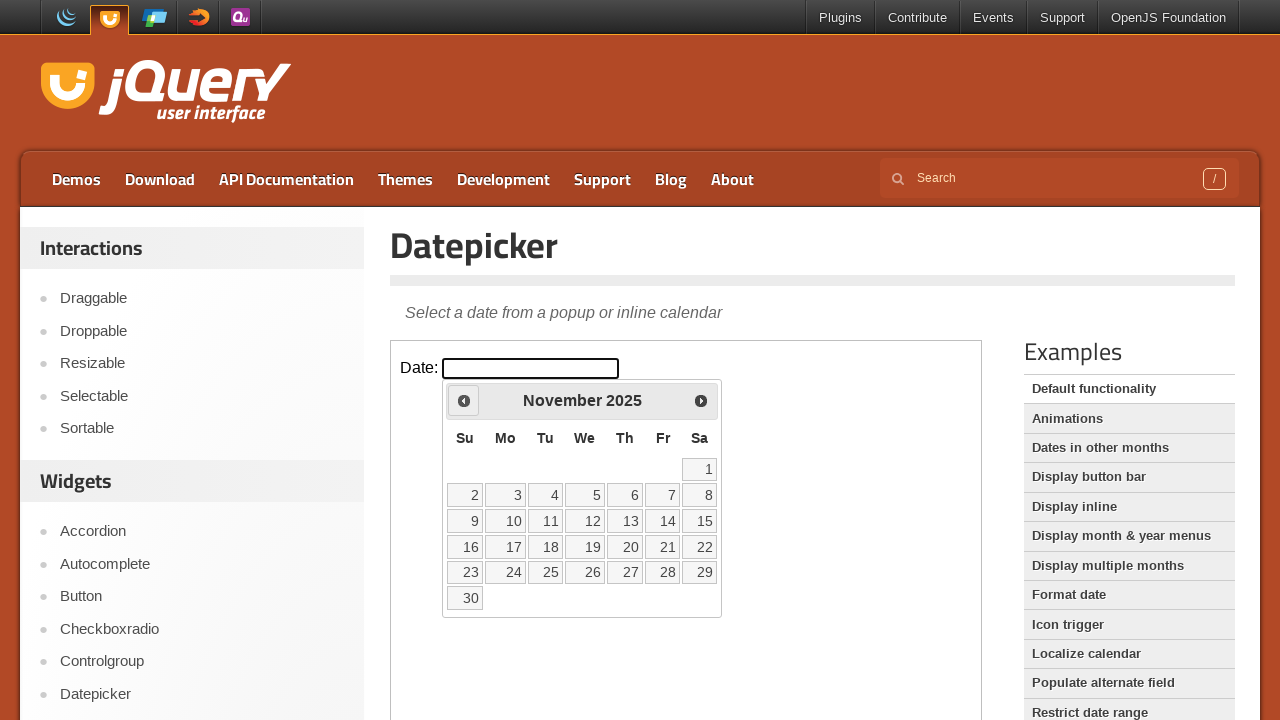

Clicked previous button to navigate to earlier month at (464, 400) on xpath=//iframe[@class='demo-frame'] >> internal:control=enter-frame >> xpath=//s
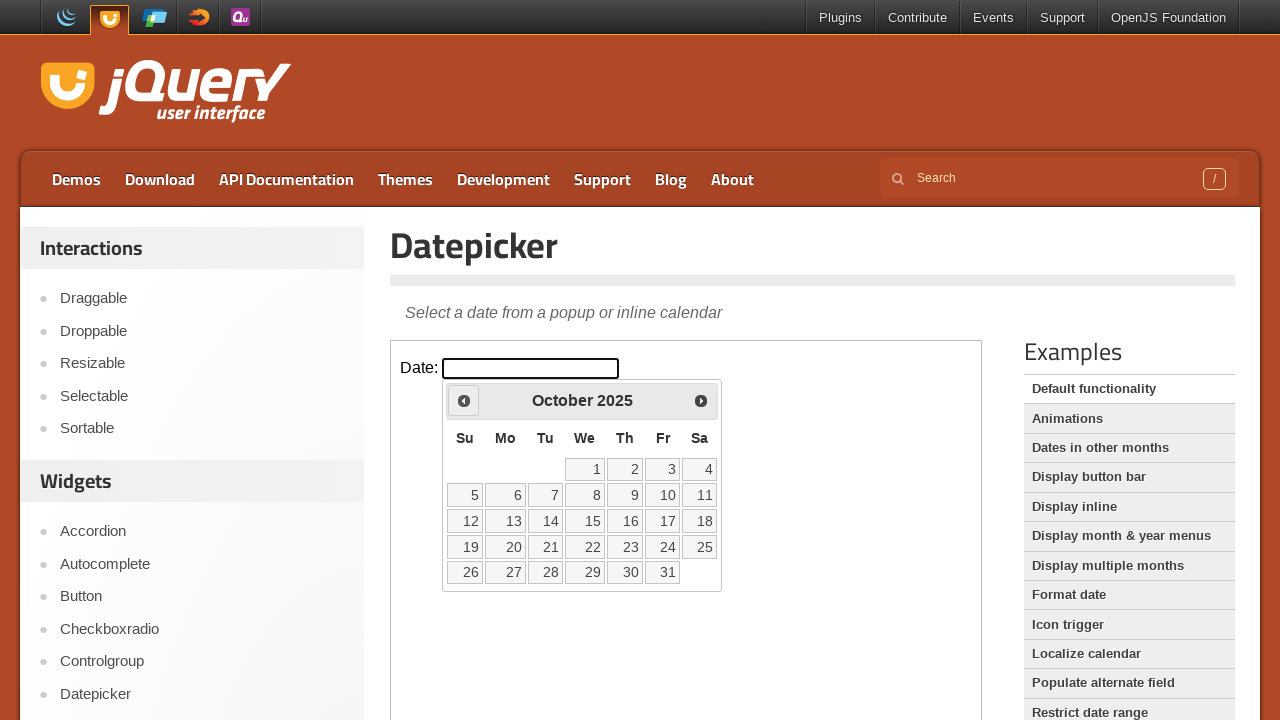

Checked current month: October, year: 2025
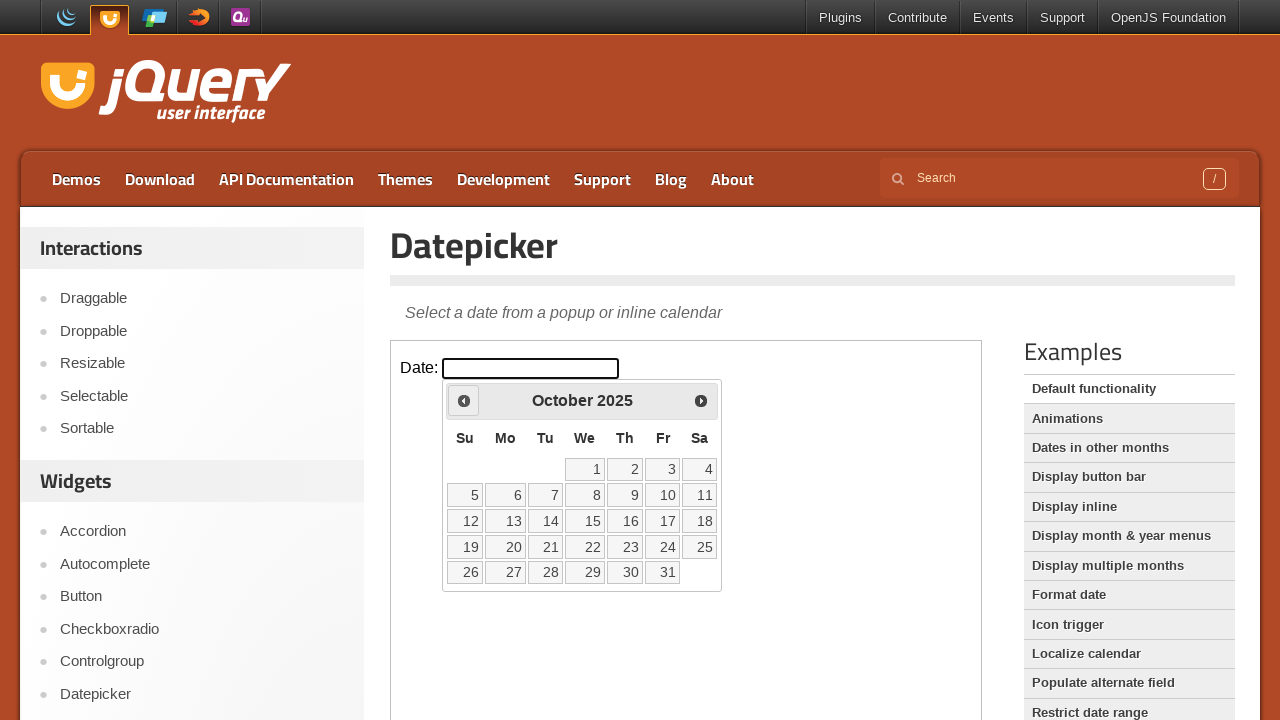

Clicked previous button to navigate to earlier month at (464, 400) on xpath=//iframe[@class='demo-frame'] >> internal:control=enter-frame >> xpath=//s
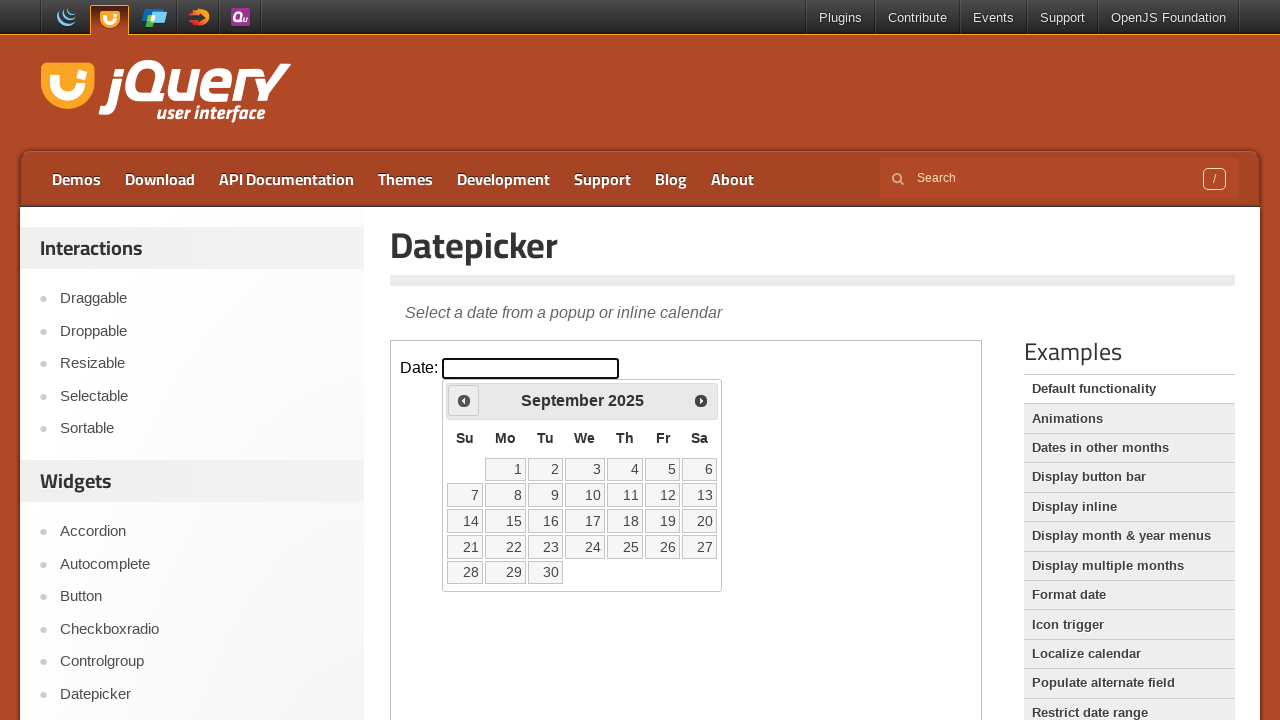

Checked current month: September, year: 2025
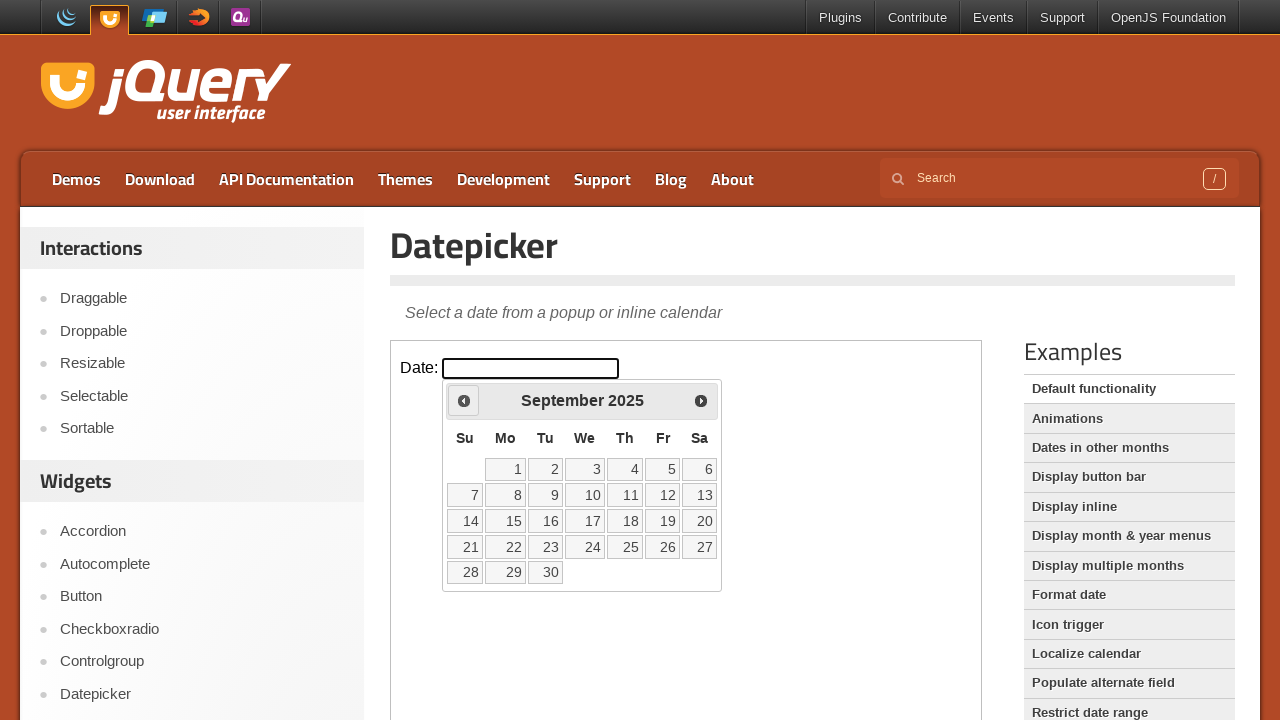

Clicked previous button to navigate to earlier month at (464, 400) on xpath=//iframe[@class='demo-frame'] >> internal:control=enter-frame >> xpath=//s
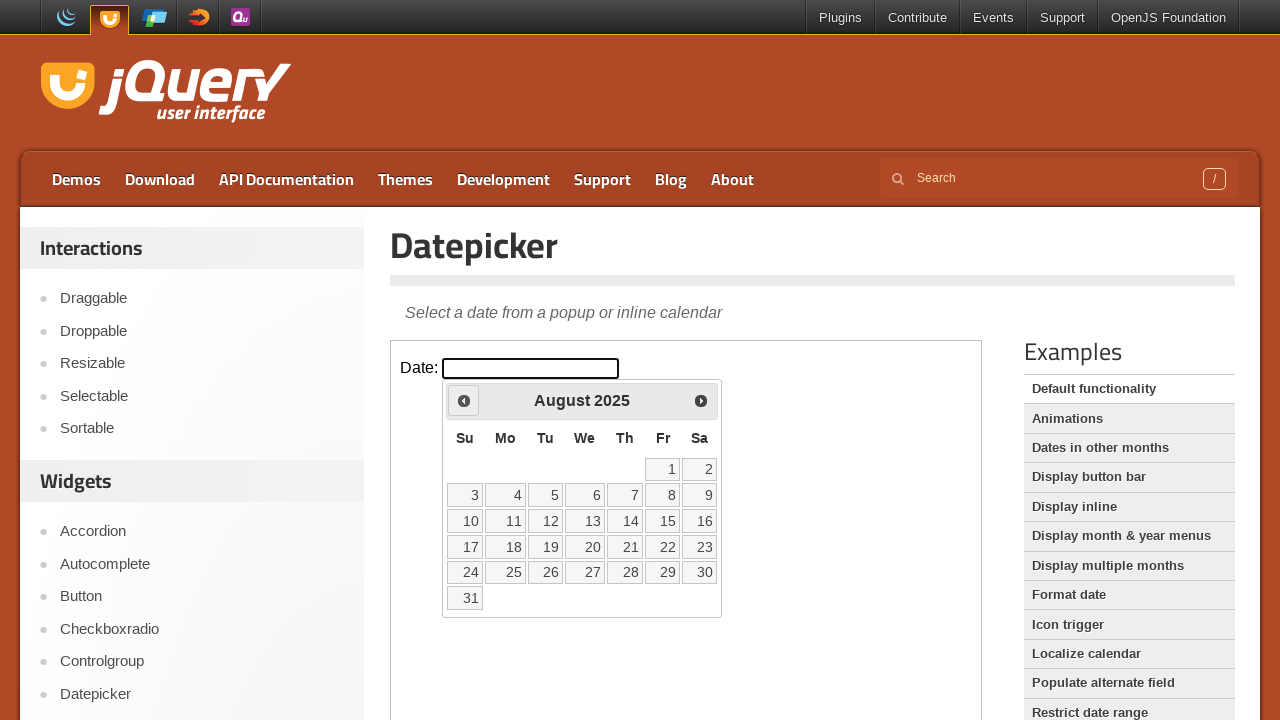

Checked current month: August, year: 2025
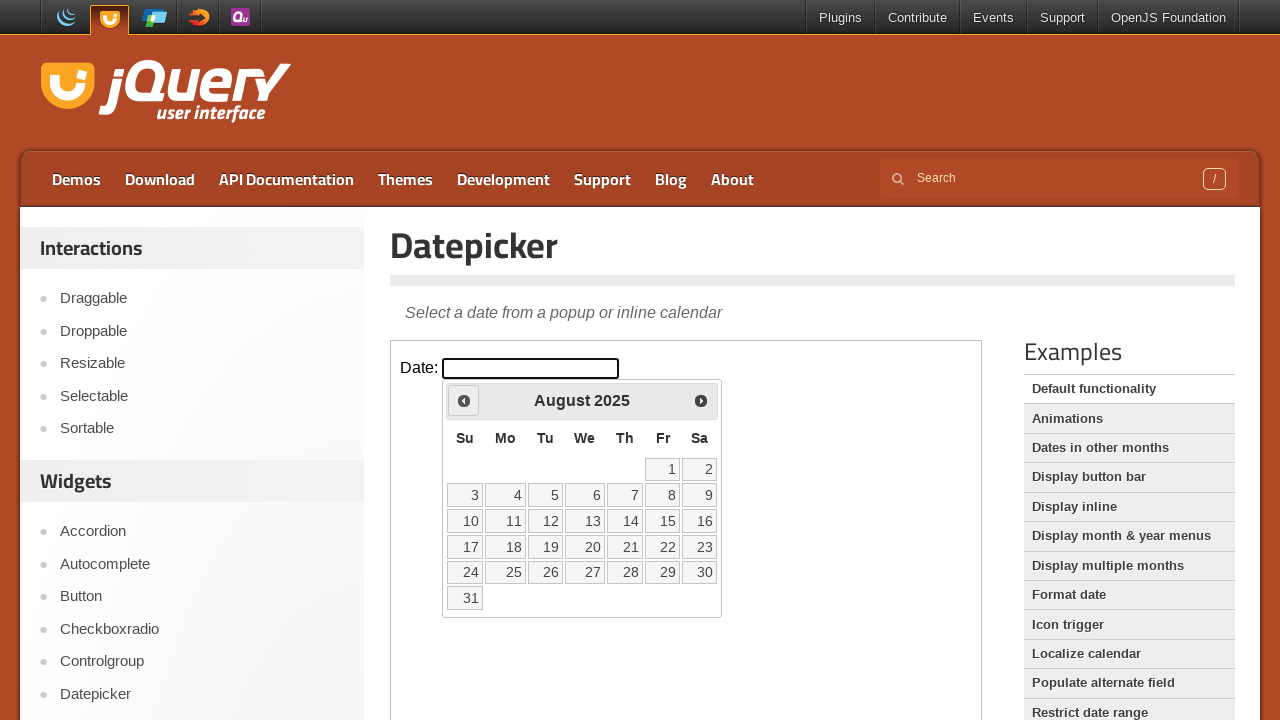

Clicked previous button to navigate to earlier month at (464, 400) on xpath=//iframe[@class='demo-frame'] >> internal:control=enter-frame >> xpath=//s
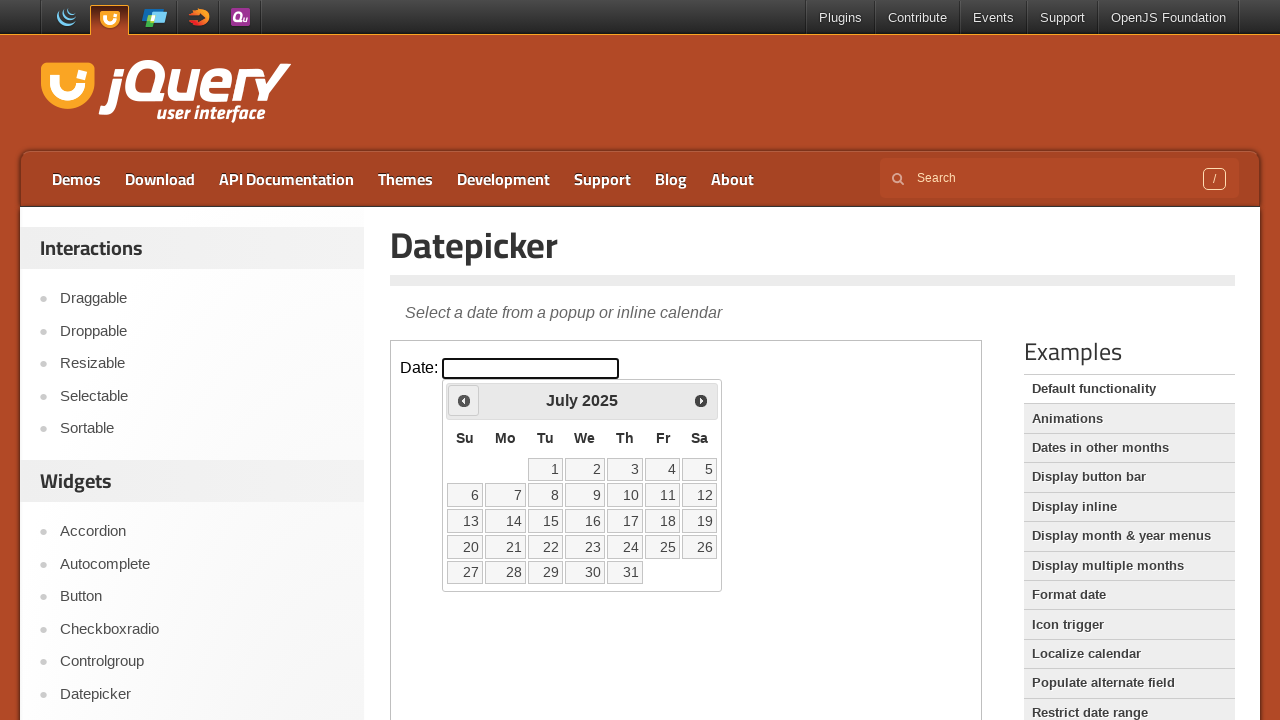

Checked current month: July, year: 2025
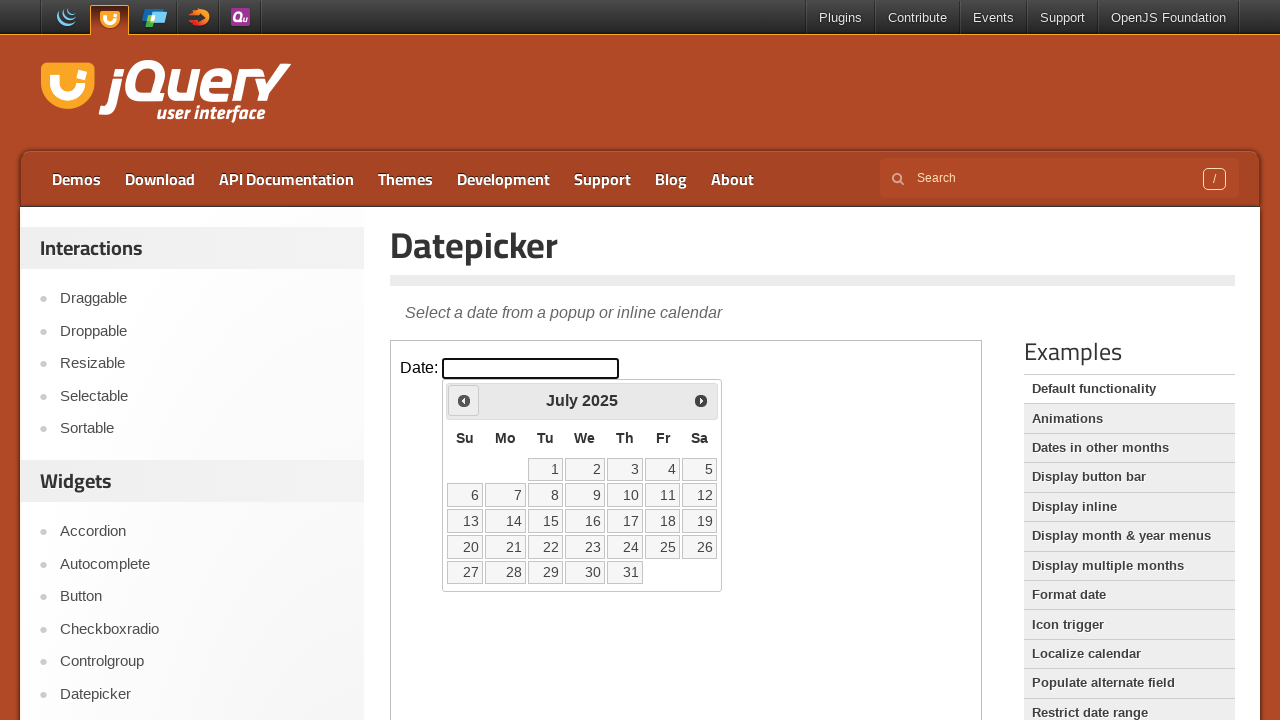

Clicked previous button to navigate to earlier month at (464, 400) on xpath=//iframe[@class='demo-frame'] >> internal:control=enter-frame >> xpath=//s
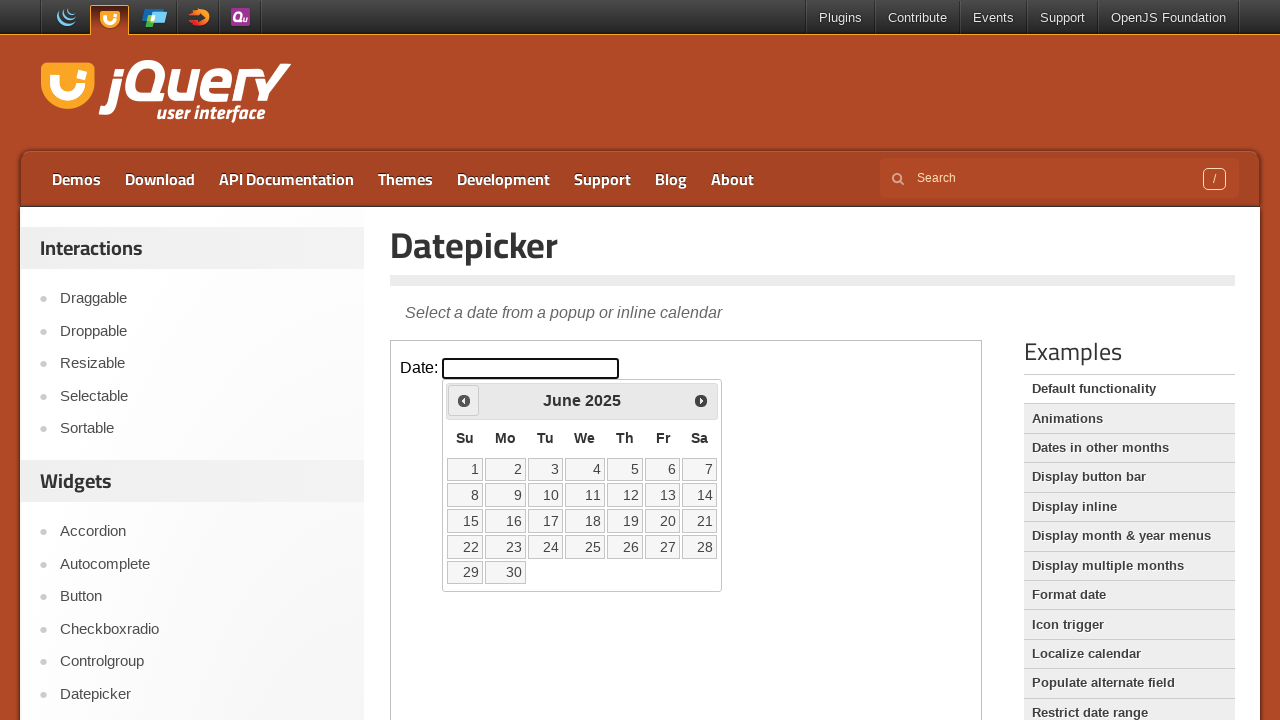

Checked current month: June, year: 2025
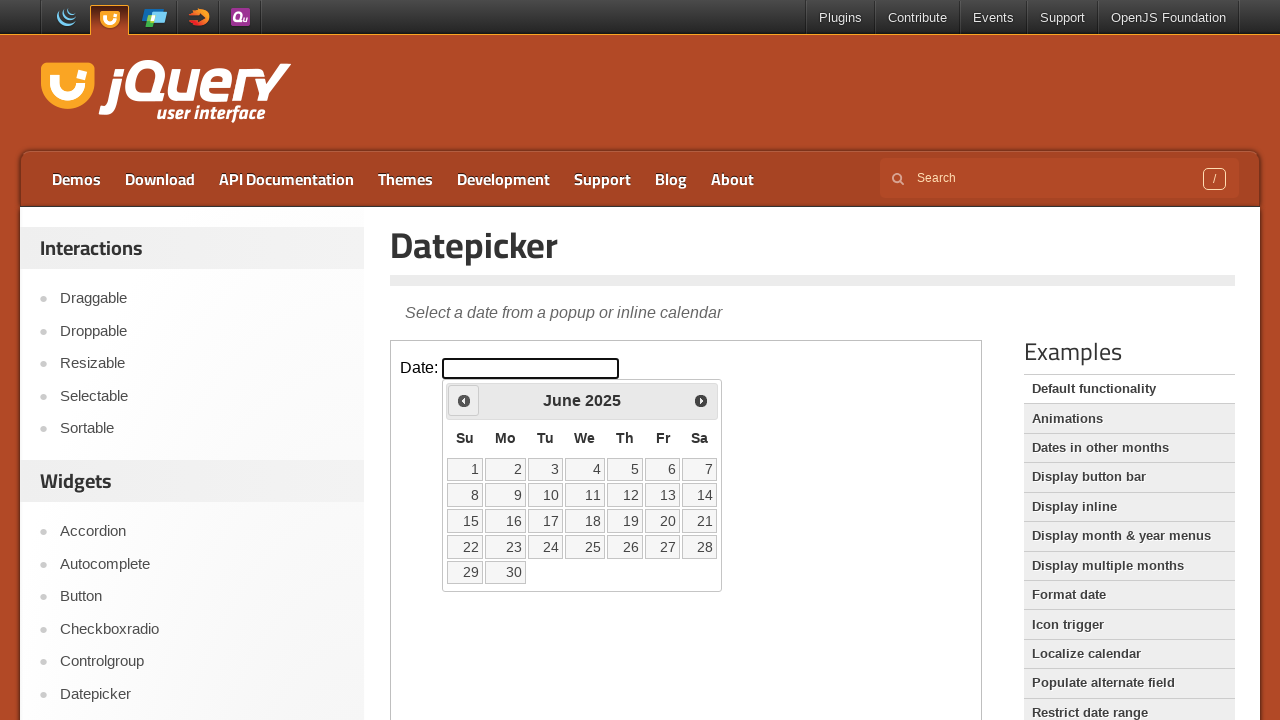

Clicked previous button to navigate to earlier month at (464, 400) on xpath=//iframe[@class='demo-frame'] >> internal:control=enter-frame >> xpath=//s
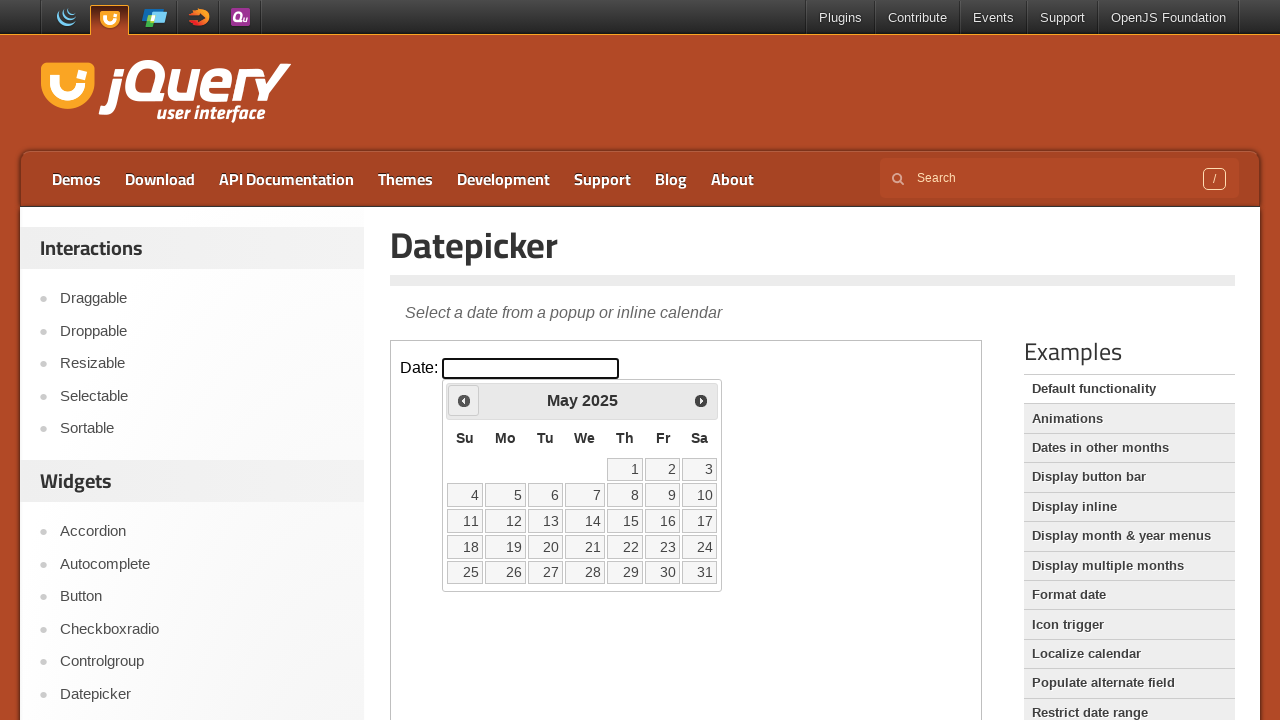

Checked current month: May, year: 2025
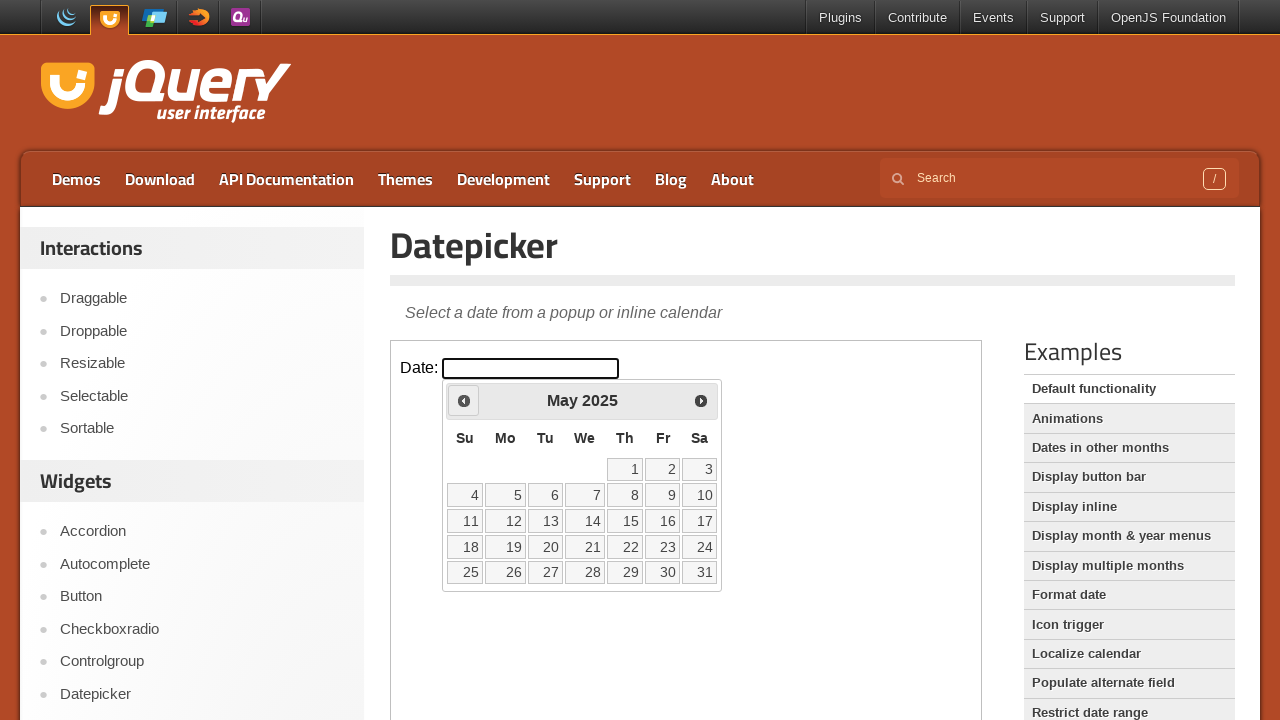

Clicked previous button to navigate to earlier month at (464, 400) on xpath=//iframe[@class='demo-frame'] >> internal:control=enter-frame >> xpath=//s
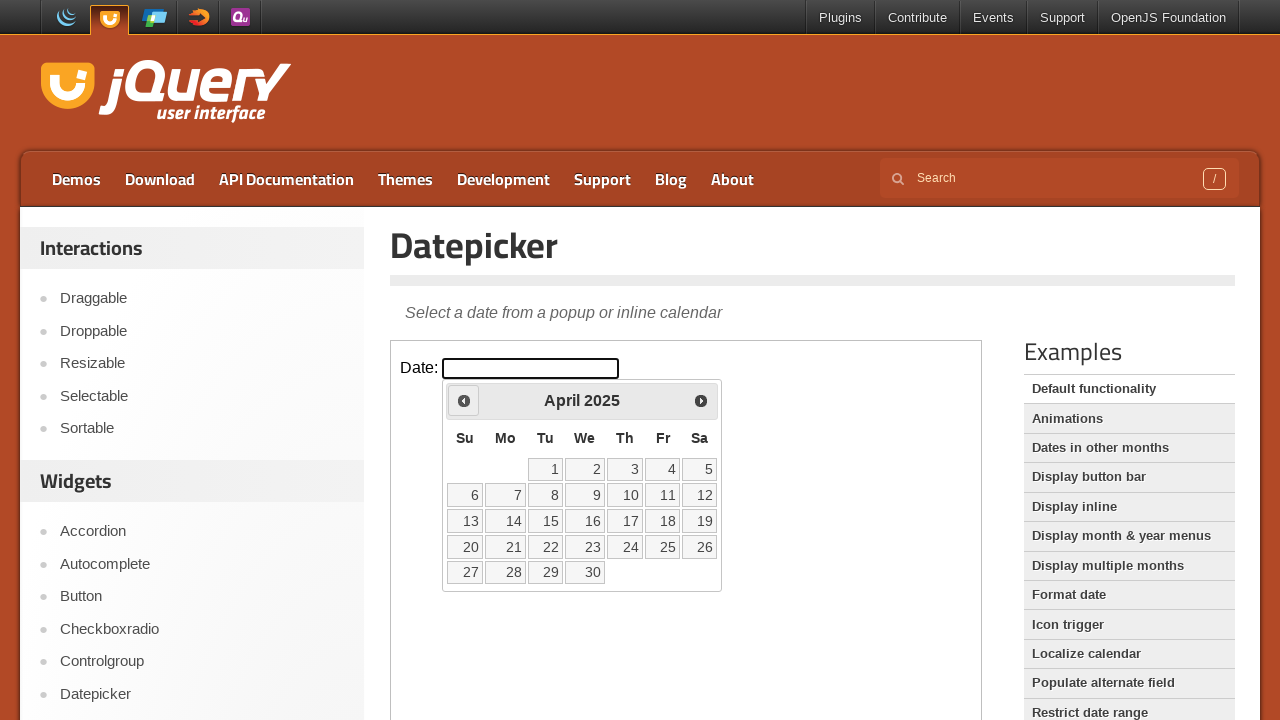

Checked current month: April, year: 2025
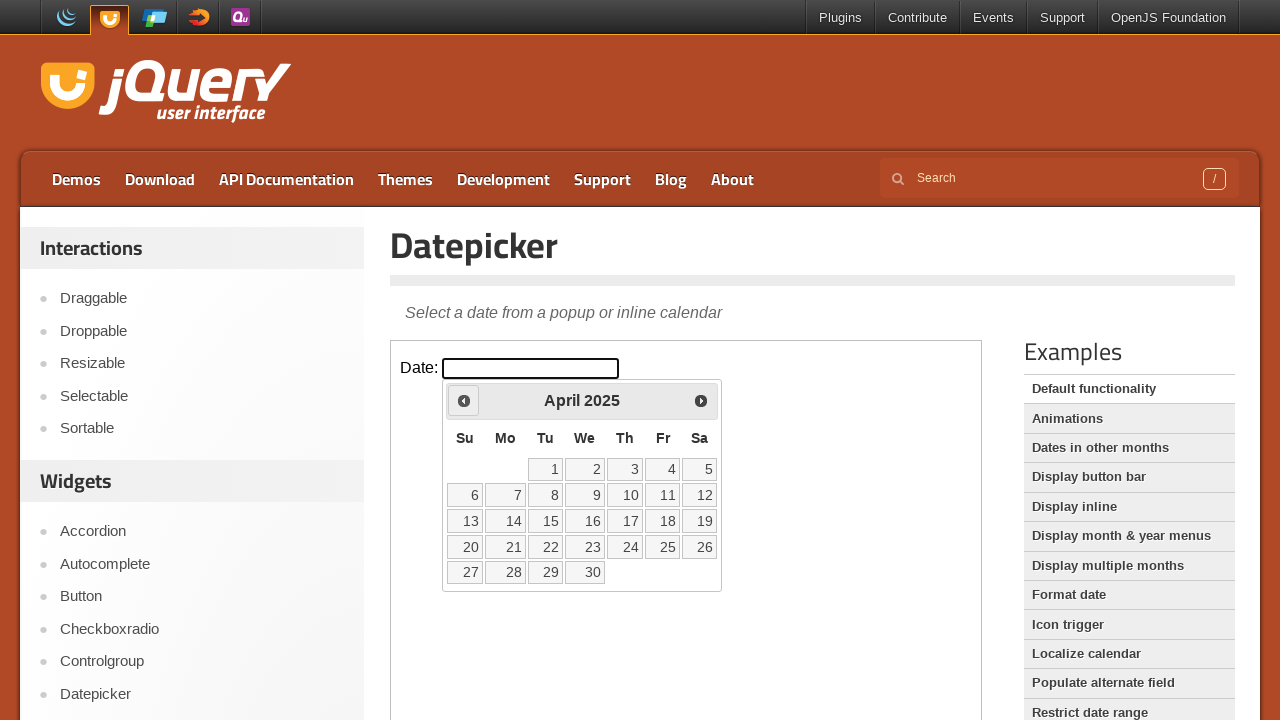

Clicked previous button to navigate to earlier month at (464, 400) on xpath=//iframe[@class='demo-frame'] >> internal:control=enter-frame >> xpath=//s
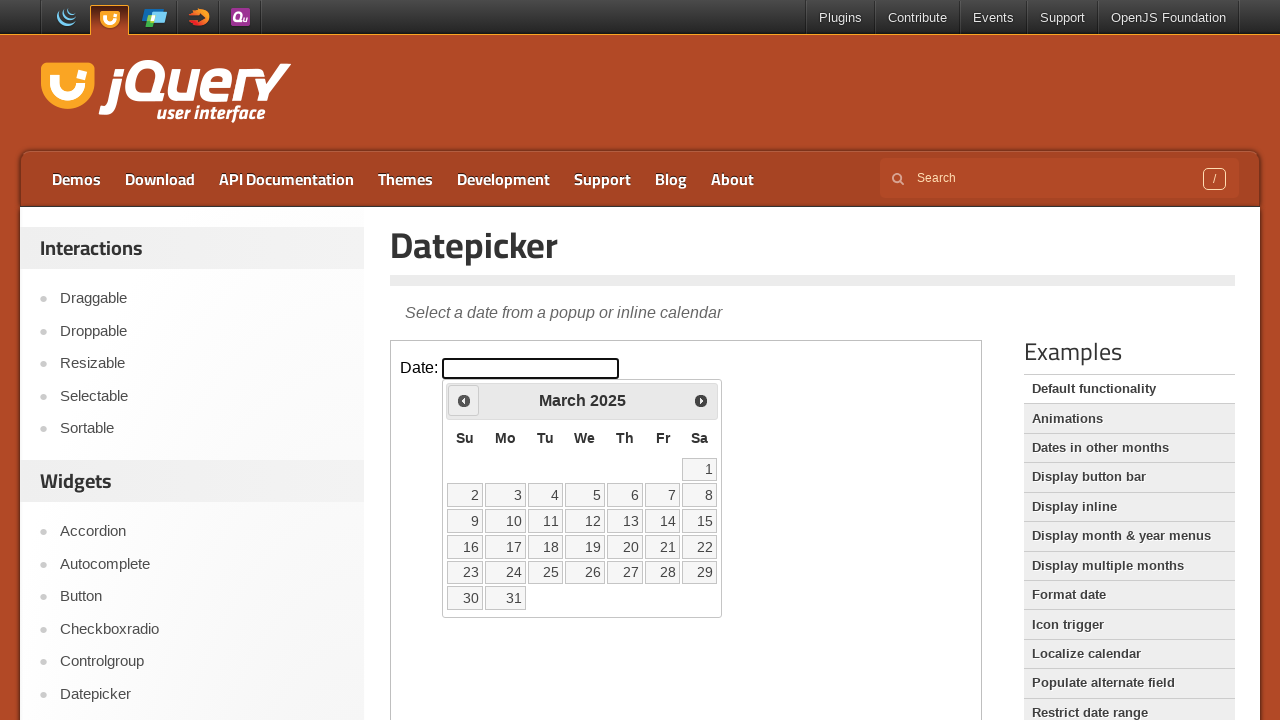

Checked current month: March, year: 2025
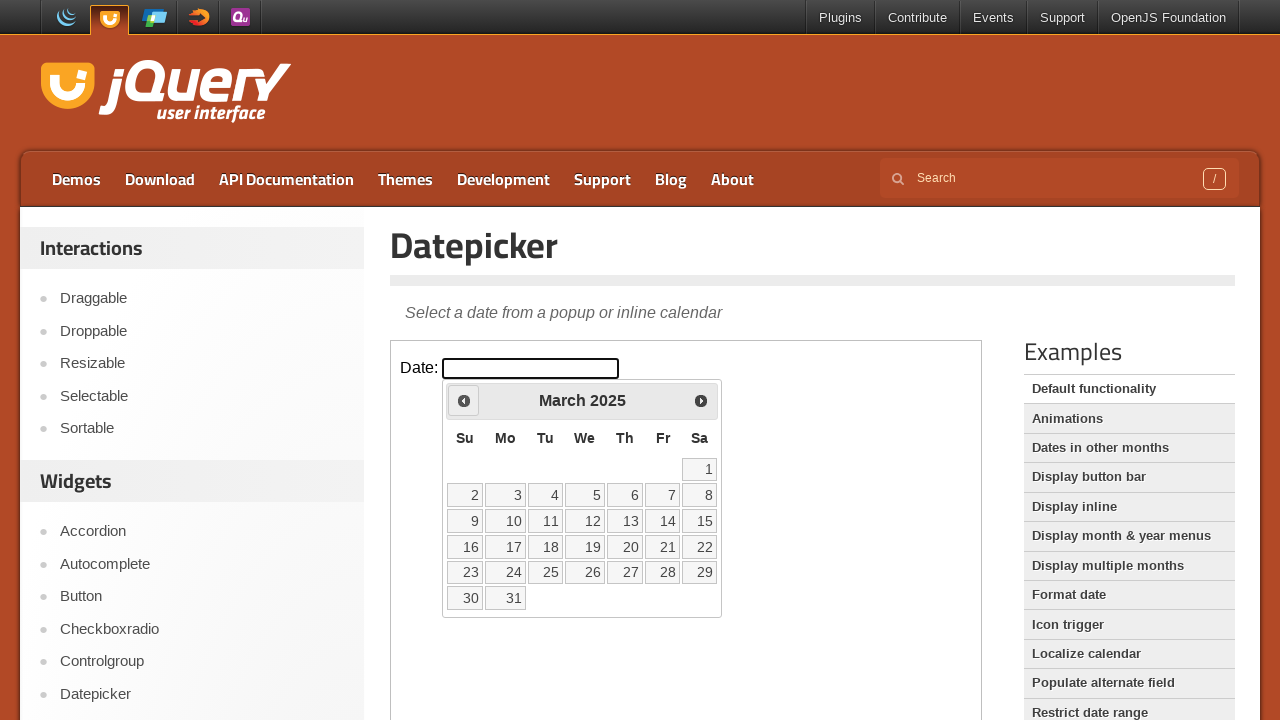

Clicked previous button to navigate to earlier month at (464, 400) on xpath=//iframe[@class='demo-frame'] >> internal:control=enter-frame >> xpath=//s
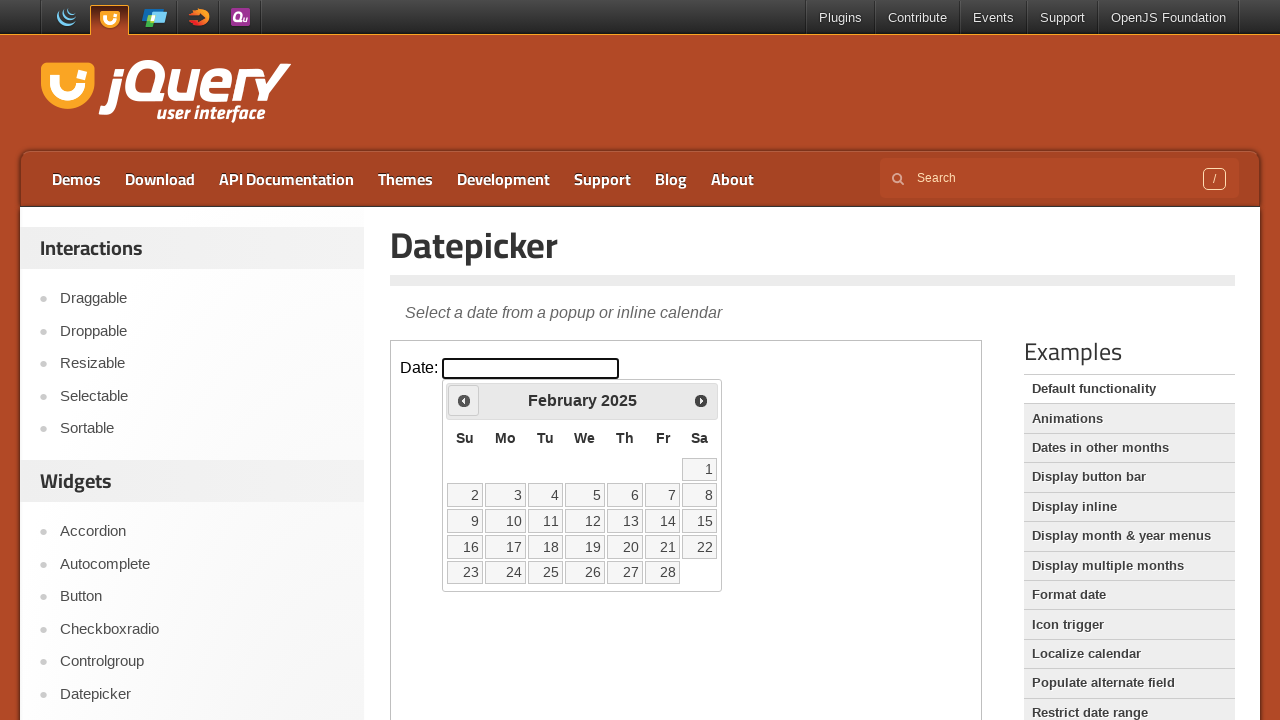

Checked current month: February, year: 2025
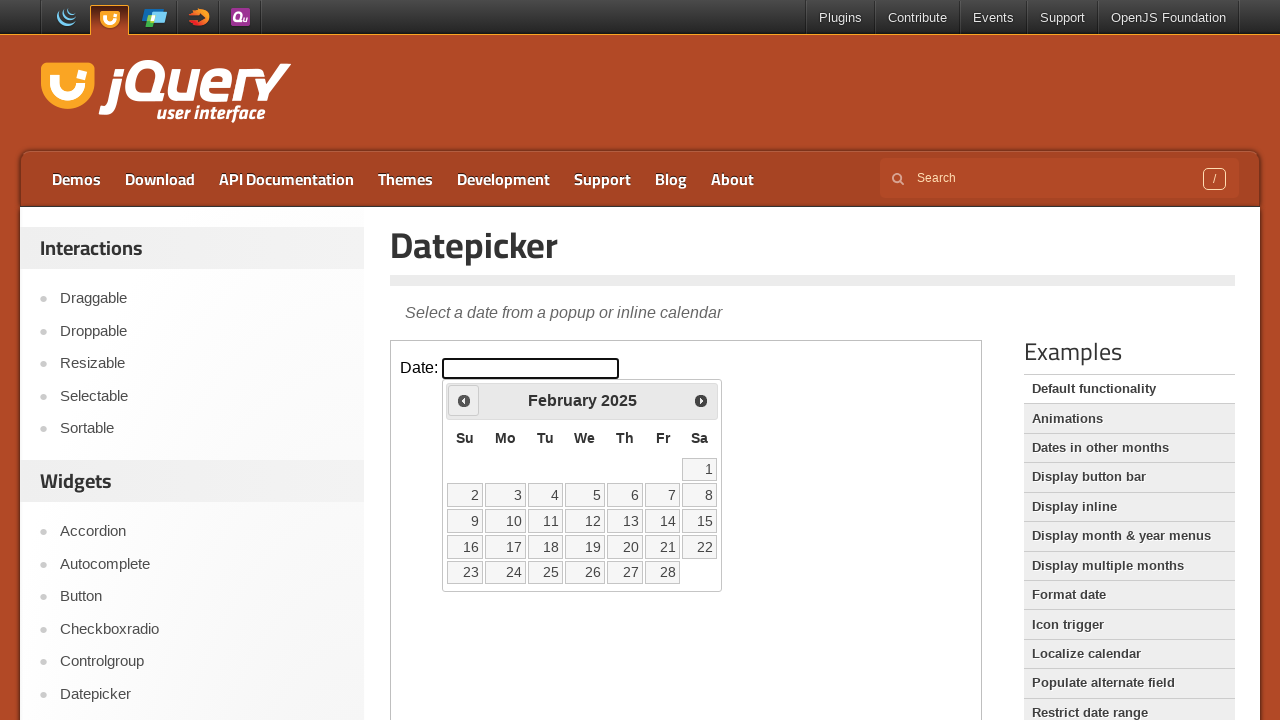

Clicked previous button to navigate to earlier month at (464, 400) on xpath=//iframe[@class='demo-frame'] >> internal:control=enter-frame >> xpath=//s
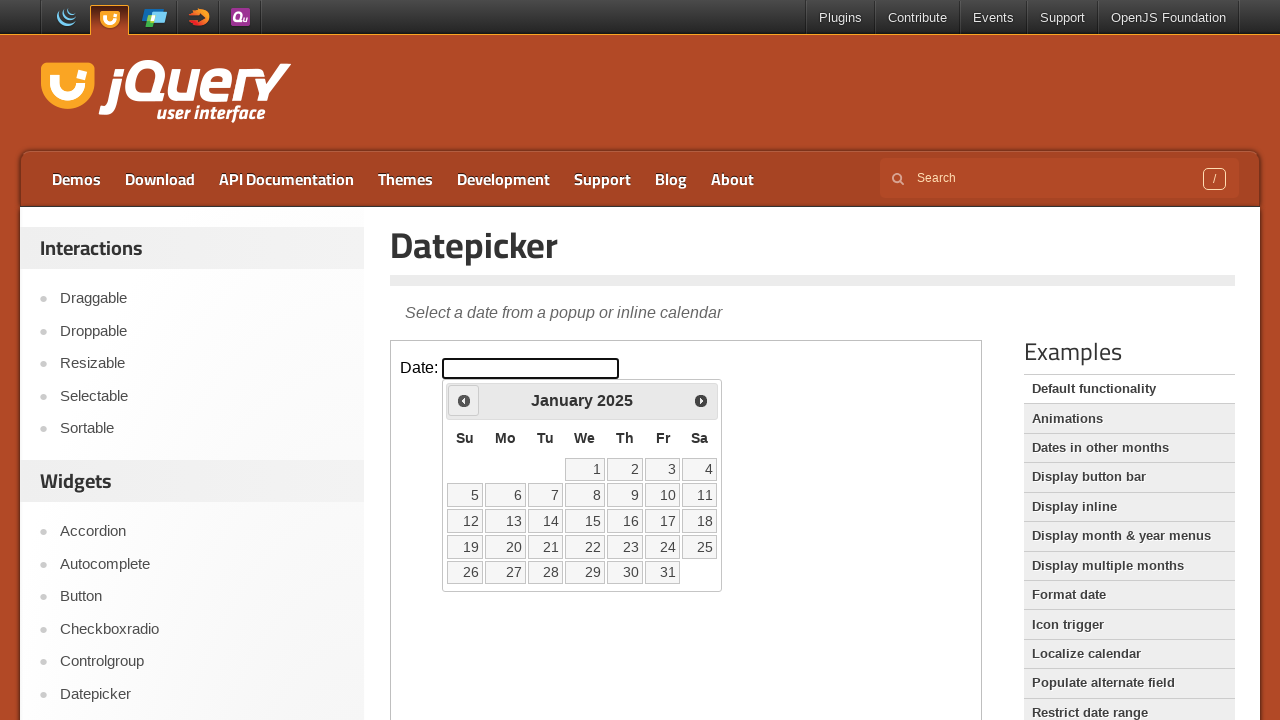

Checked current month: January, year: 2025
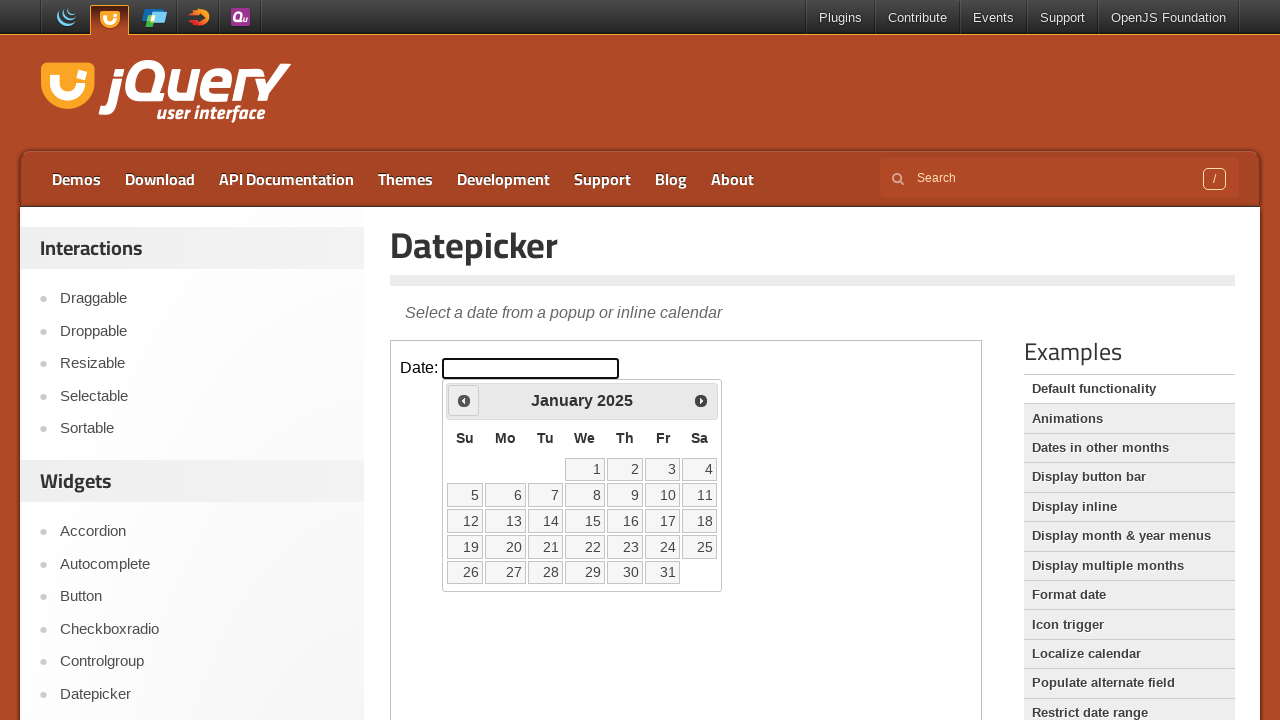

Clicked previous button to navigate to earlier month at (464, 400) on xpath=//iframe[@class='demo-frame'] >> internal:control=enter-frame >> xpath=//s
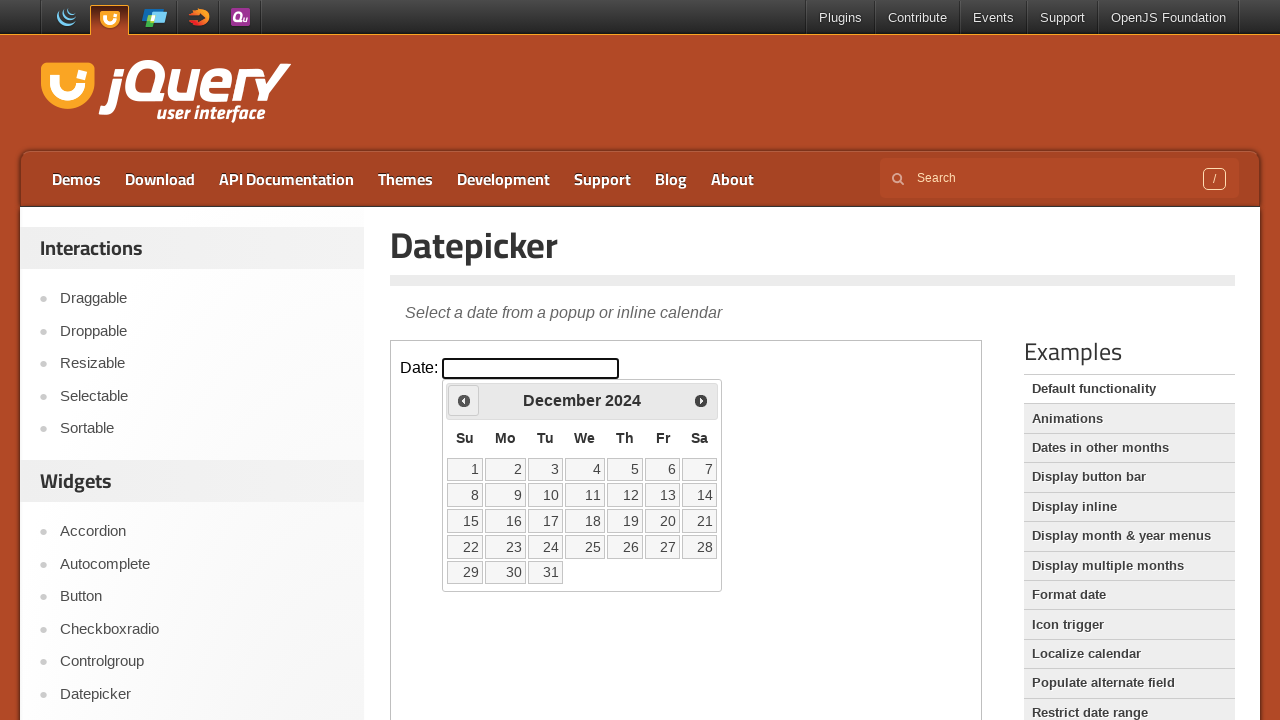

Checked current month: December, year: 2024
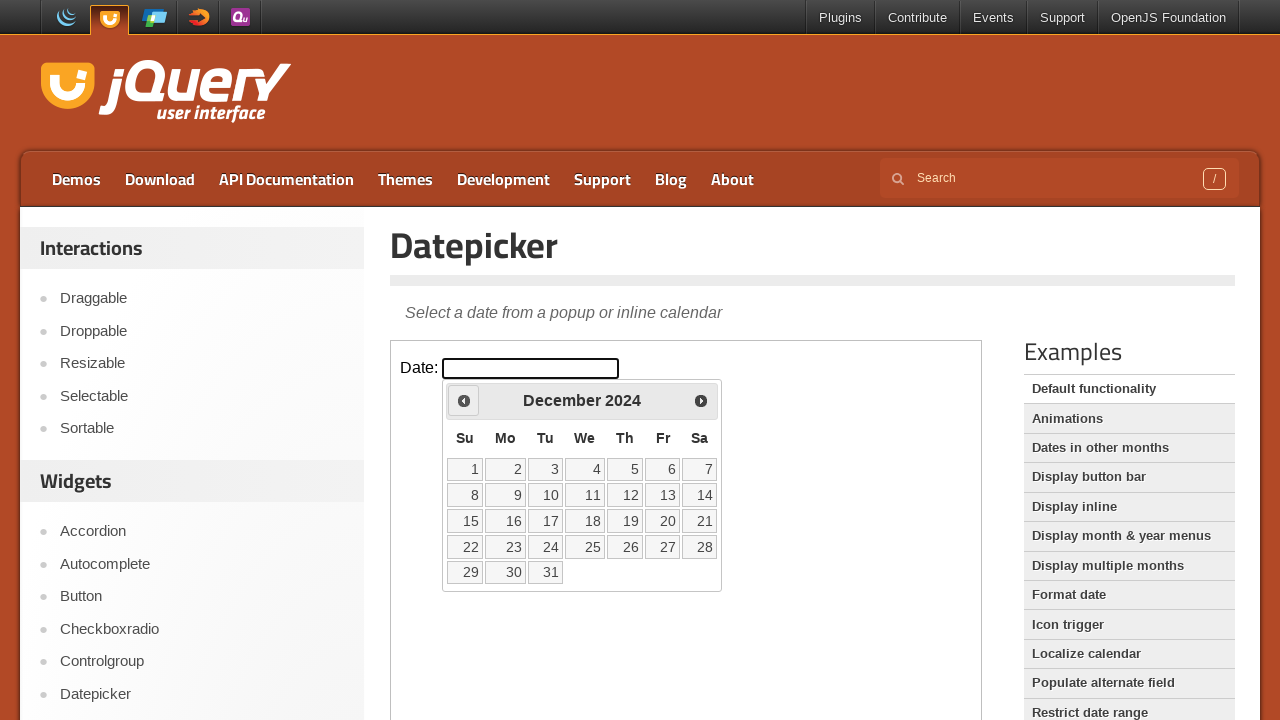

Clicked previous button to navigate to earlier month at (464, 400) on xpath=//iframe[@class='demo-frame'] >> internal:control=enter-frame >> xpath=//s
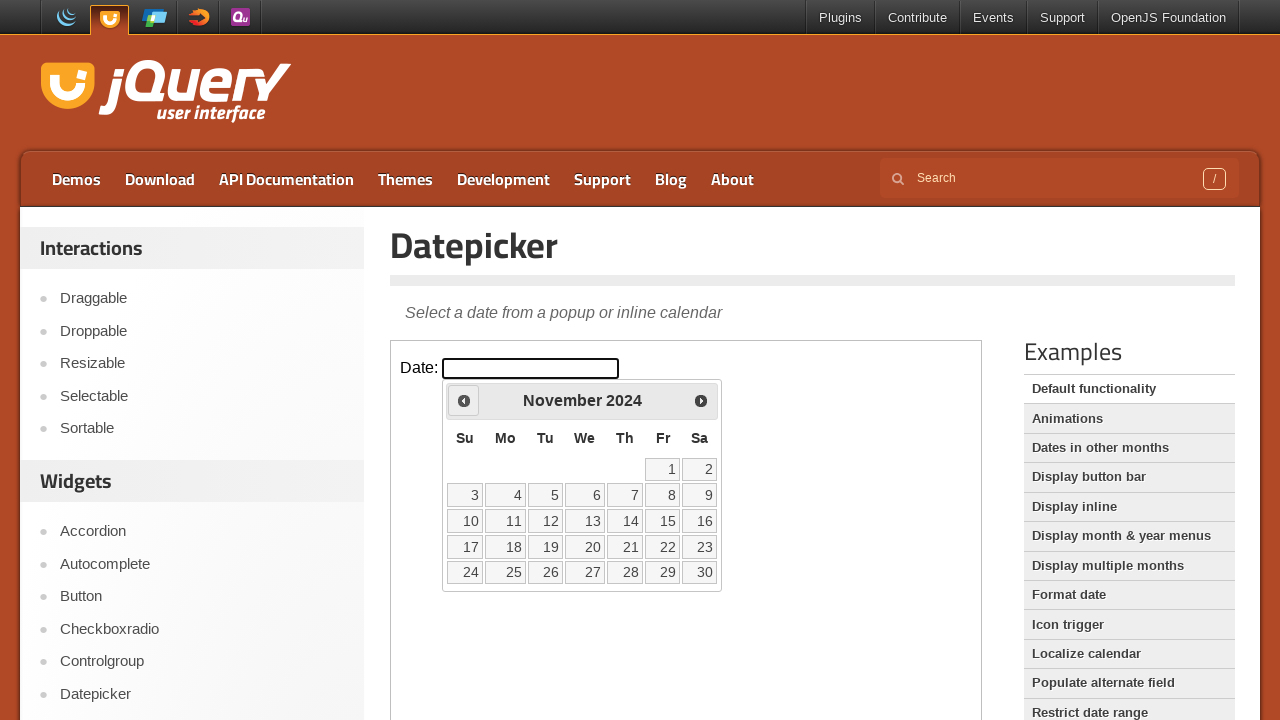

Checked current month: November, year: 2024
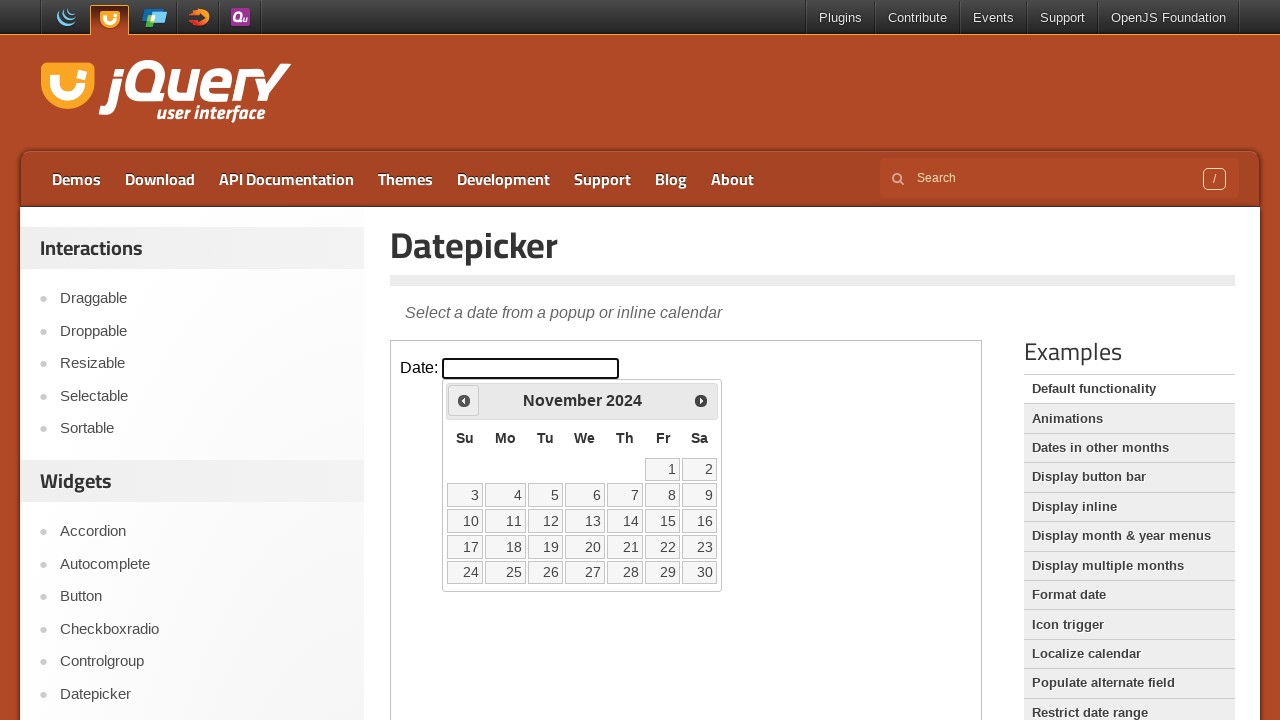

Clicked previous button to navigate to earlier month at (464, 400) on xpath=//iframe[@class='demo-frame'] >> internal:control=enter-frame >> xpath=//s
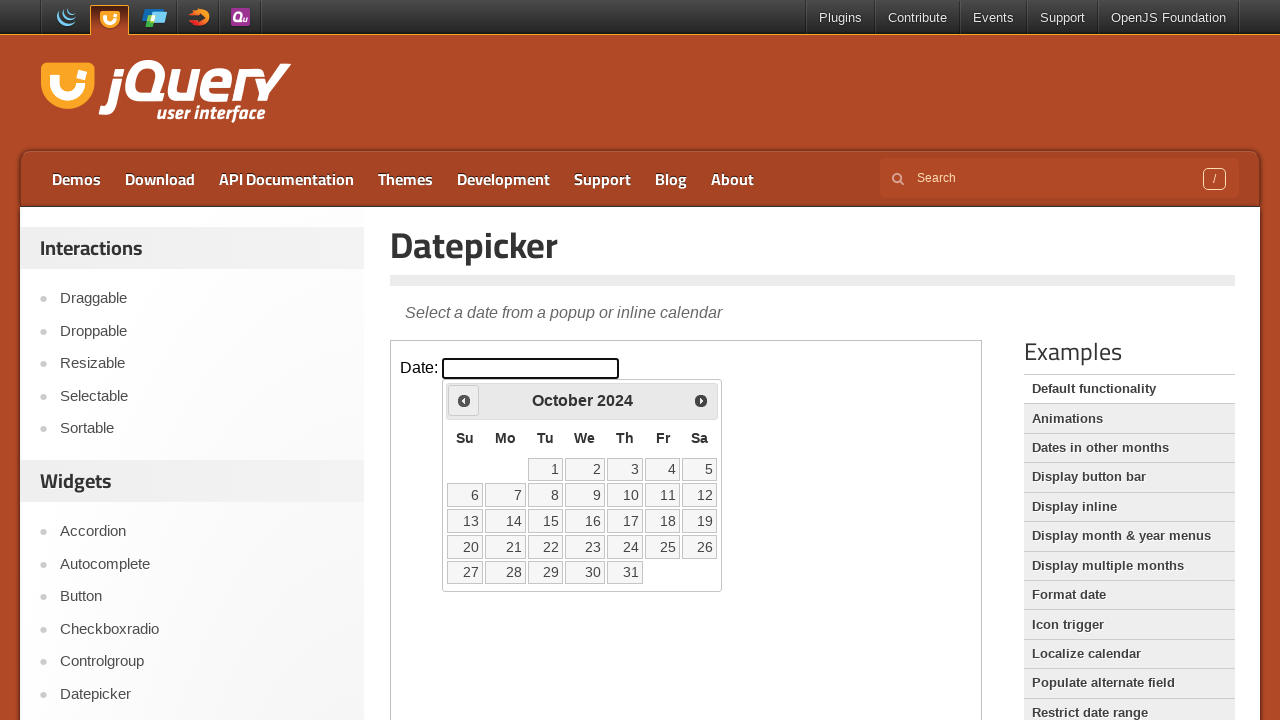

Checked current month: October, year: 2024
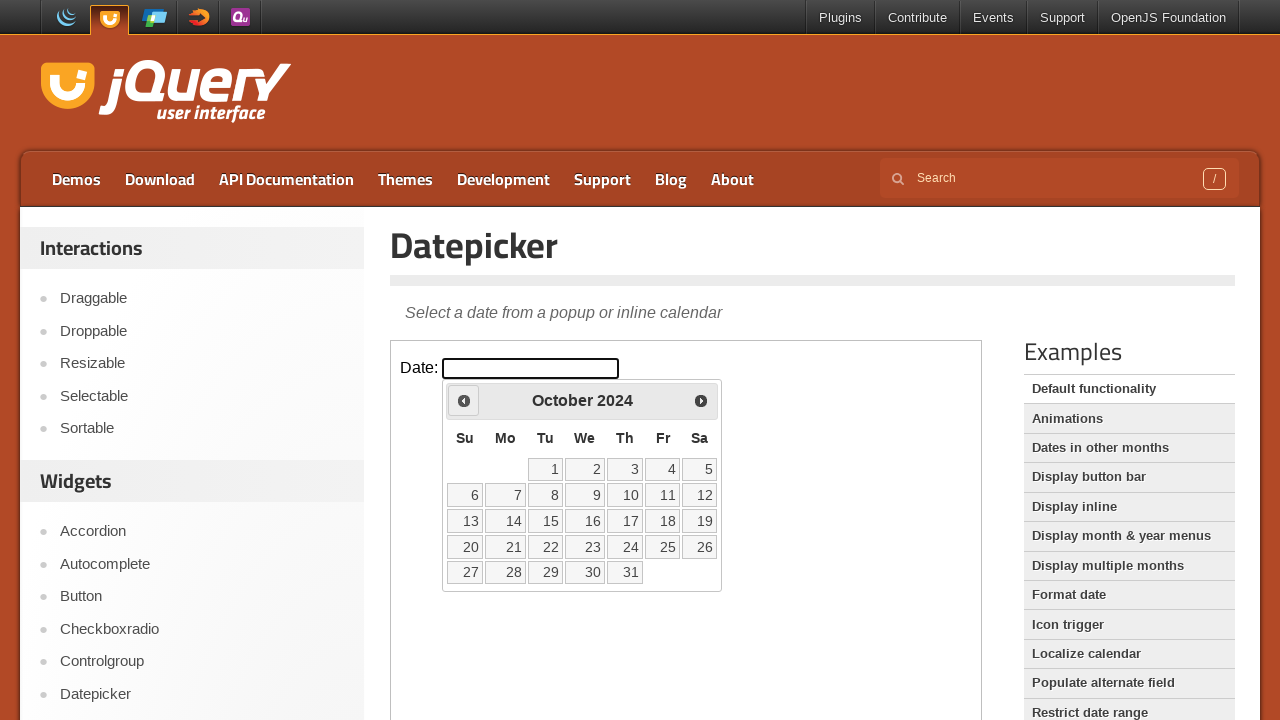

Clicked previous button to navigate to earlier month at (464, 400) on xpath=//iframe[@class='demo-frame'] >> internal:control=enter-frame >> xpath=//s
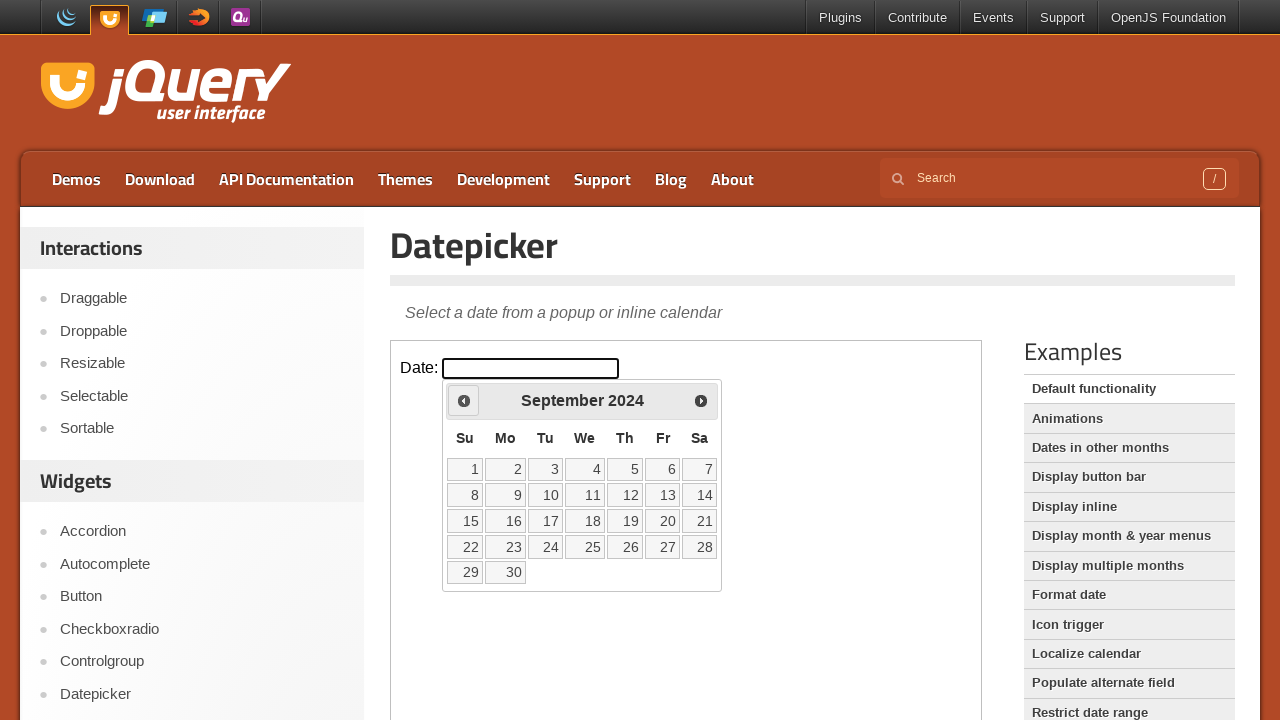

Checked current month: September, year: 2024
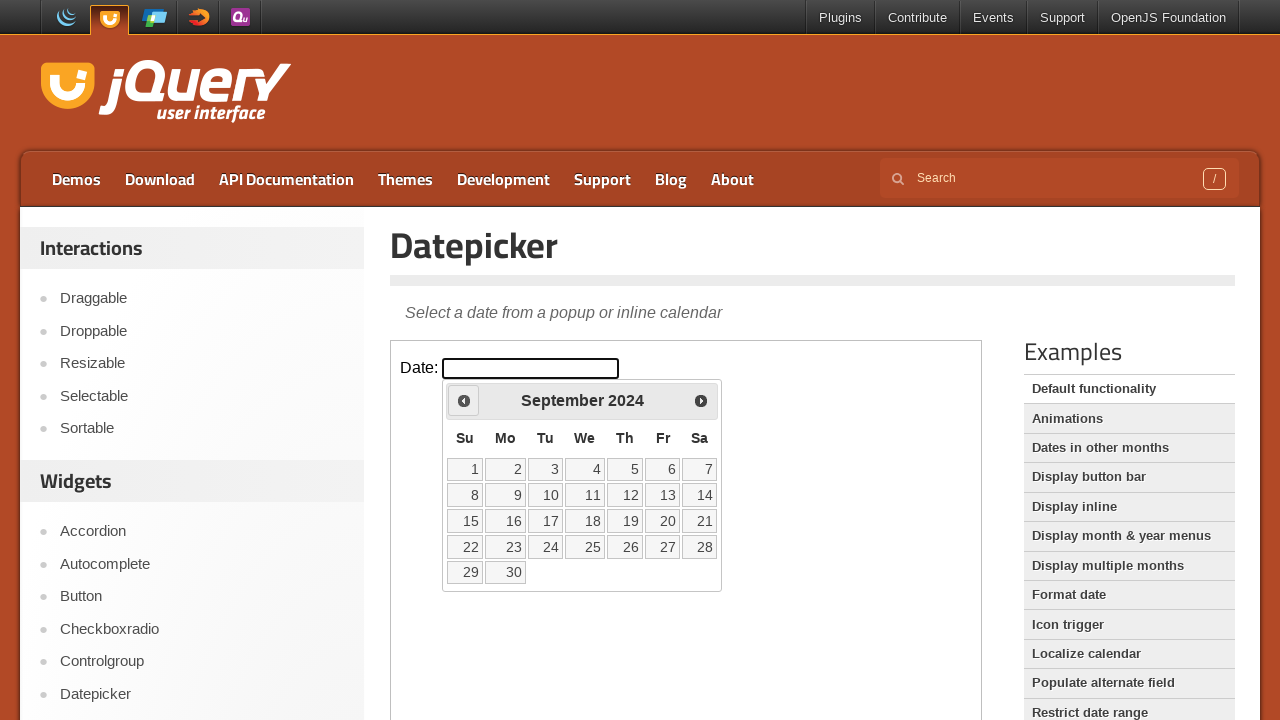

Clicked previous button to navigate to earlier month at (464, 400) on xpath=//iframe[@class='demo-frame'] >> internal:control=enter-frame >> xpath=//s
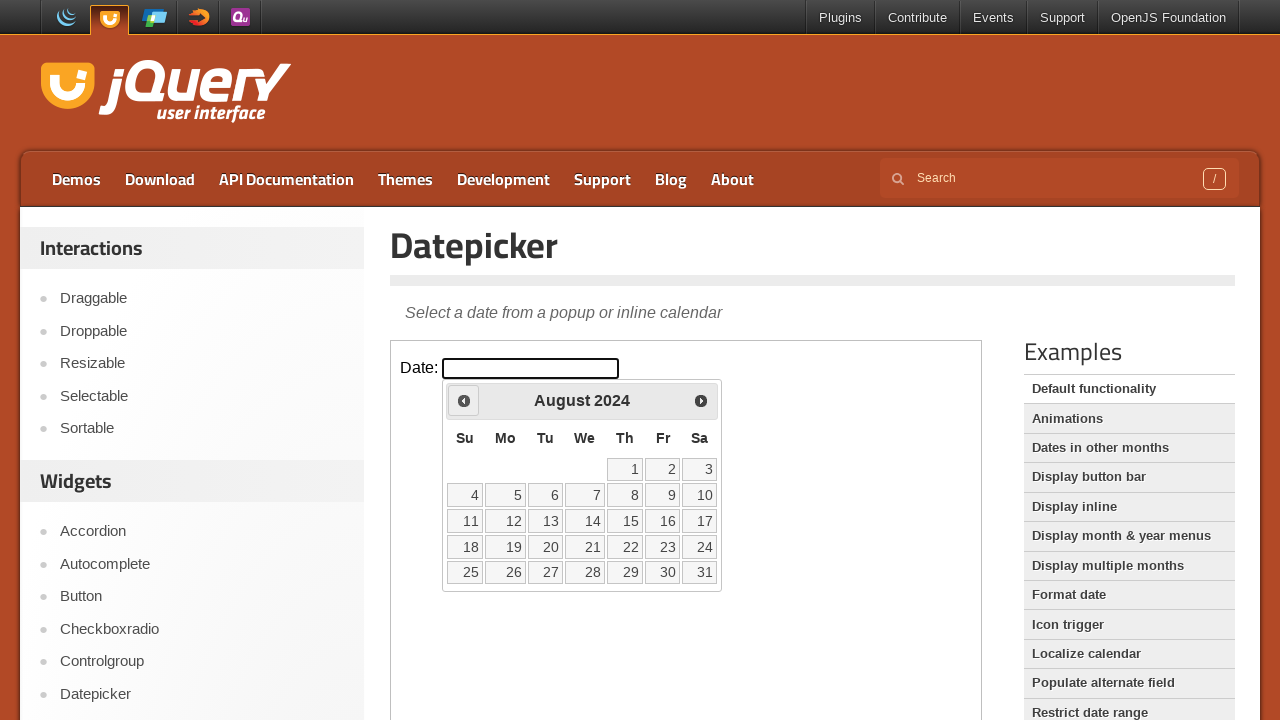

Checked current month: August, year: 2024
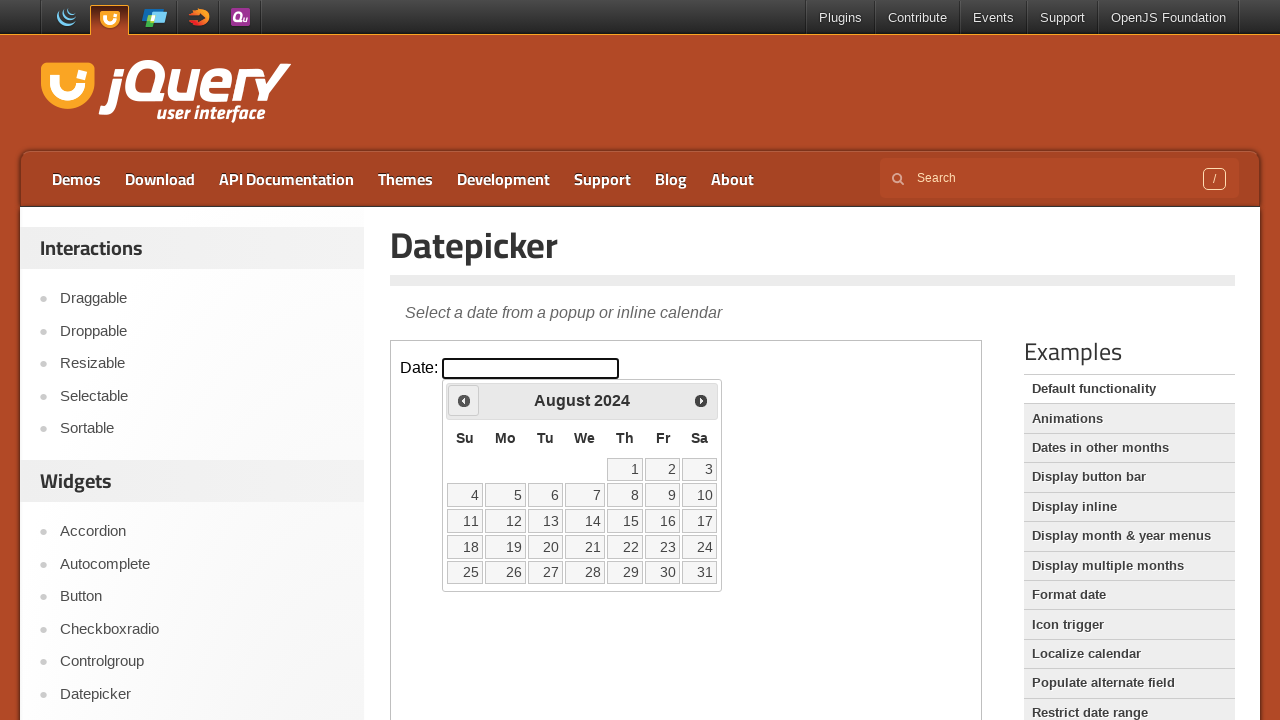

Clicked previous button to navigate to earlier month at (464, 400) on xpath=//iframe[@class='demo-frame'] >> internal:control=enter-frame >> xpath=//s
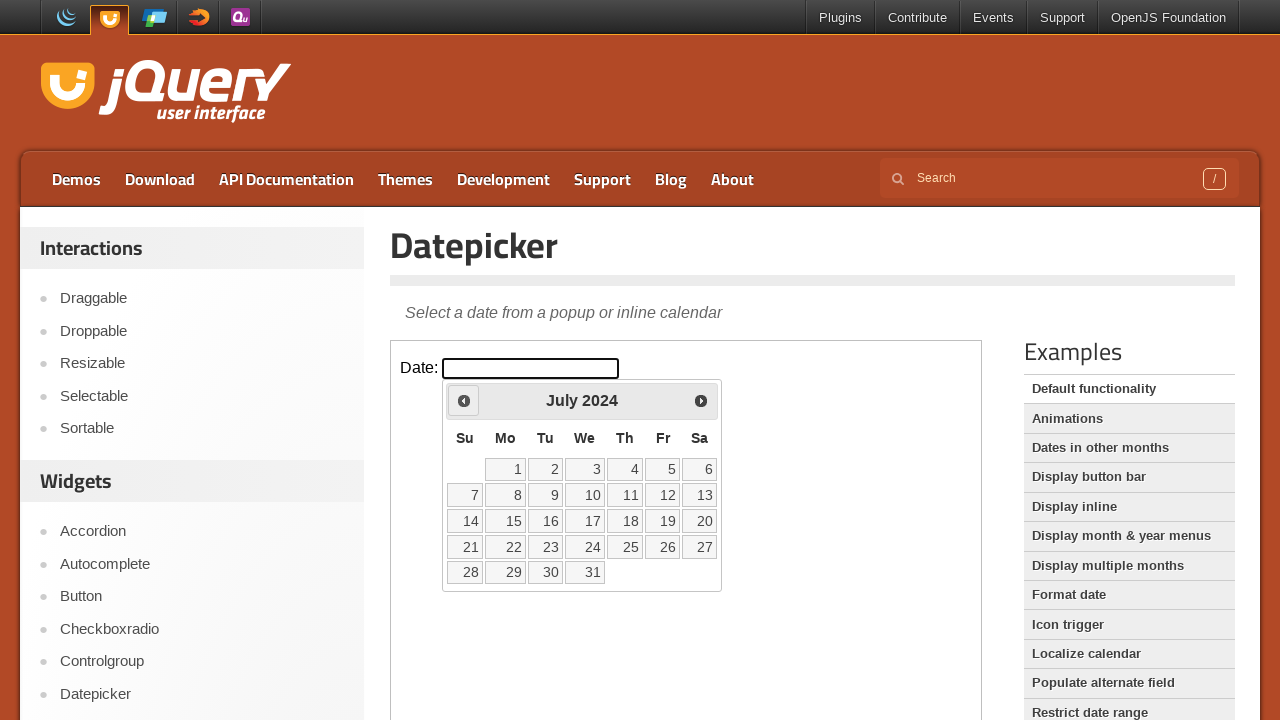

Checked current month: July, year: 2024
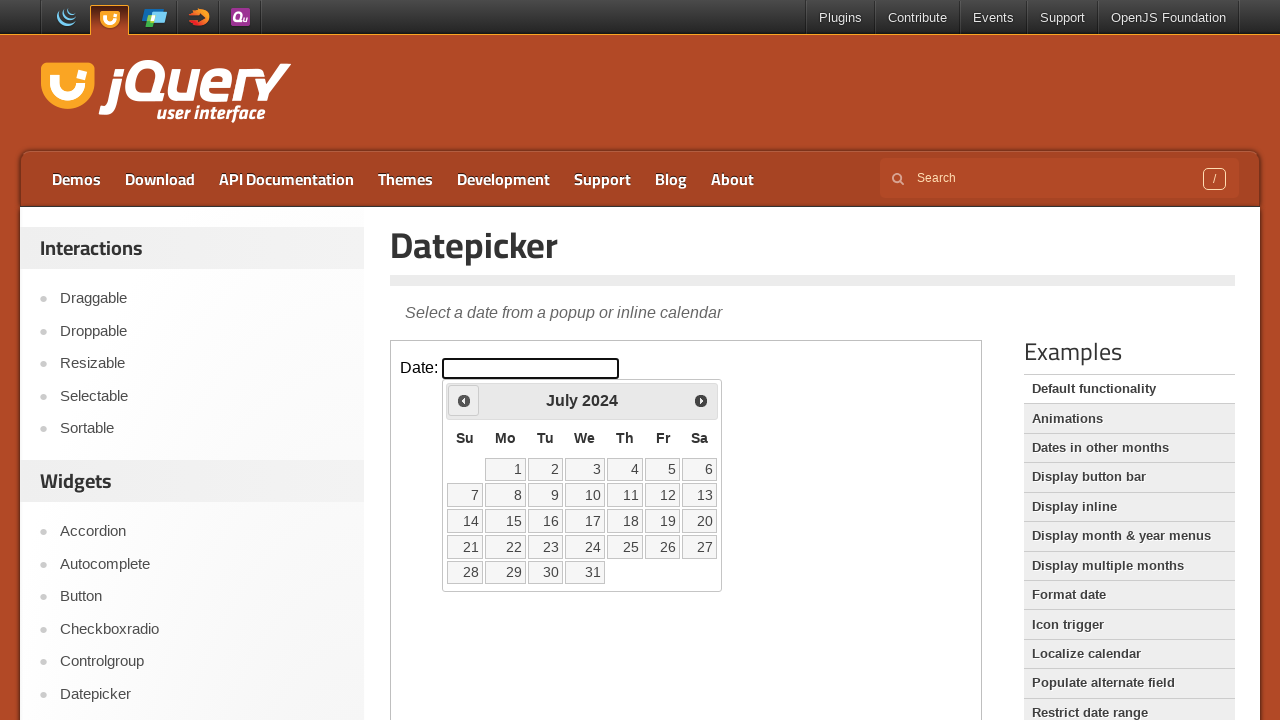

Clicked previous button to navigate to earlier month at (464, 400) on xpath=//iframe[@class='demo-frame'] >> internal:control=enter-frame >> xpath=//s
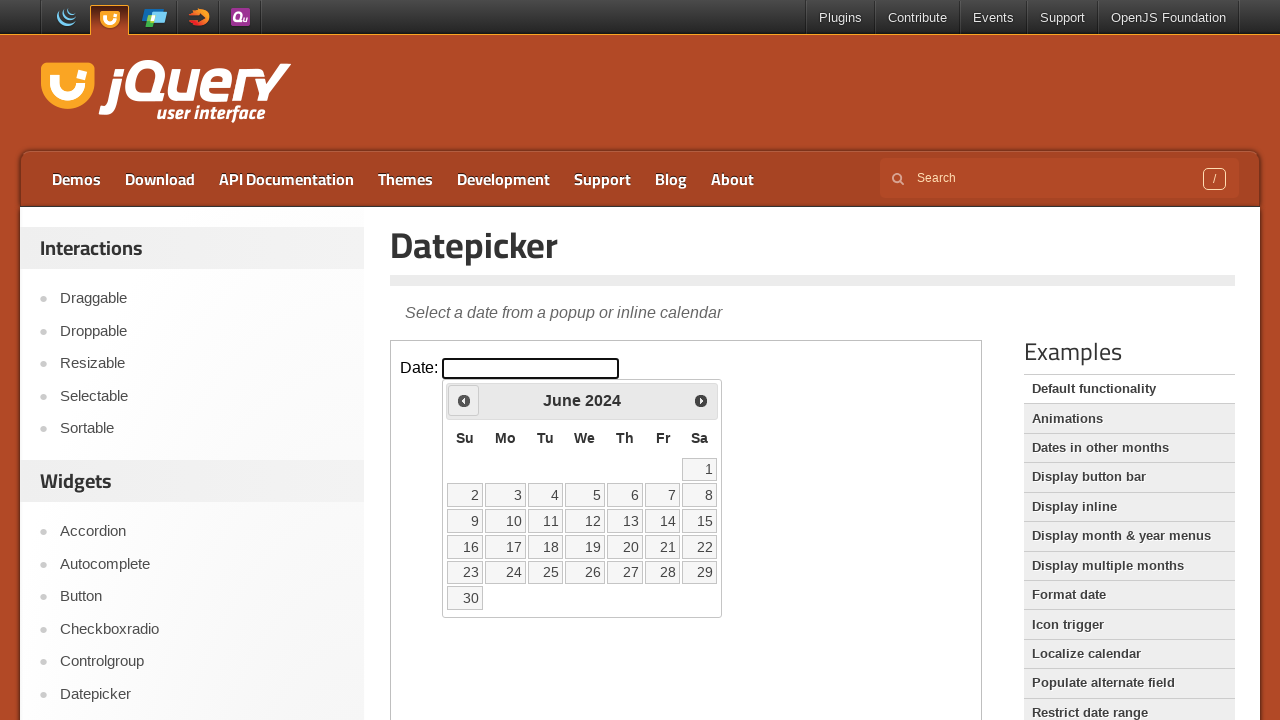

Checked current month: June, year: 2024
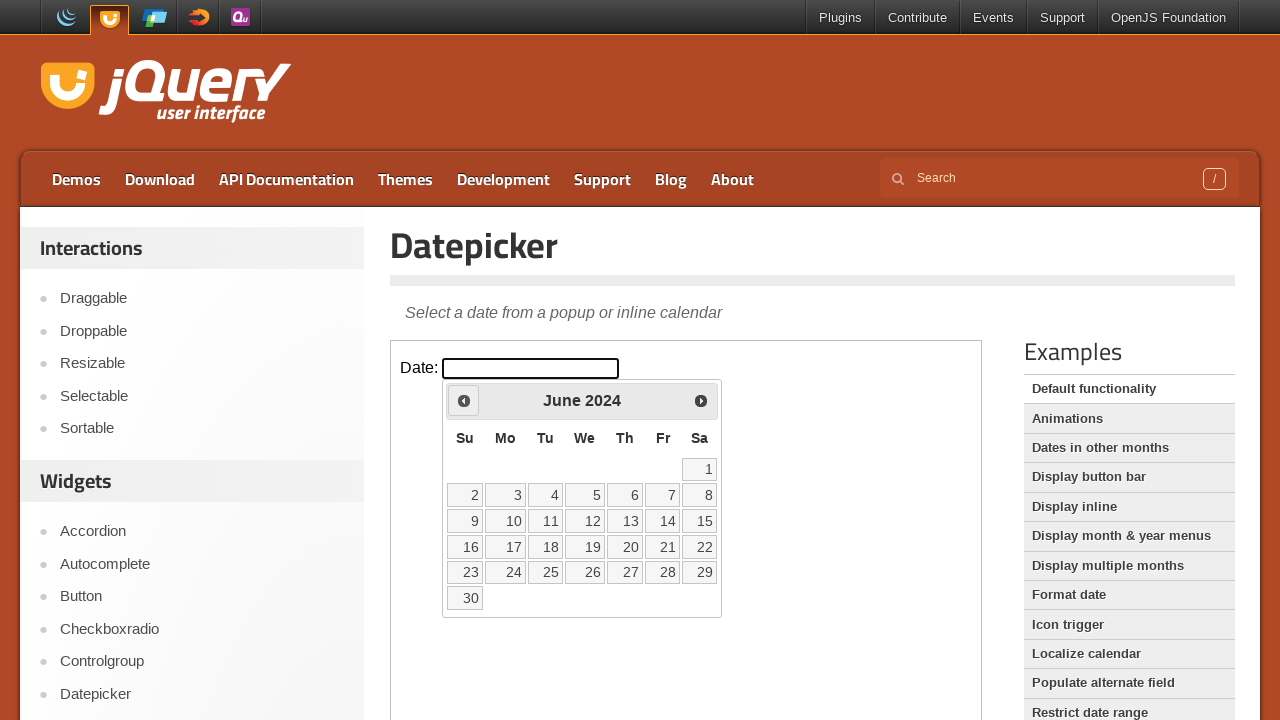

Clicked previous button to navigate to earlier month at (464, 400) on xpath=//iframe[@class='demo-frame'] >> internal:control=enter-frame >> xpath=//s
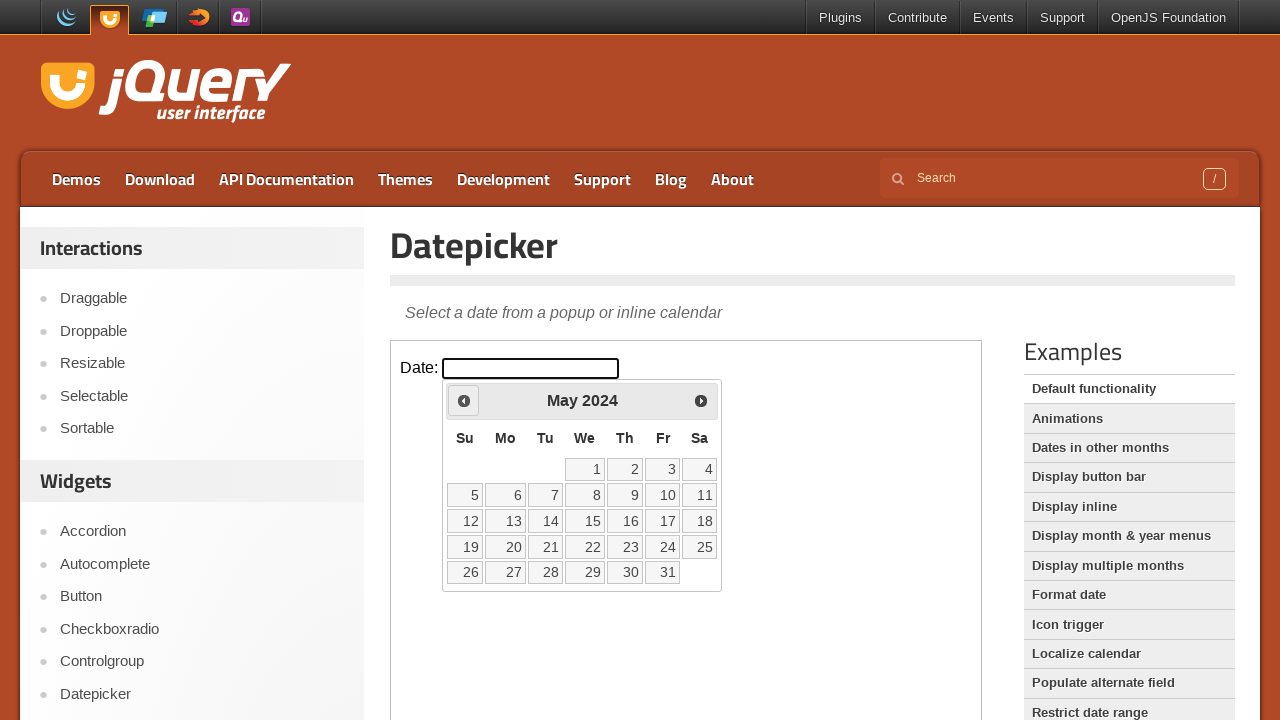

Checked current month: May, year: 2024
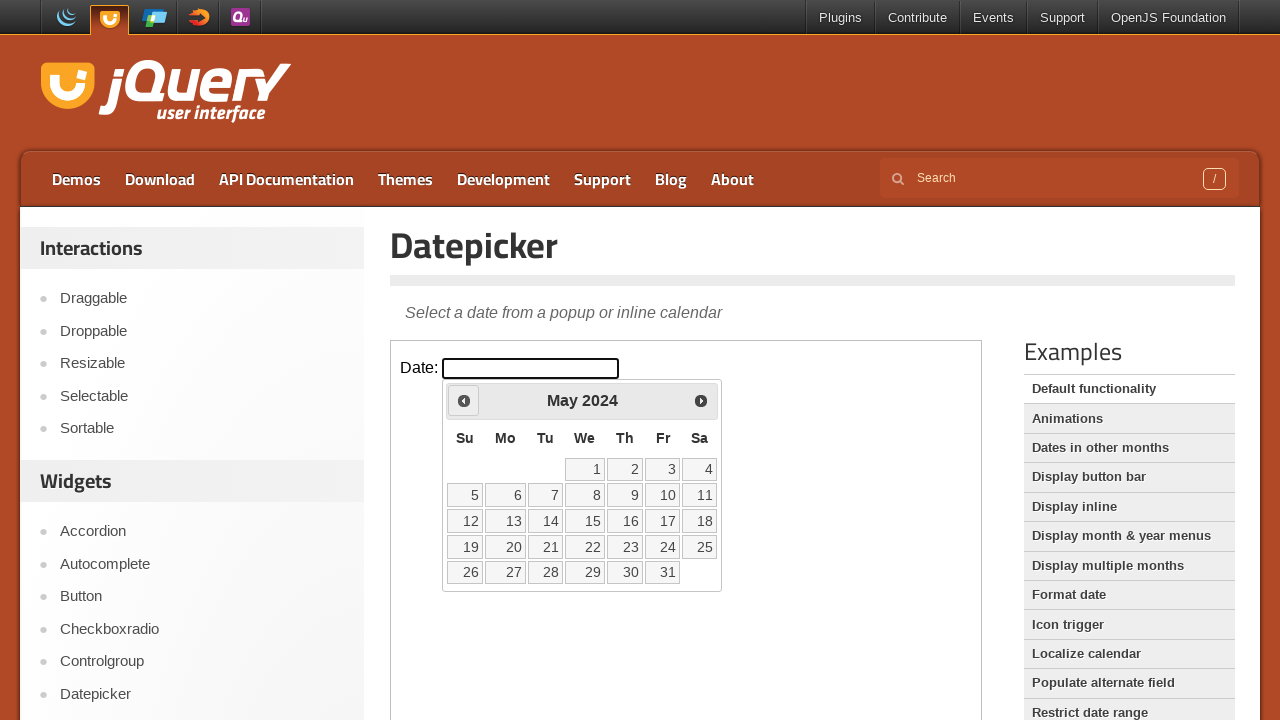

Clicked previous button to navigate to earlier month at (464, 400) on xpath=//iframe[@class='demo-frame'] >> internal:control=enter-frame >> xpath=//s
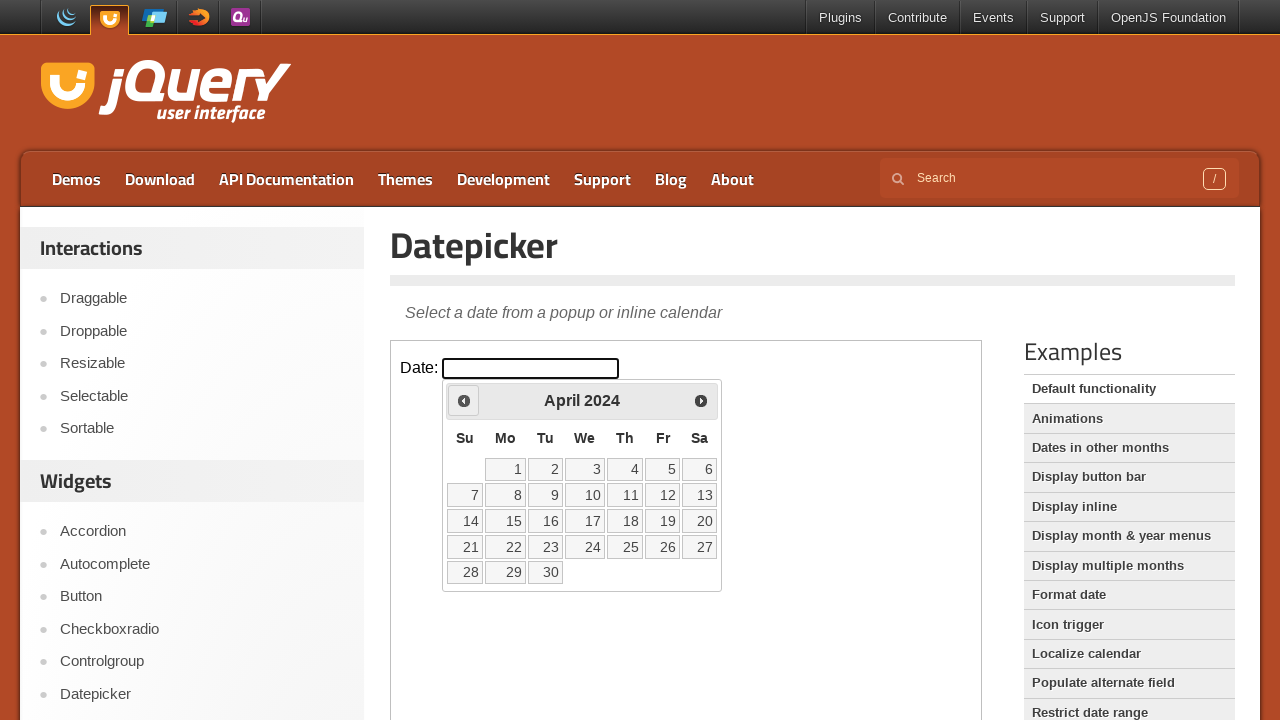

Checked current month: April, year: 2024
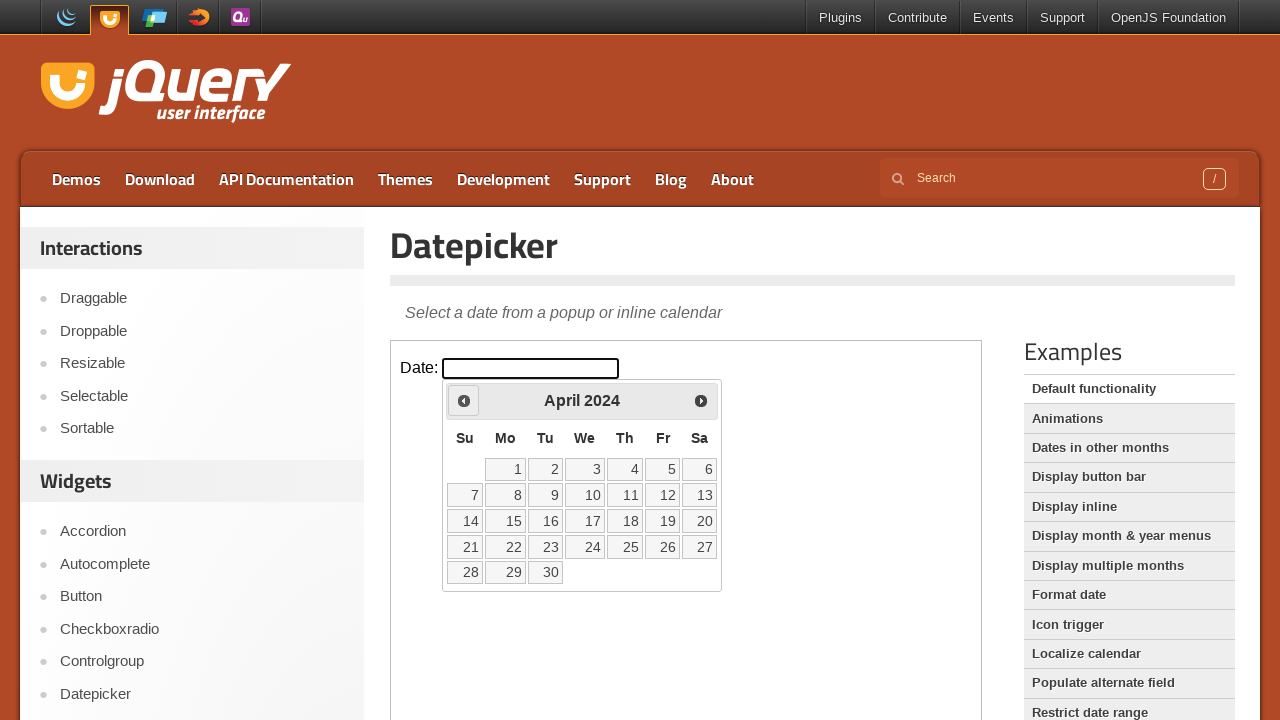

Clicked previous button to navigate to earlier month at (464, 400) on xpath=//iframe[@class='demo-frame'] >> internal:control=enter-frame >> xpath=//s
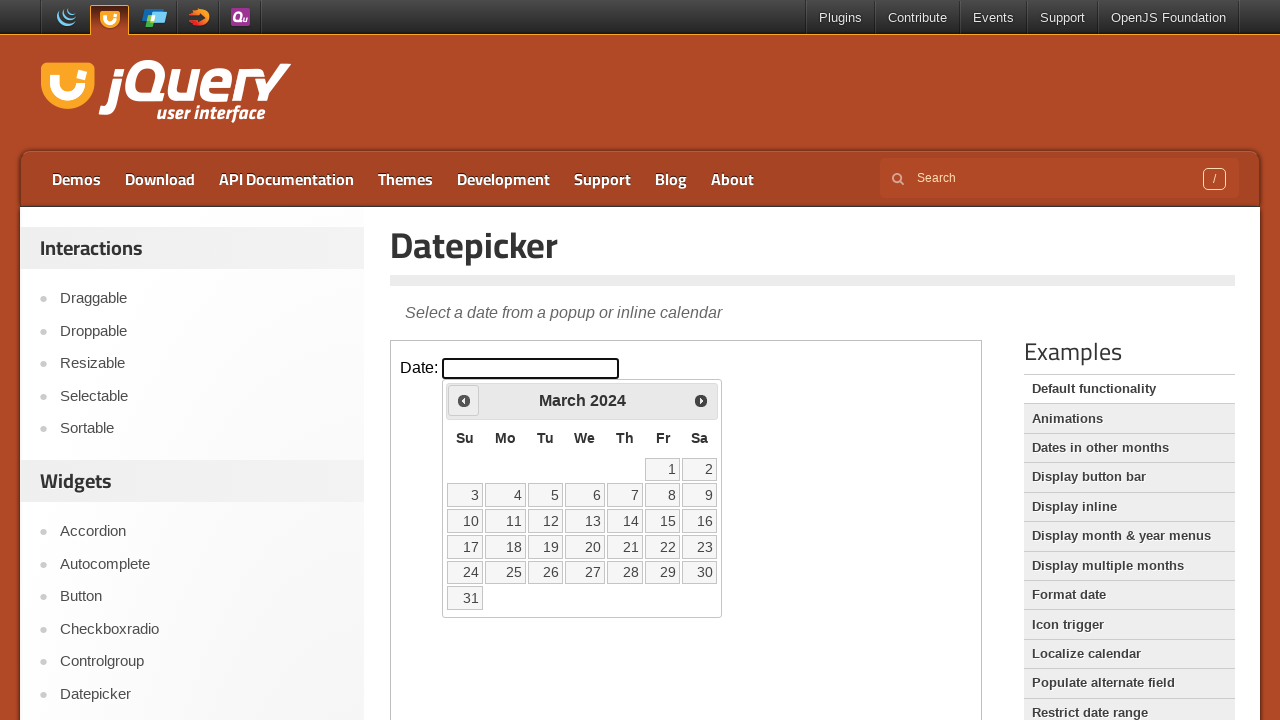

Checked current month: March, year: 2024
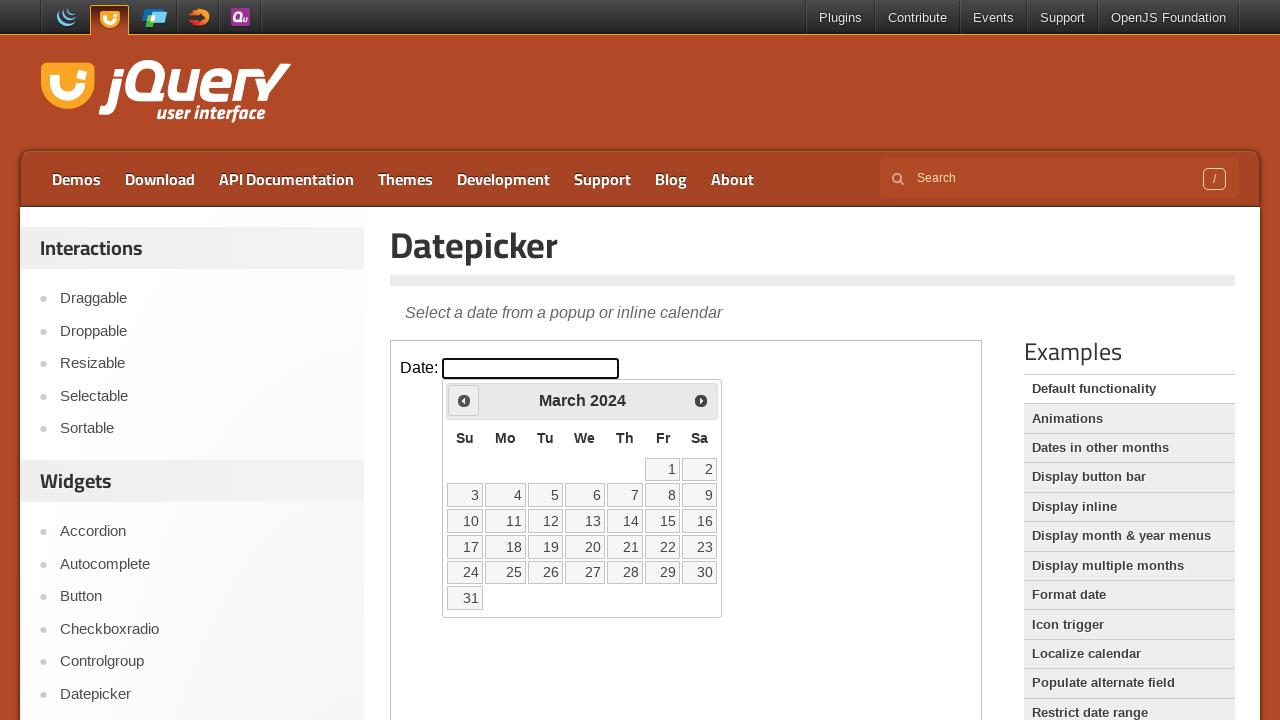

Clicked previous button to navigate to earlier month at (464, 400) on xpath=//iframe[@class='demo-frame'] >> internal:control=enter-frame >> xpath=//s
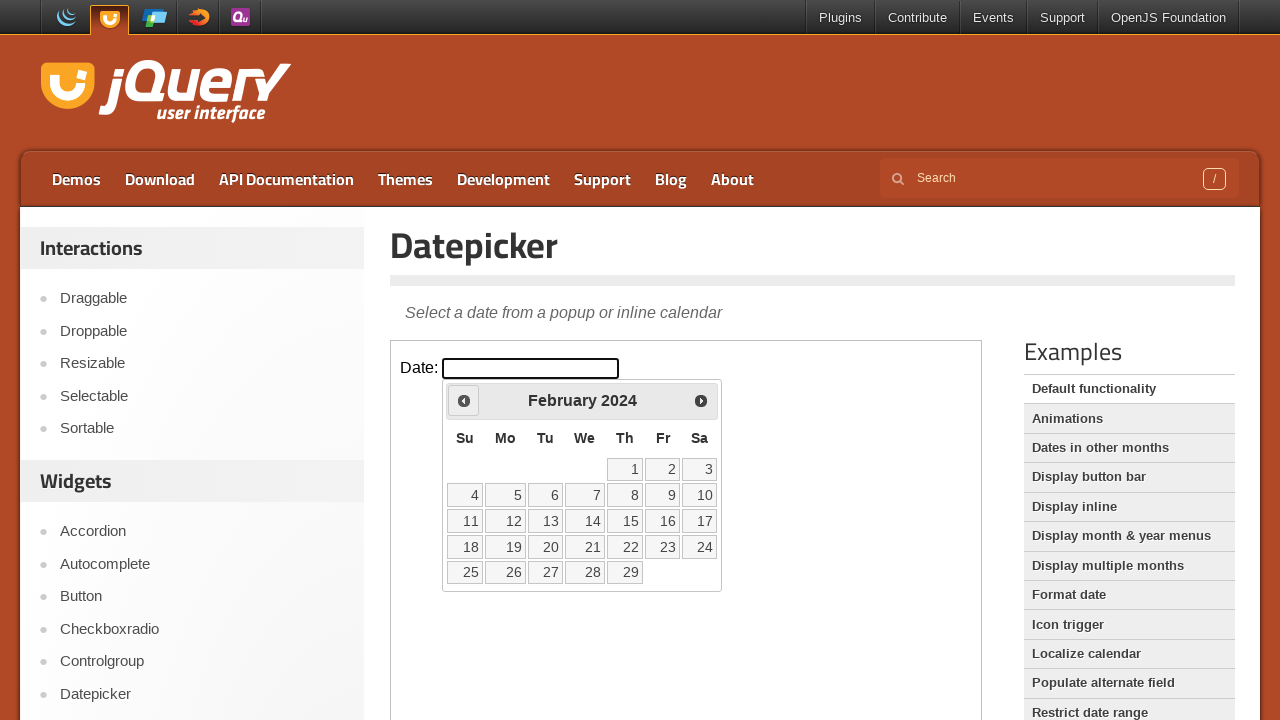

Checked current month: February, year: 2024
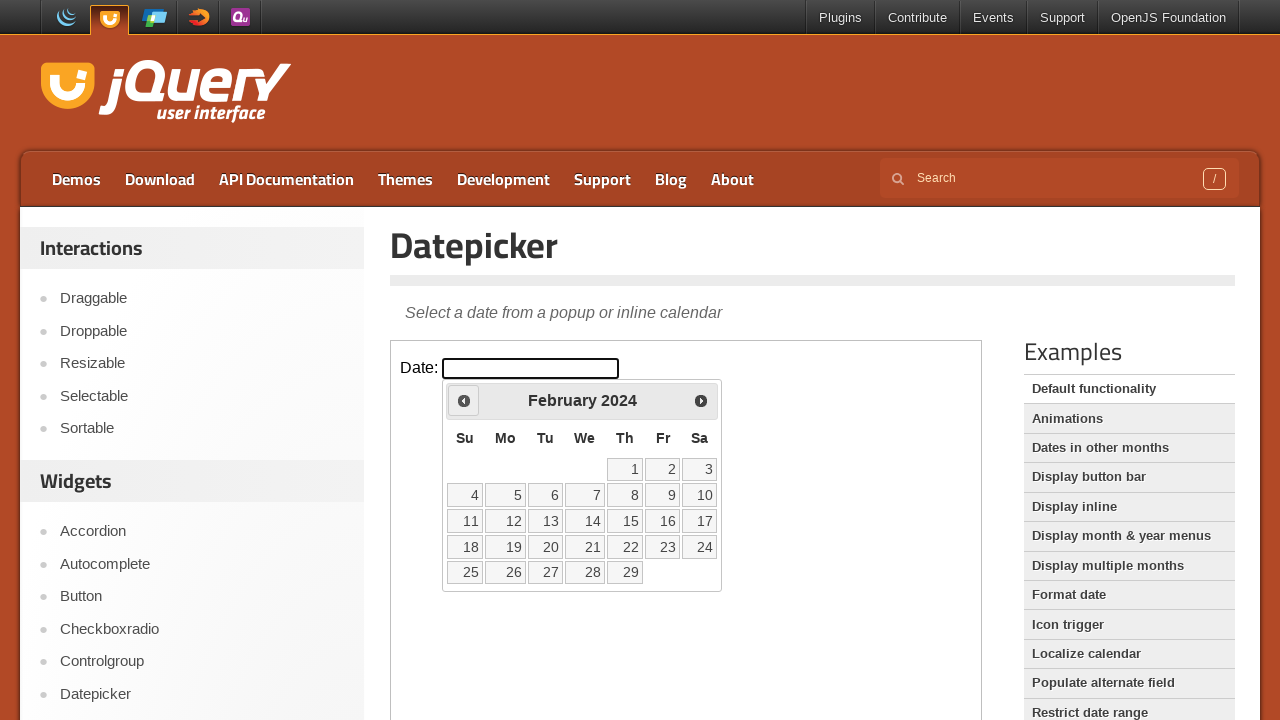

Clicked previous button to navigate to earlier month at (464, 400) on xpath=//iframe[@class='demo-frame'] >> internal:control=enter-frame >> xpath=//s
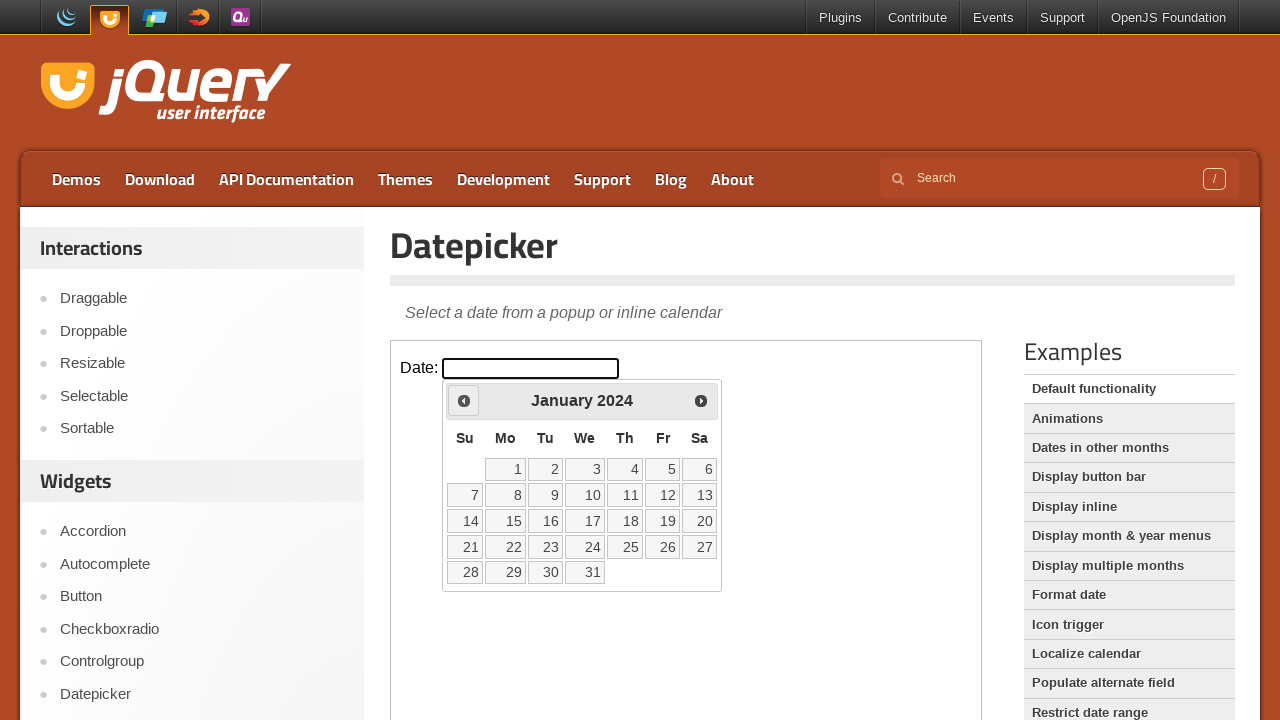

Checked current month: January, year: 2024
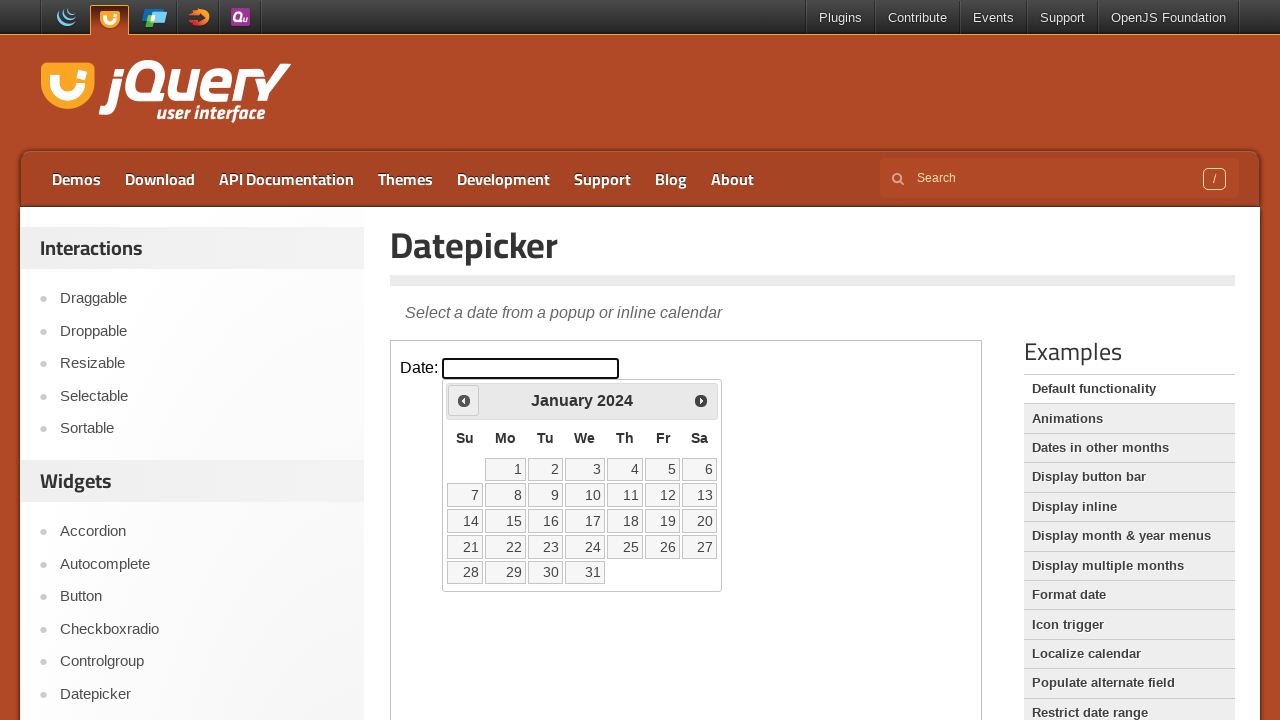

Clicked previous button to navigate to earlier month at (464, 400) on xpath=//iframe[@class='demo-frame'] >> internal:control=enter-frame >> xpath=//s
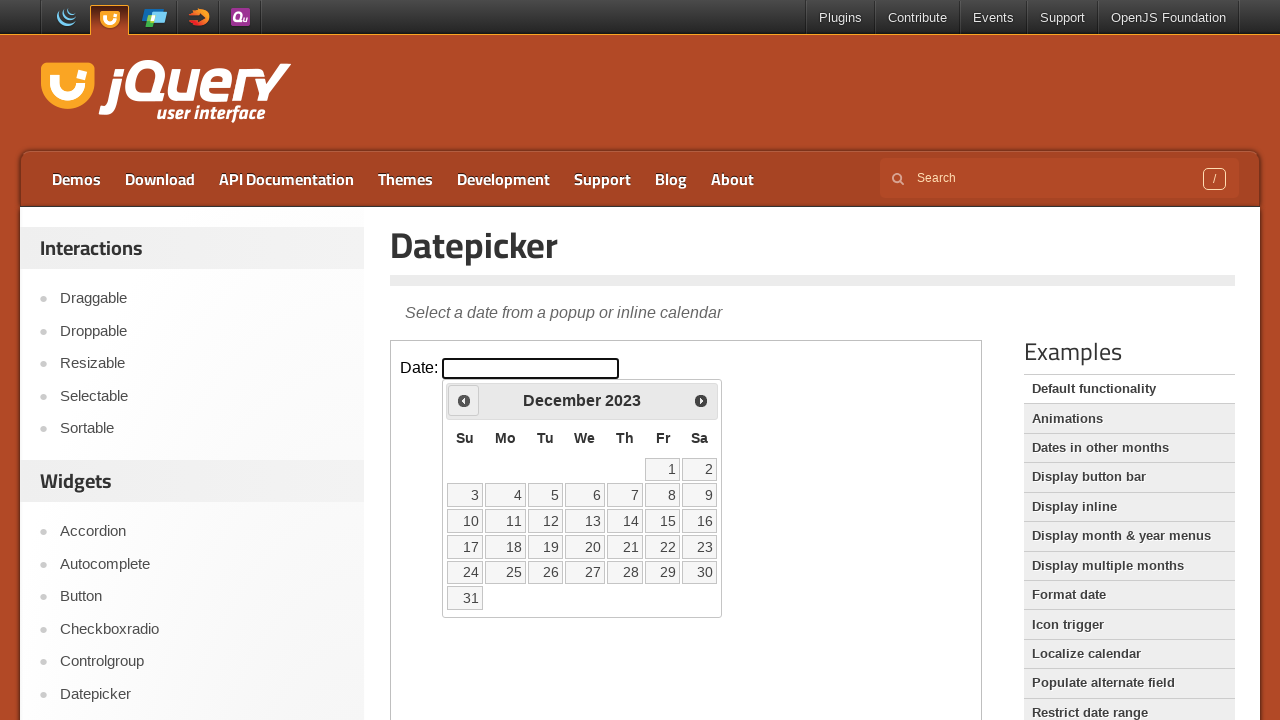

Checked current month: December, year: 2023
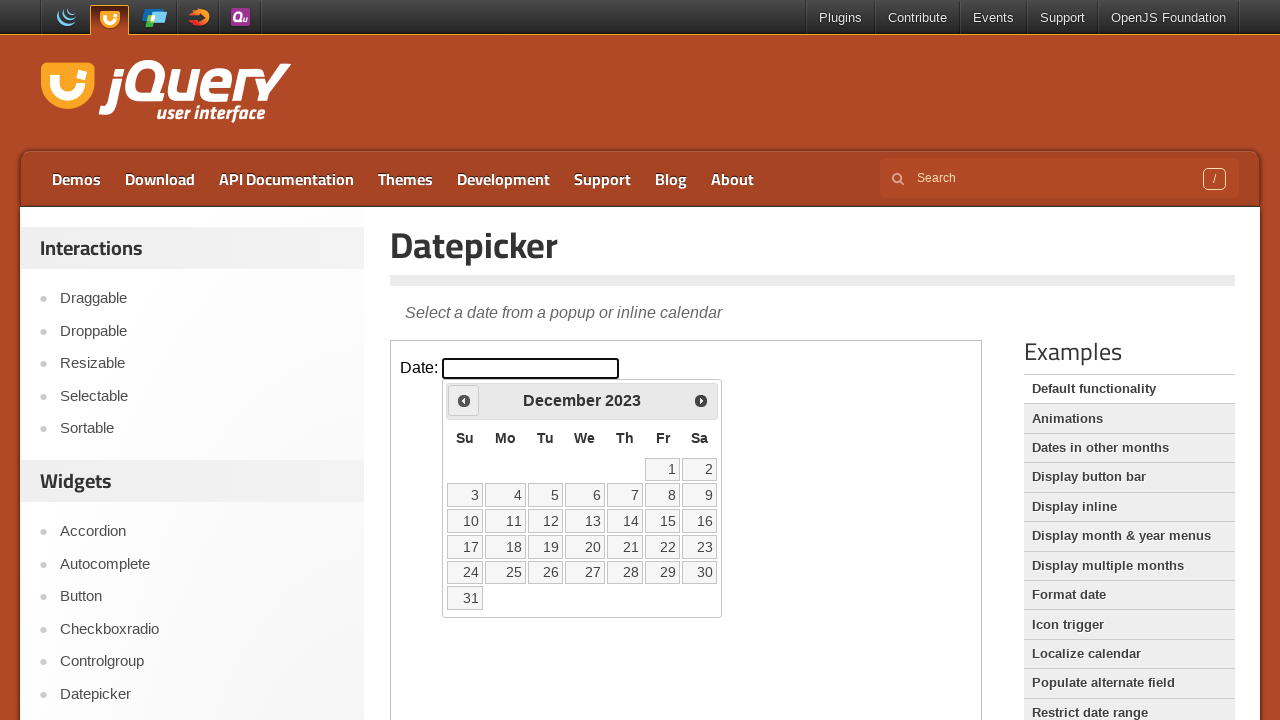

Clicked previous button to navigate to earlier month at (464, 400) on xpath=//iframe[@class='demo-frame'] >> internal:control=enter-frame >> xpath=//s
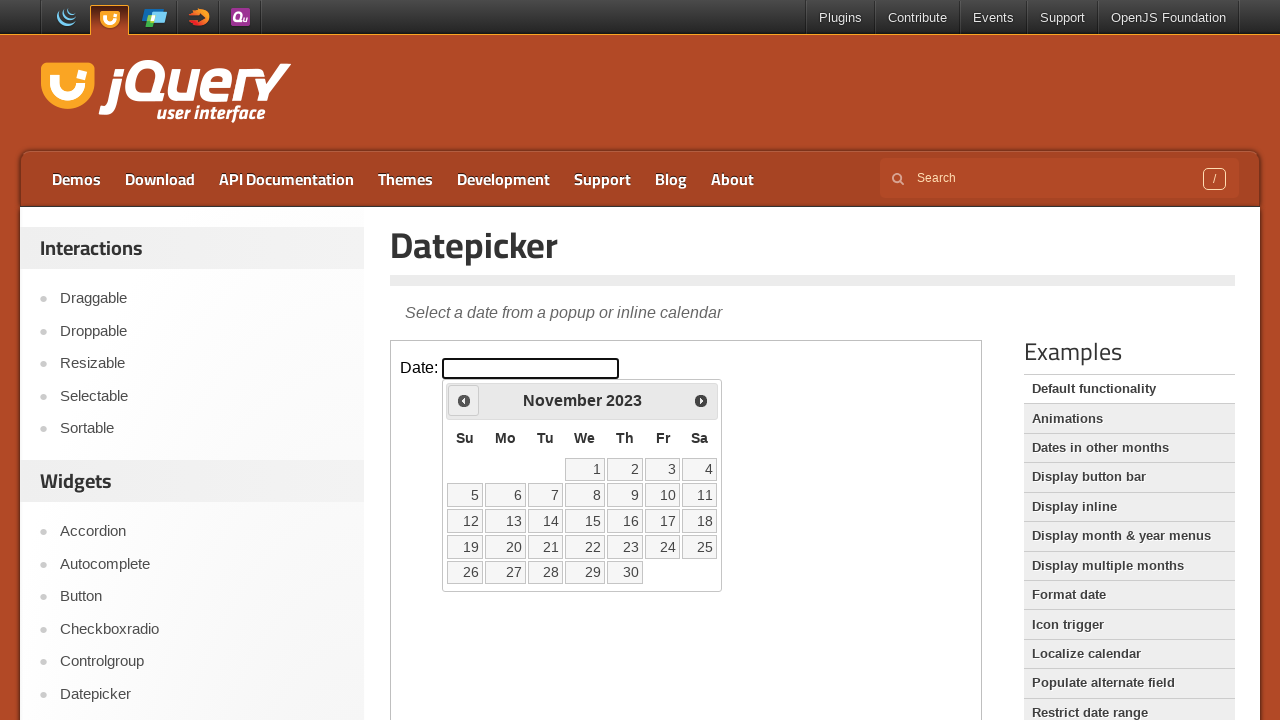

Checked current month: November, year: 2023
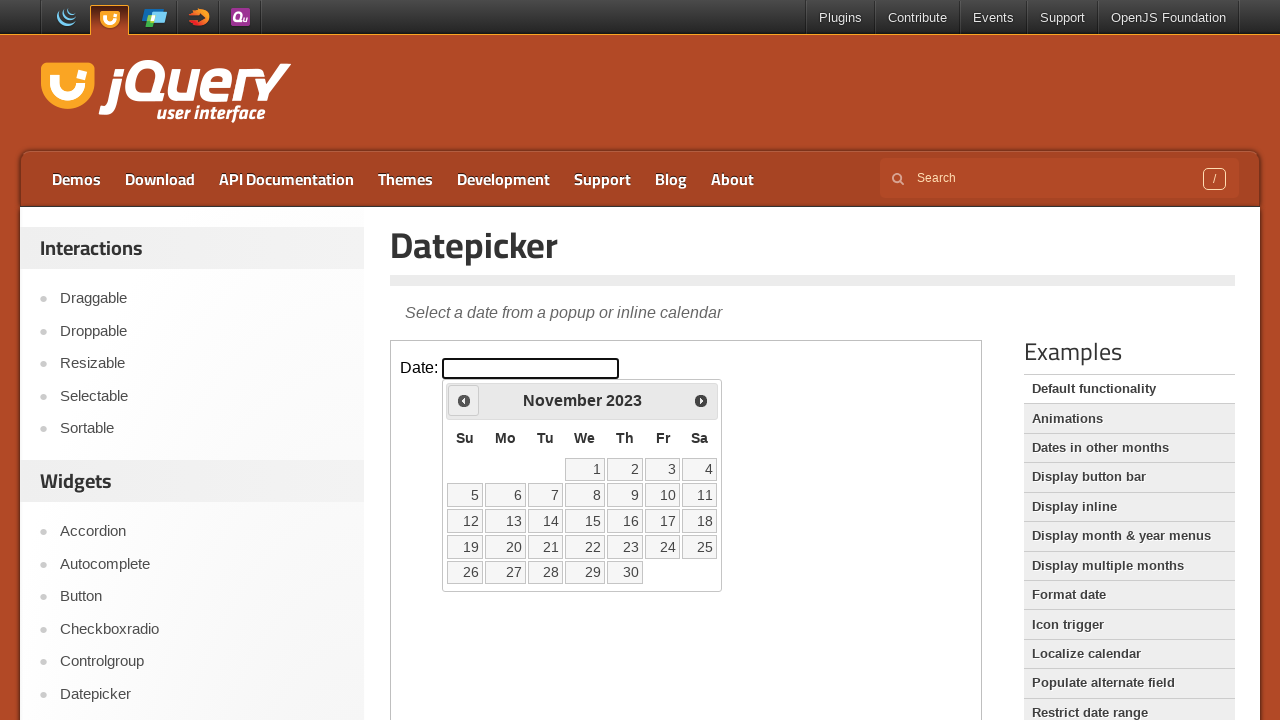

Clicked previous button to navigate to earlier month at (464, 400) on xpath=//iframe[@class='demo-frame'] >> internal:control=enter-frame >> xpath=//s
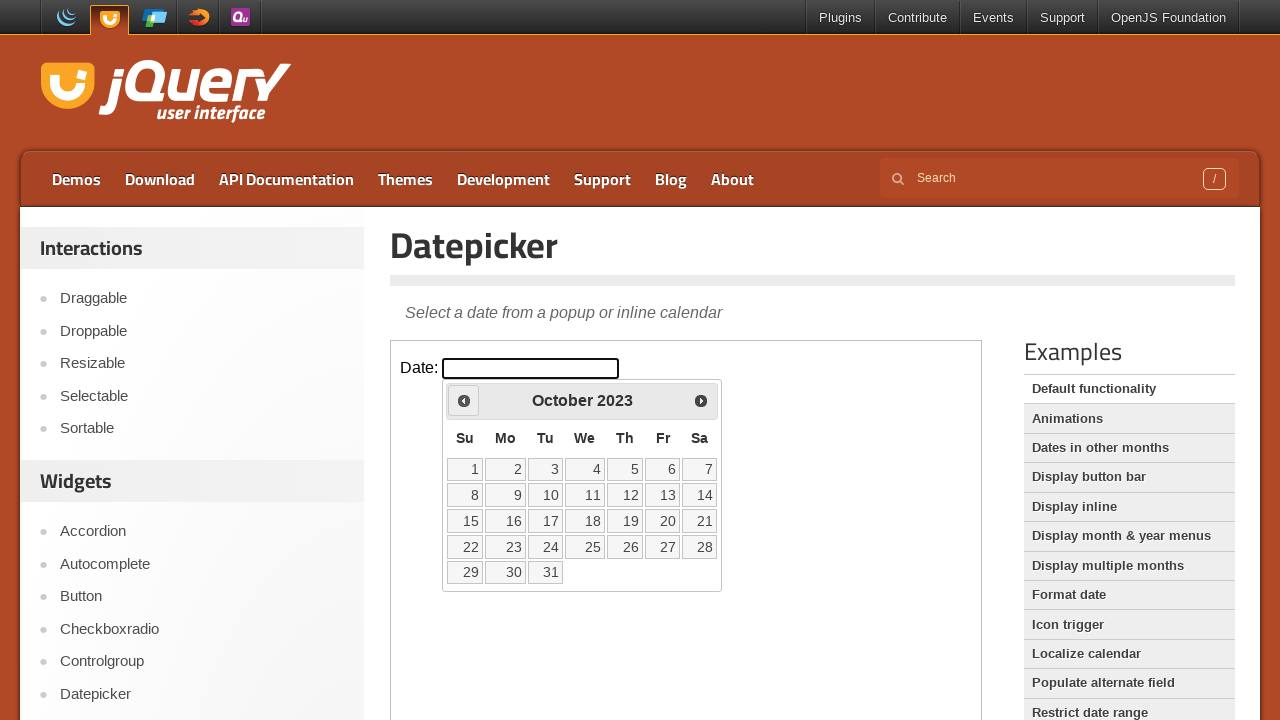

Checked current month: October, year: 2023
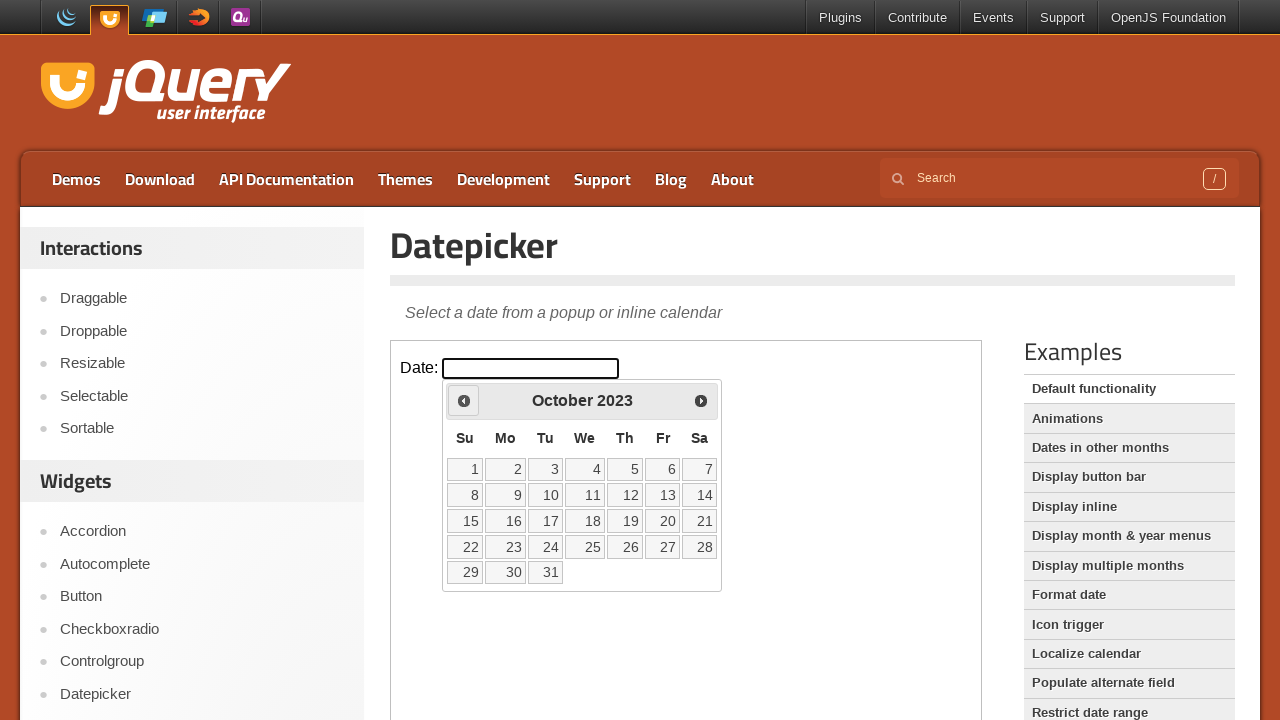

Clicked previous button to navigate to earlier month at (464, 400) on xpath=//iframe[@class='demo-frame'] >> internal:control=enter-frame >> xpath=//s
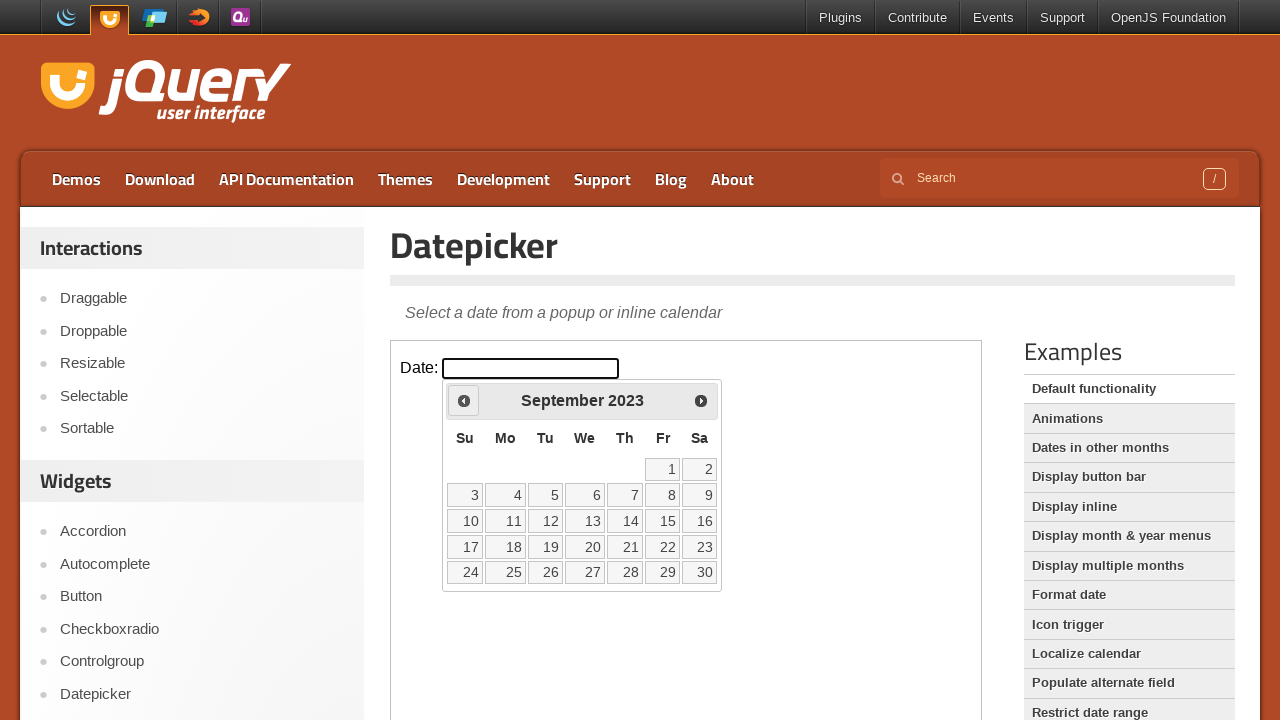

Checked current month: September, year: 2023
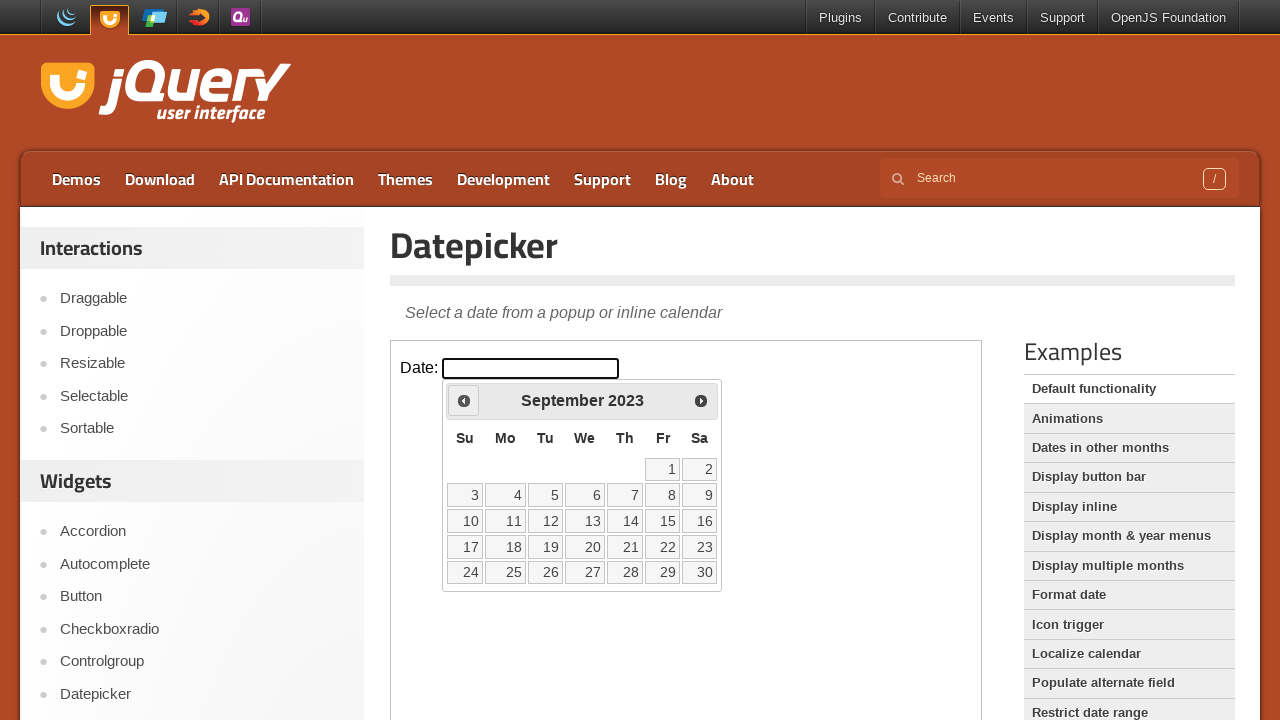

Clicked previous button to navigate to earlier month at (464, 400) on xpath=//iframe[@class='demo-frame'] >> internal:control=enter-frame >> xpath=//s
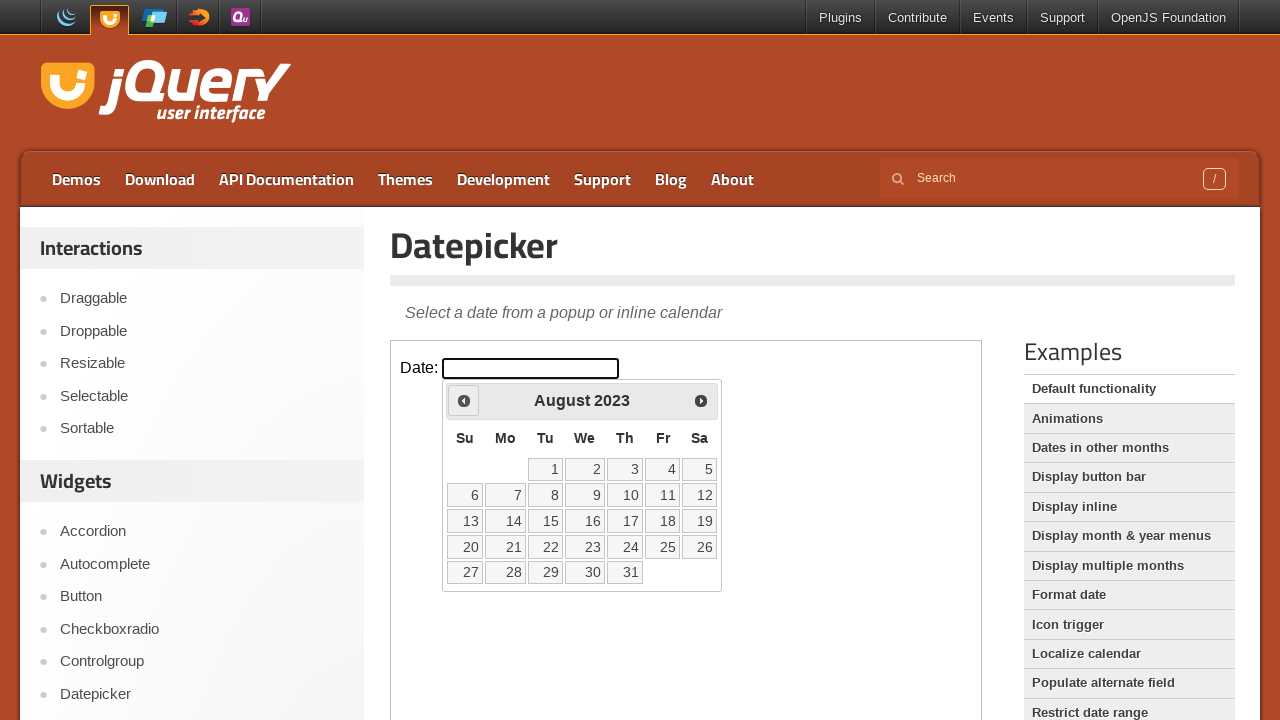

Checked current month: August, year: 2023
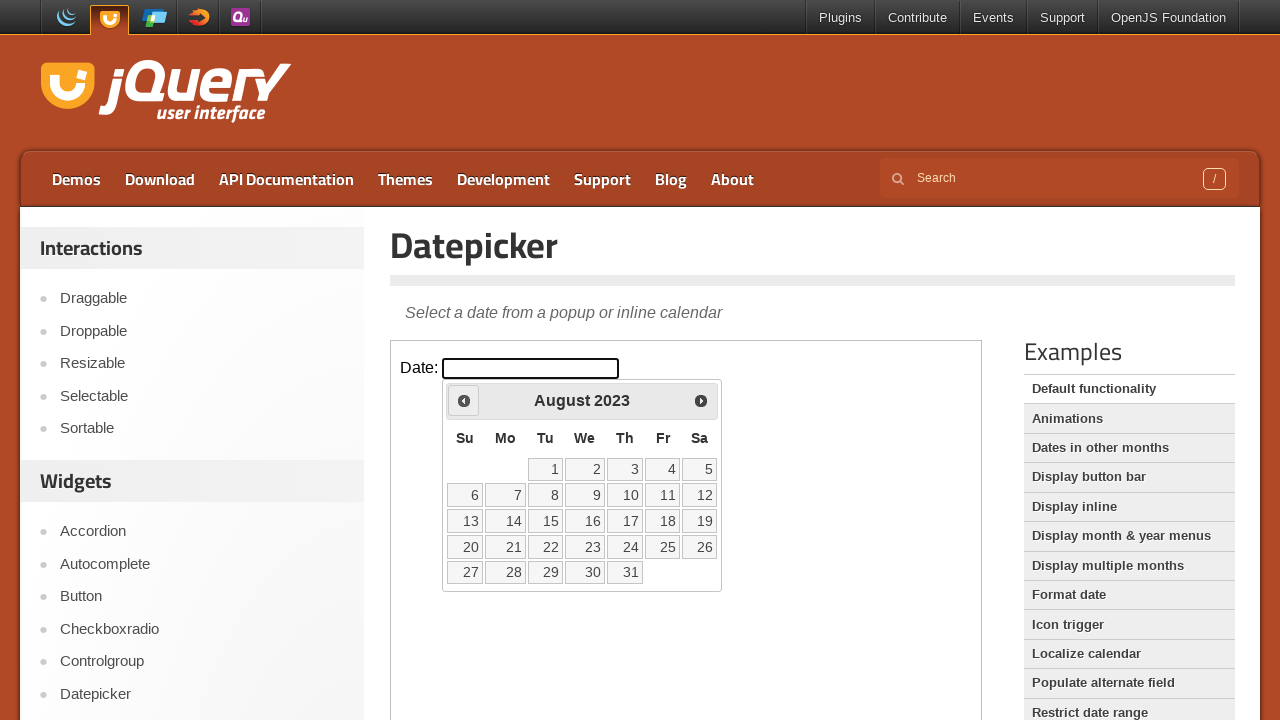

Clicked previous button to navigate to earlier month at (464, 400) on xpath=//iframe[@class='demo-frame'] >> internal:control=enter-frame >> xpath=//s
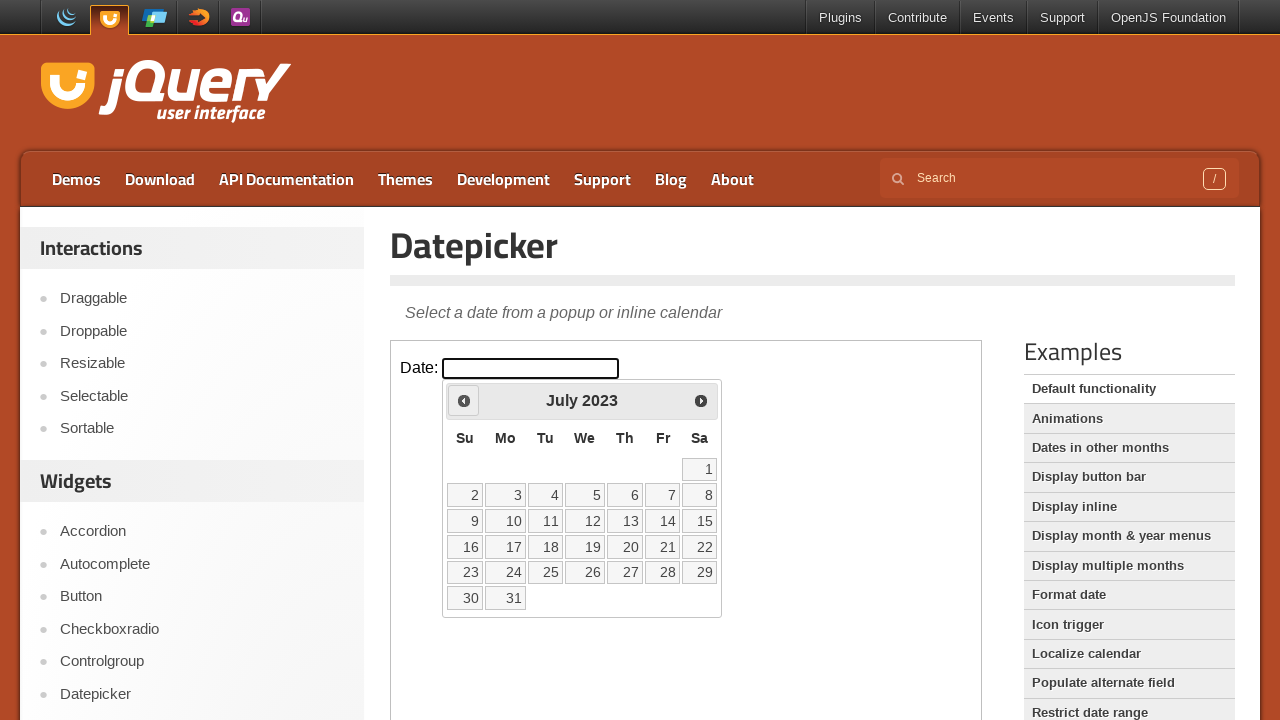

Checked current month: July, year: 2023
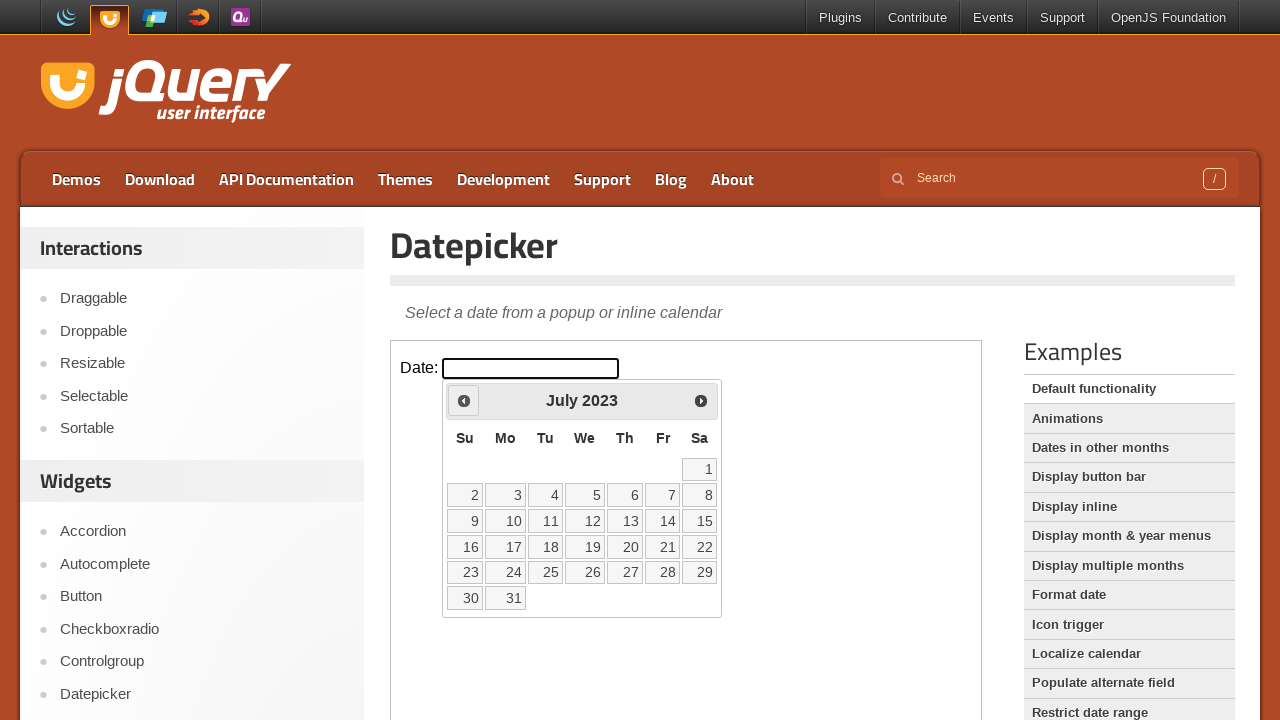

Clicked previous button to navigate to earlier month at (464, 400) on xpath=//iframe[@class='demo-frame'] >> internal:control=enter-frame >> xpath=//s
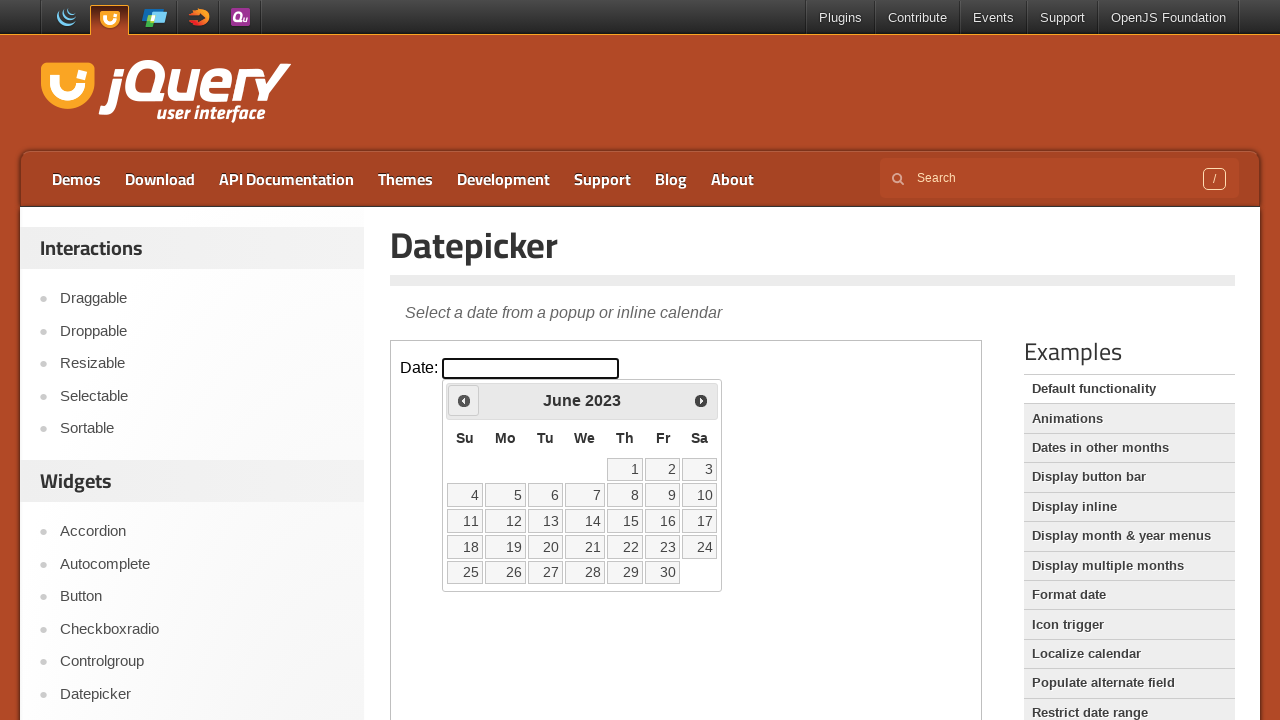

Checked current month: June, year: 2023
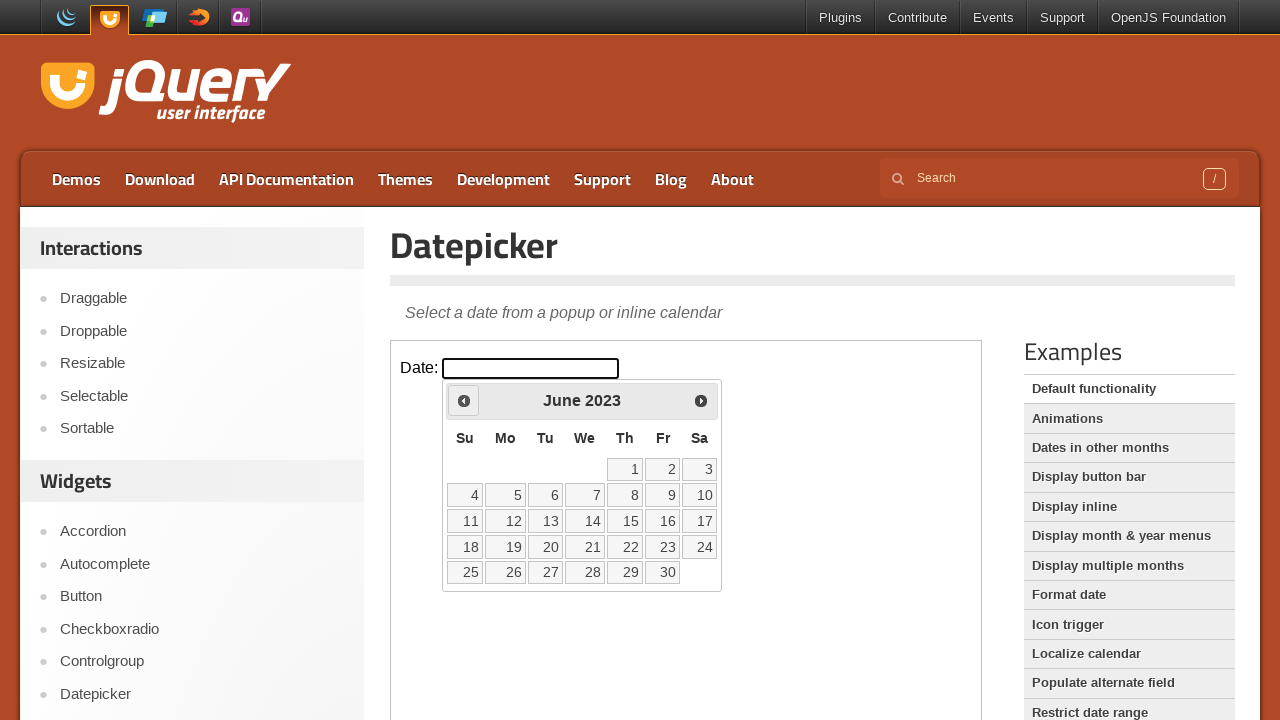

Clicked previous button to navigate to earlier month at (464, 400) on xpath=//iframe[@class='demo-frame'] >> internal:control=enter-frame >> xpath=//s
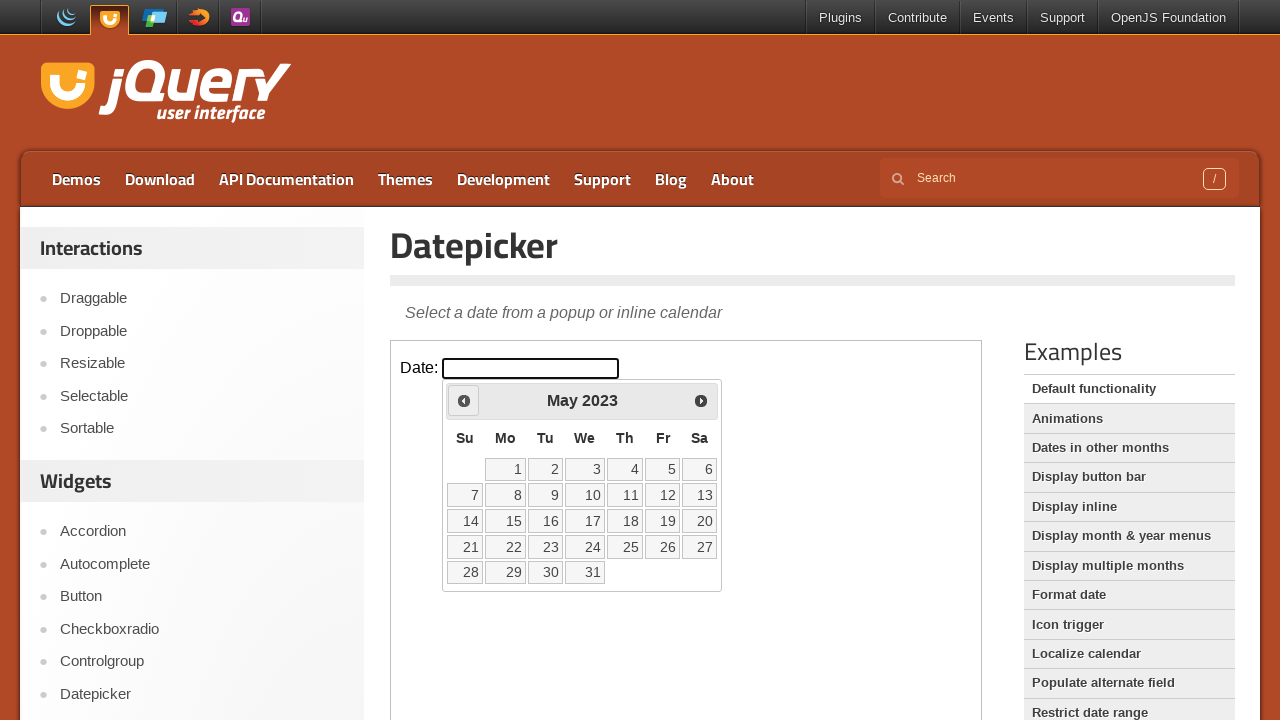

Checked current month: May, year: 2023
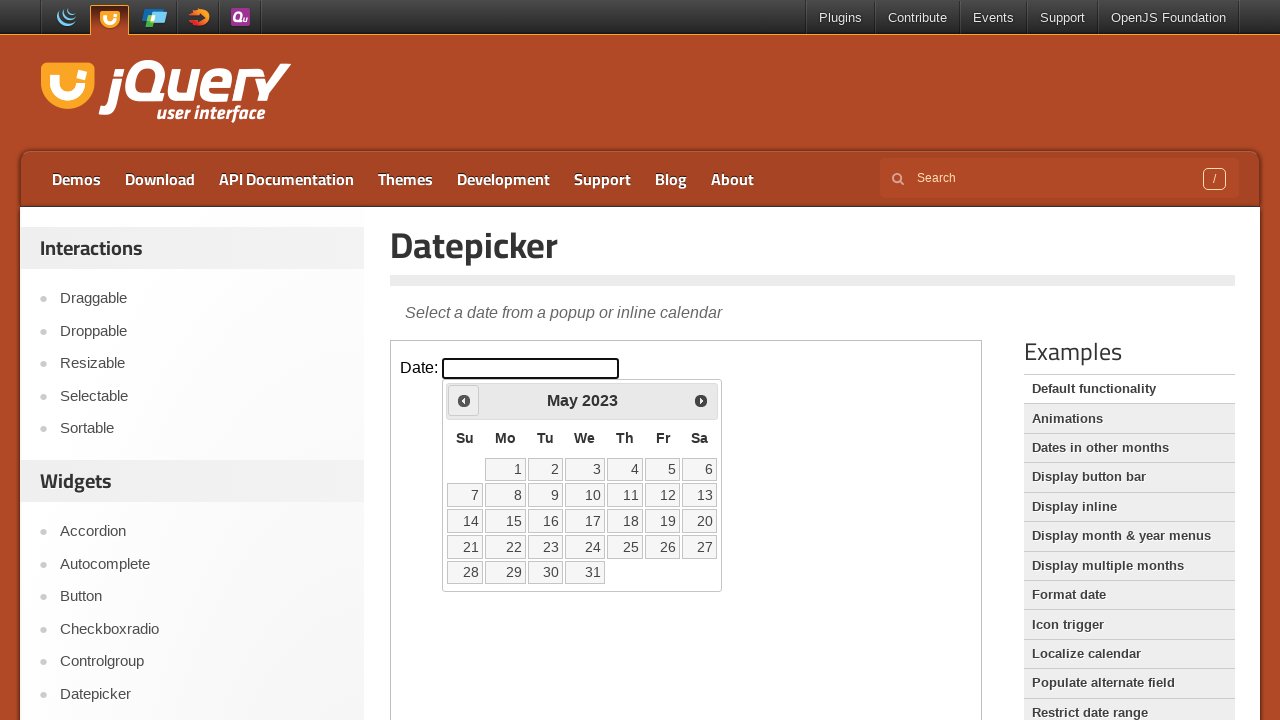

Clicked previous button to navigate to earlier month at (464, 400) on xpath=//iframe[@class='demo-frame'] >> internal:control=enter-frame >> xpath=//s
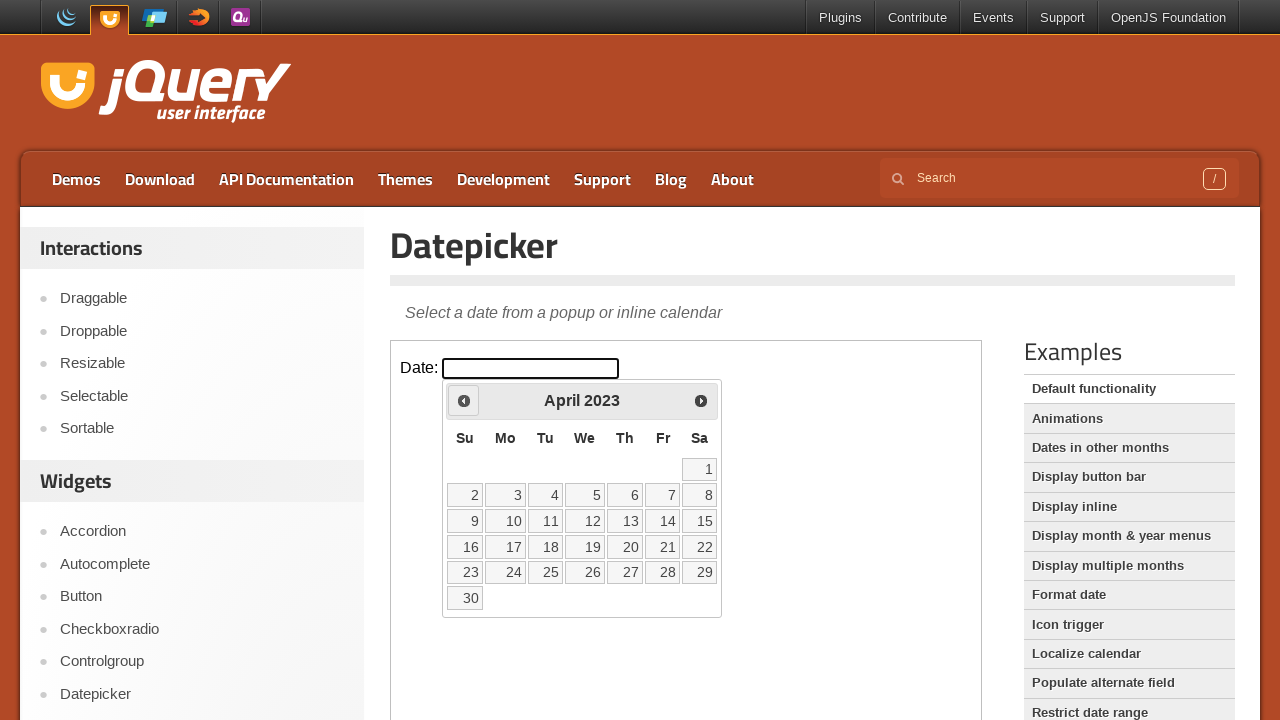

Checked current month: April, year: 2023
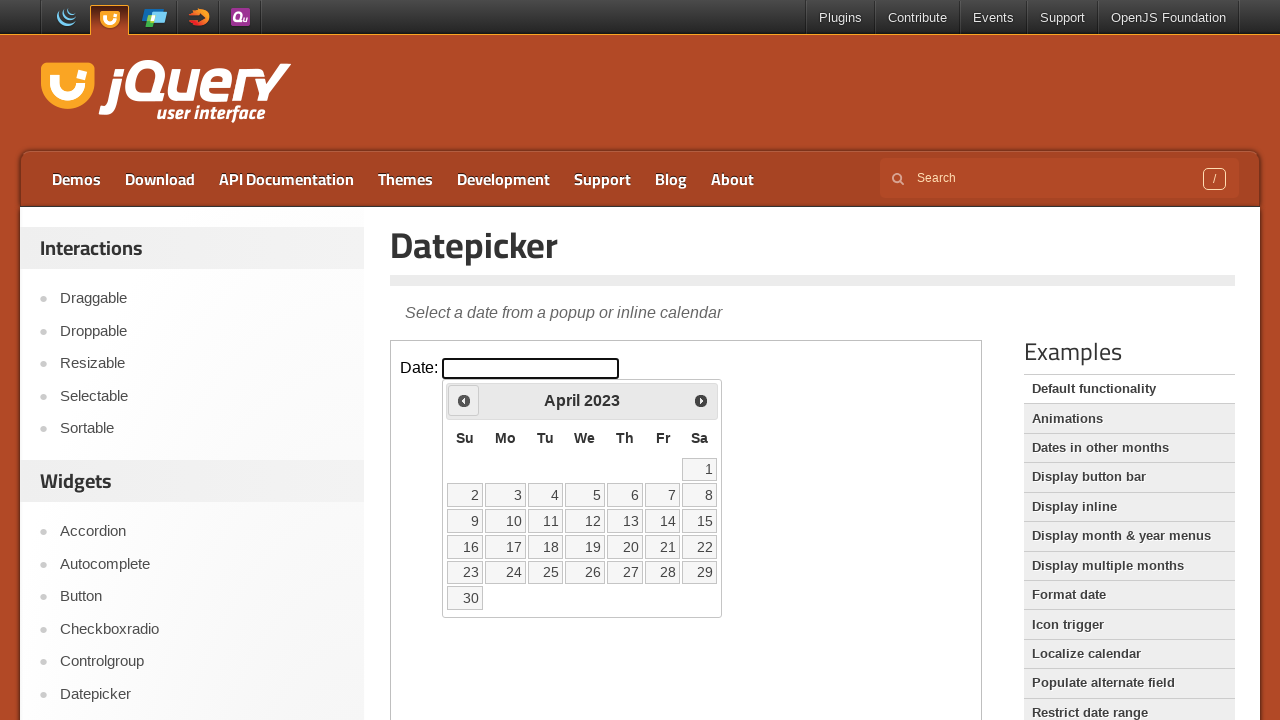

Clicked previous button to navigate to earlier month at (464, 400) on xpath=//iframe[@class='demo-frame'] >> internal:control=enter-frame >> xpath=//s
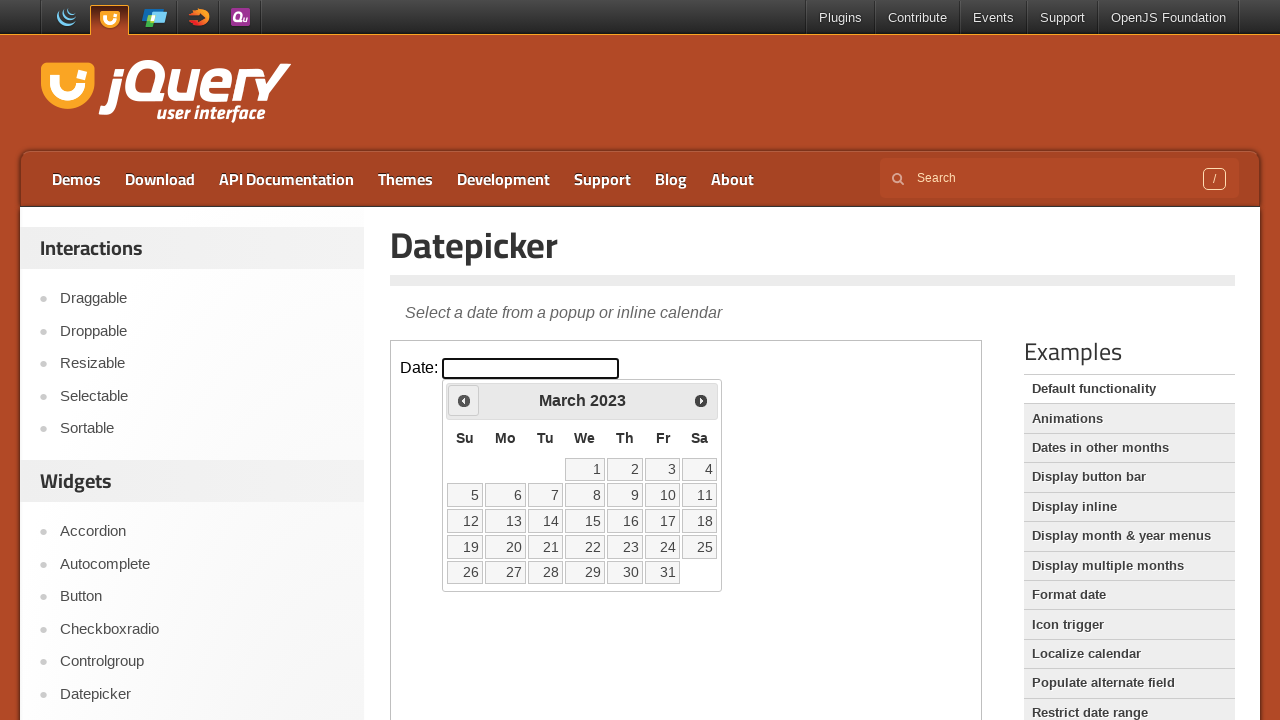

Checked current month: March, year: 2023
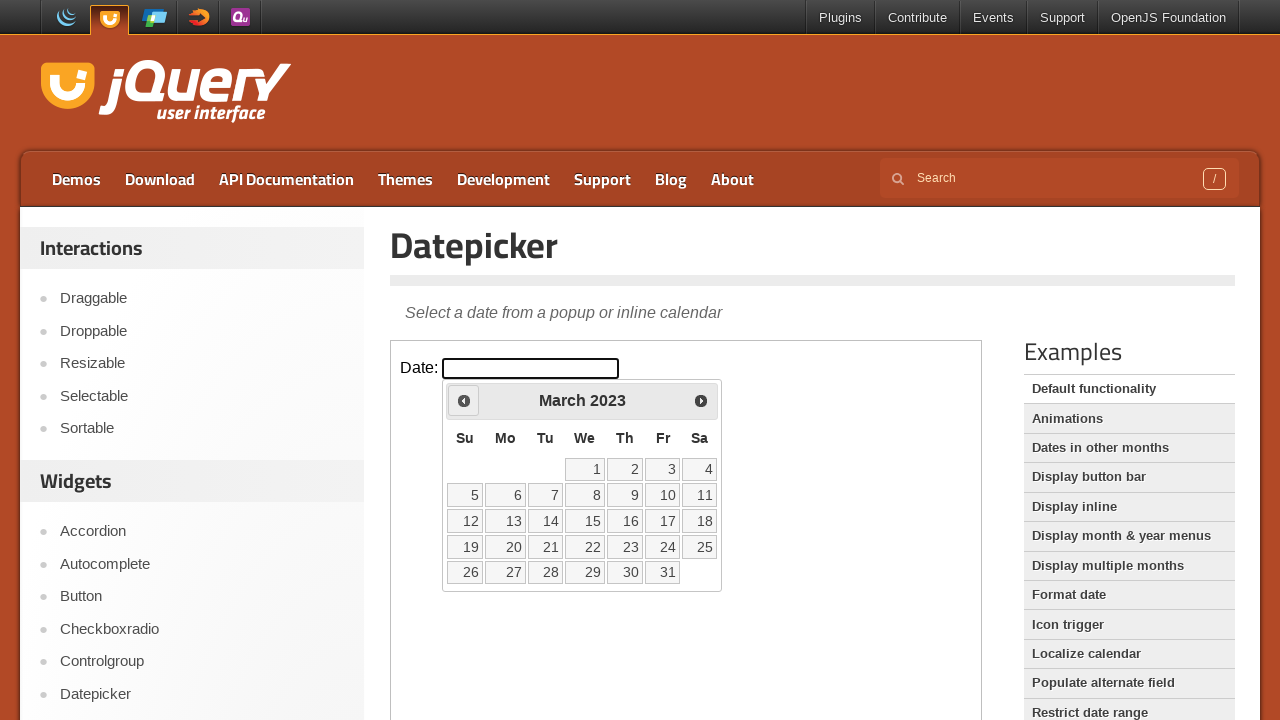

Clicked previous button to navigate to earlier month at (464, 400) on xpath=//iframe[@class='demo-frame'] >> internal:control=enter-frame >> xpath=//s
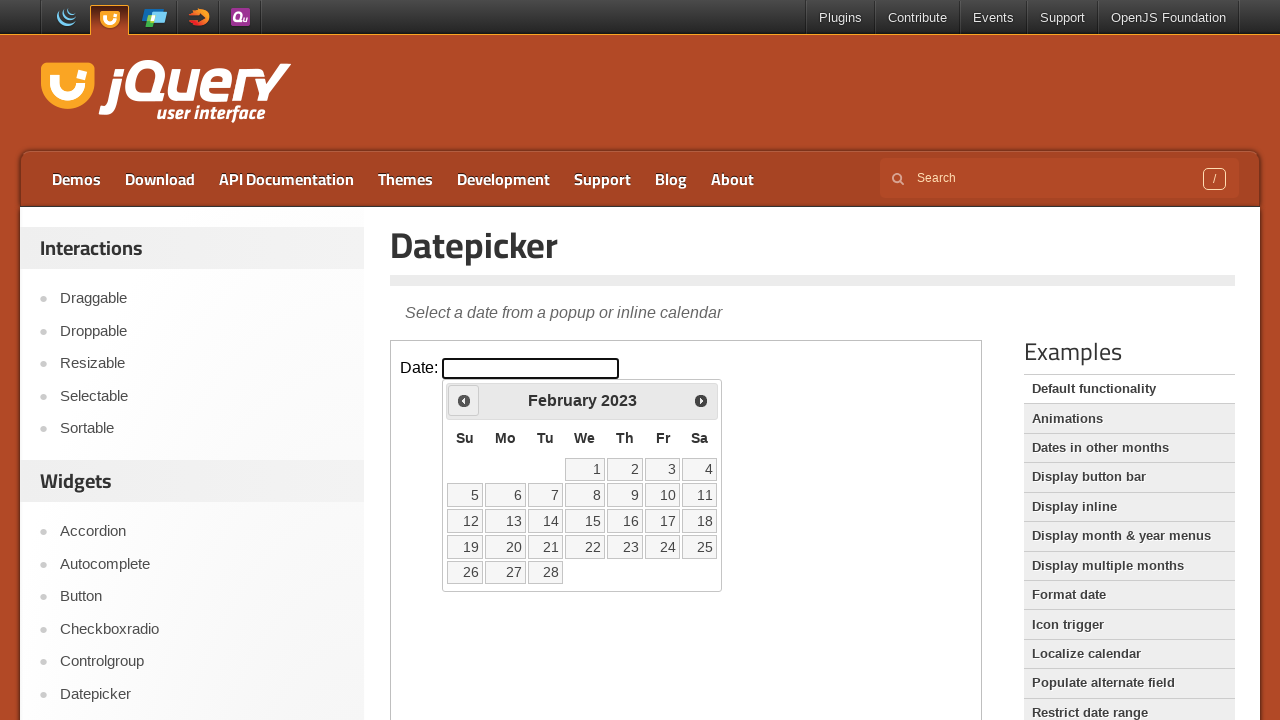

Checked current month: February, year: 2023
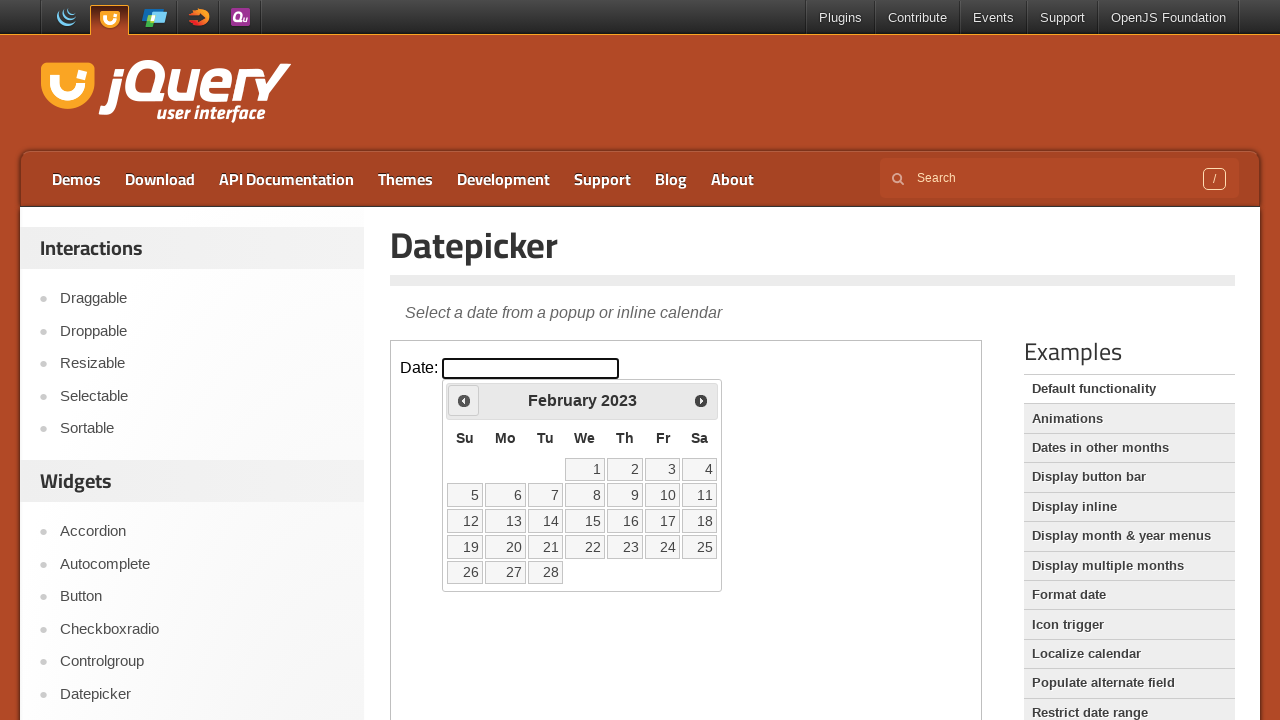

Clicked previous button to navigate to earlier month at (464, 400) on xpath=//iframe[@class='demo-frame'] >> internal:control=enter-frame >> xpath=//s
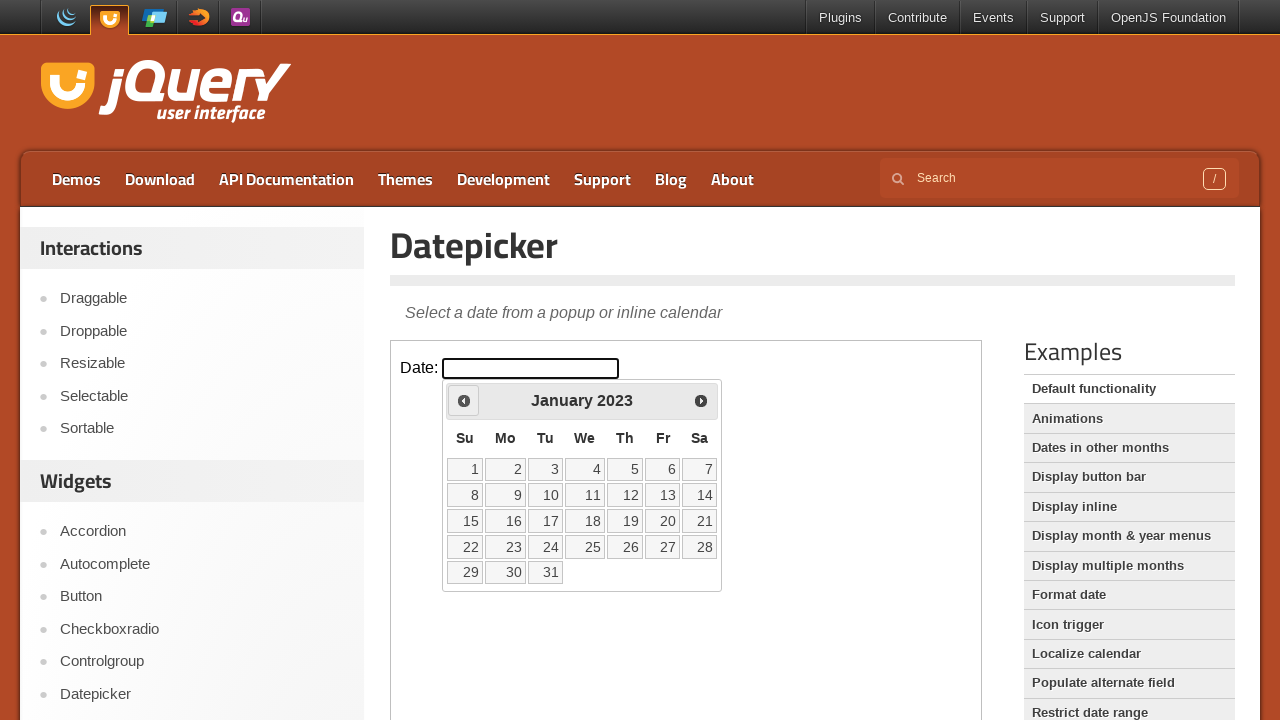

Checked current month: January, year: 2023
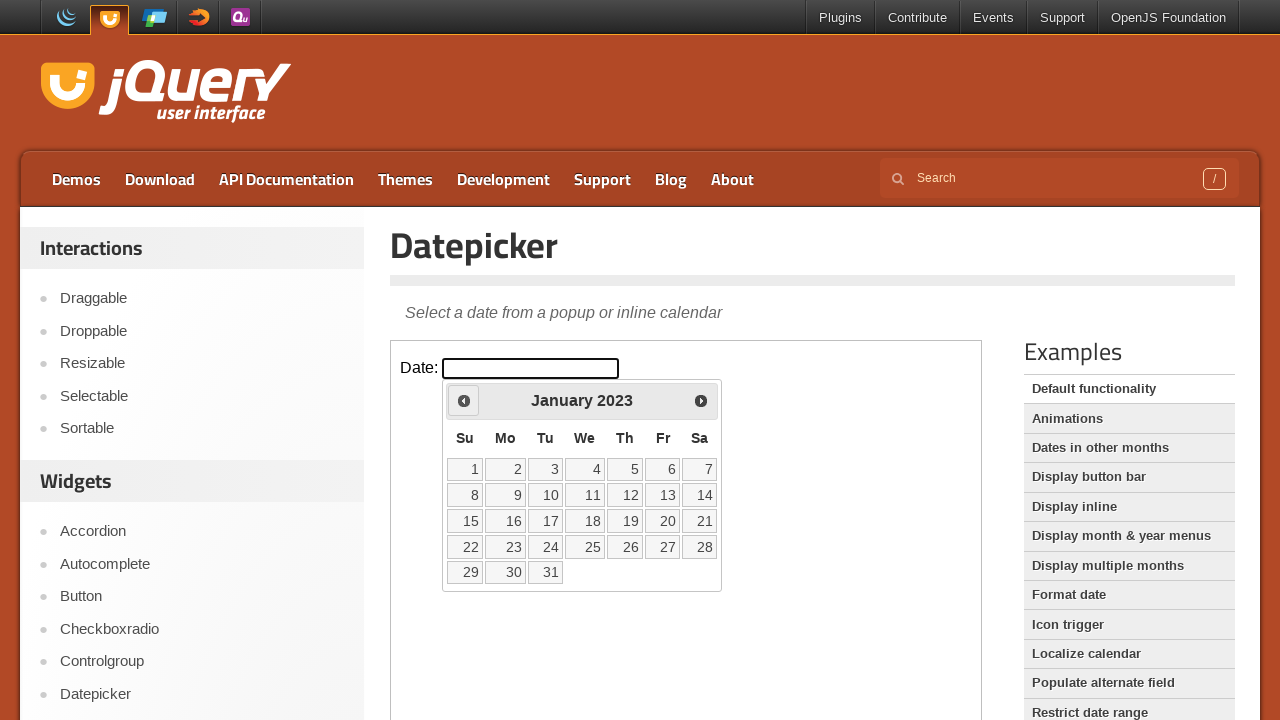

Clicked previous button to navigate to earlier month at (464, 400) on xpath=//iframe[@class='demo-frame'] >> internal:control=enter-frame >> xpath=//s
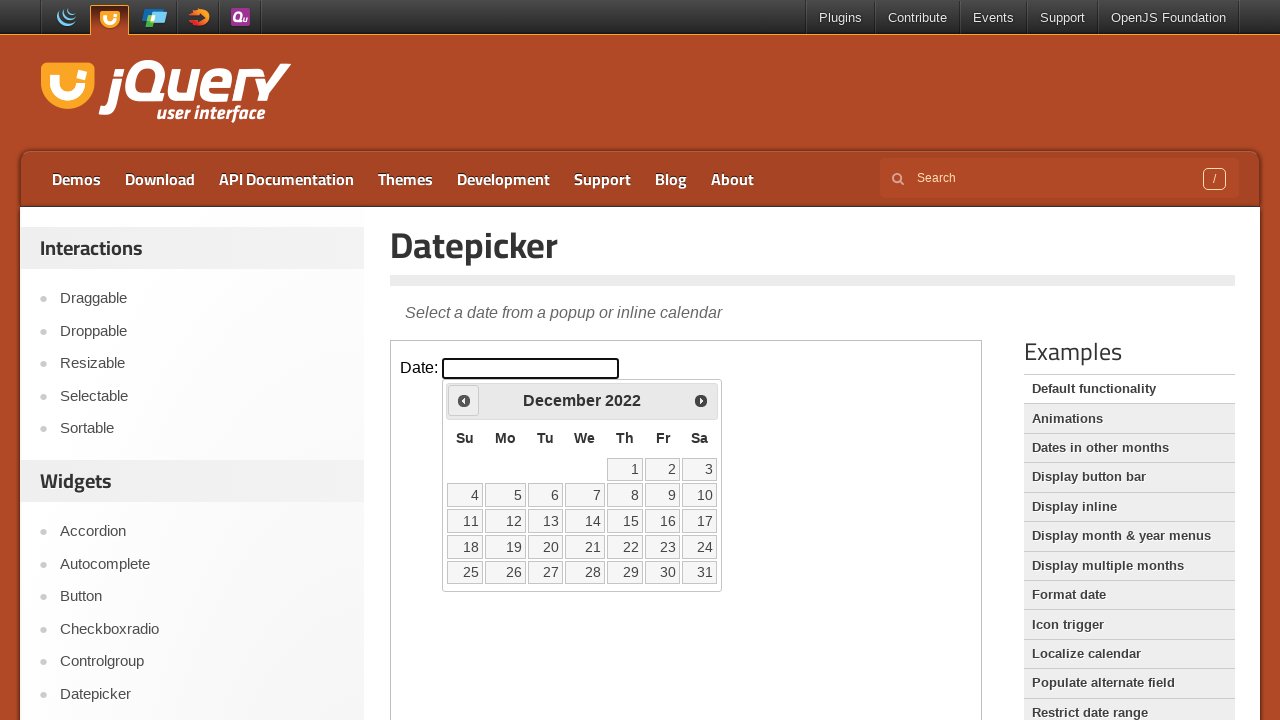

Checked current month: December, year: 2022
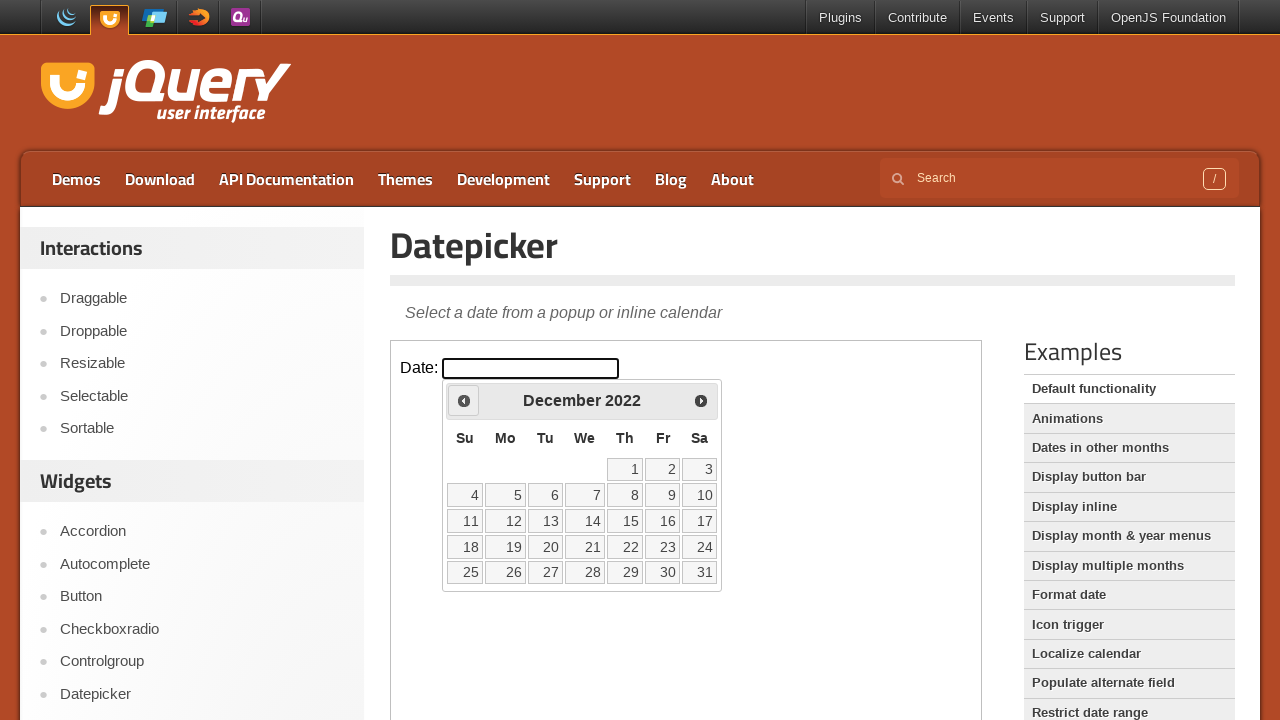

Clicked previous button to navigate to earlier month at (464, 400) on xpath=//iframe[@class='demo-frame'] >> internal:control=enter-frame >> xpath=//s
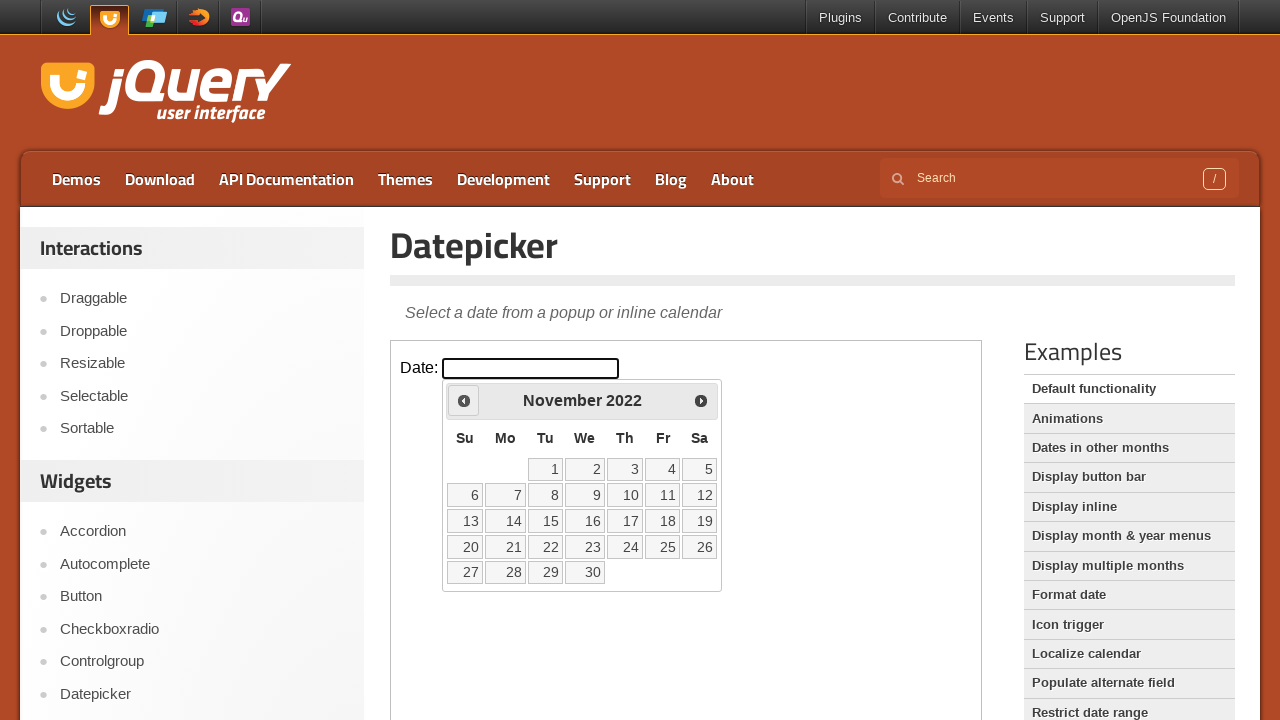

Checked current month: November, year: 2022
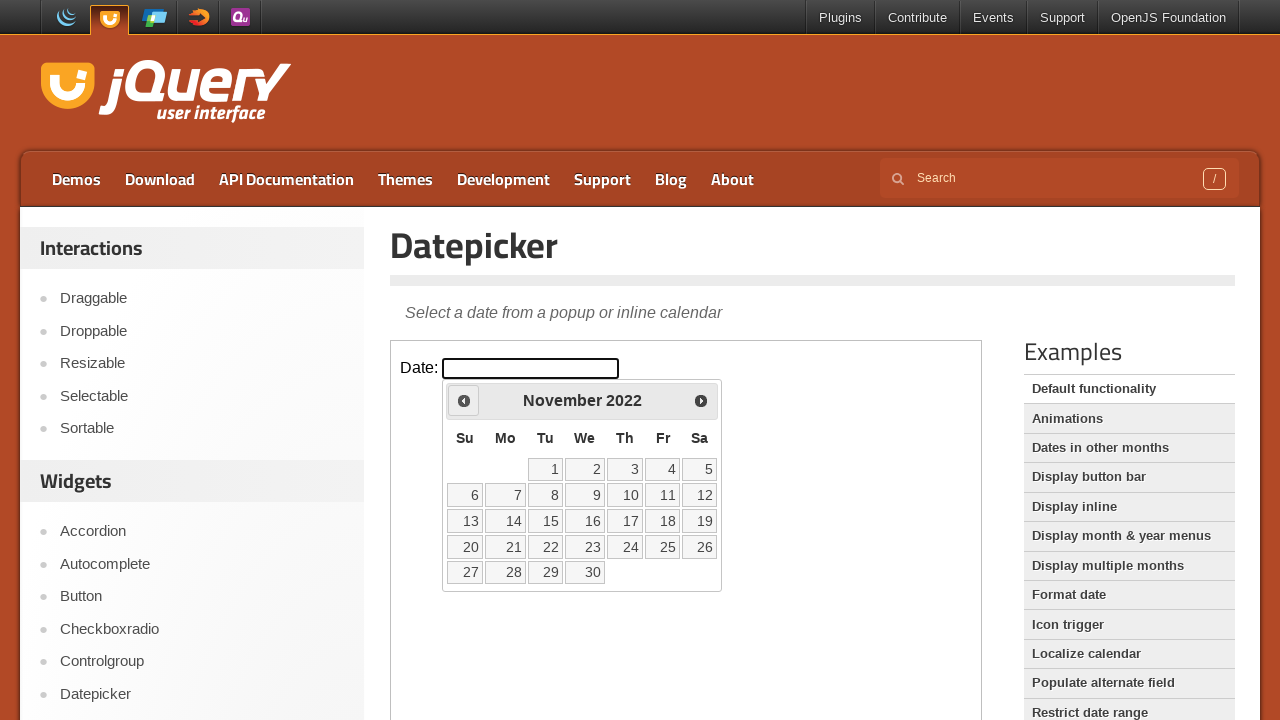

Clicked previous button to navigate to earlier month at (464, 400) on xpath=//iframe[@class='demo-frame'] >> internal:control=enter-frame >> xpath=//s
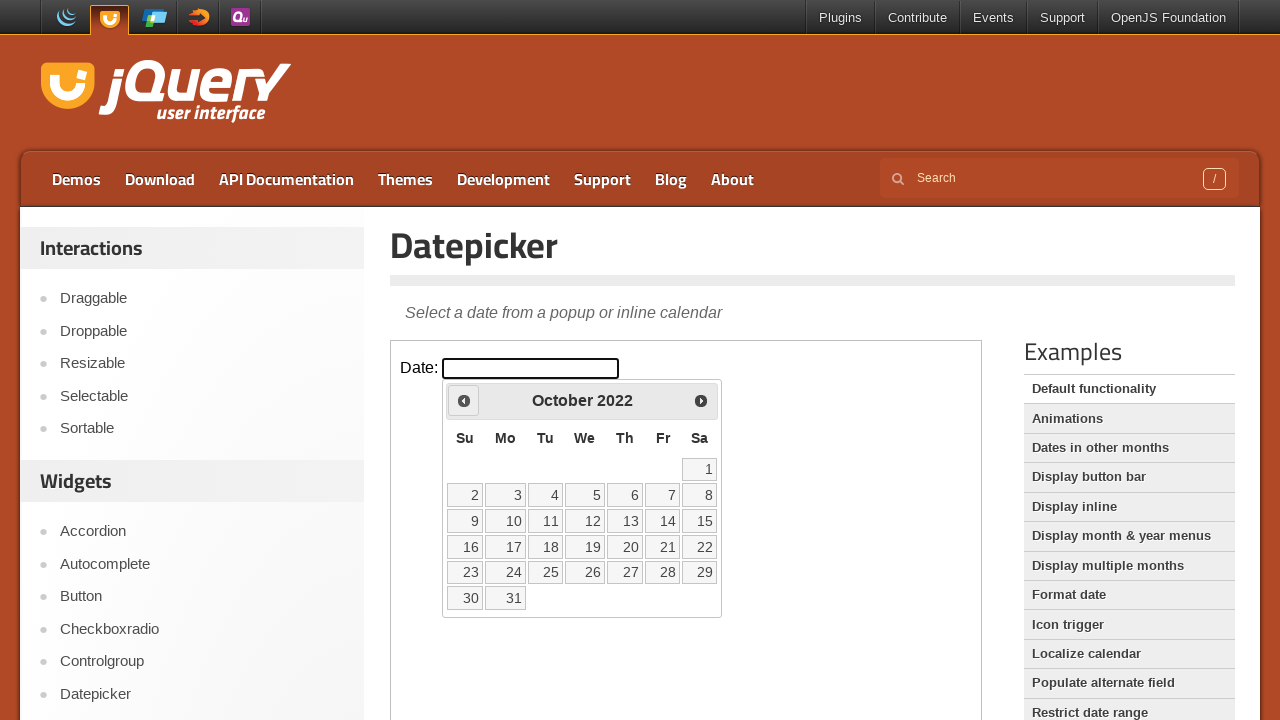

Checked current month: October, year: 2022
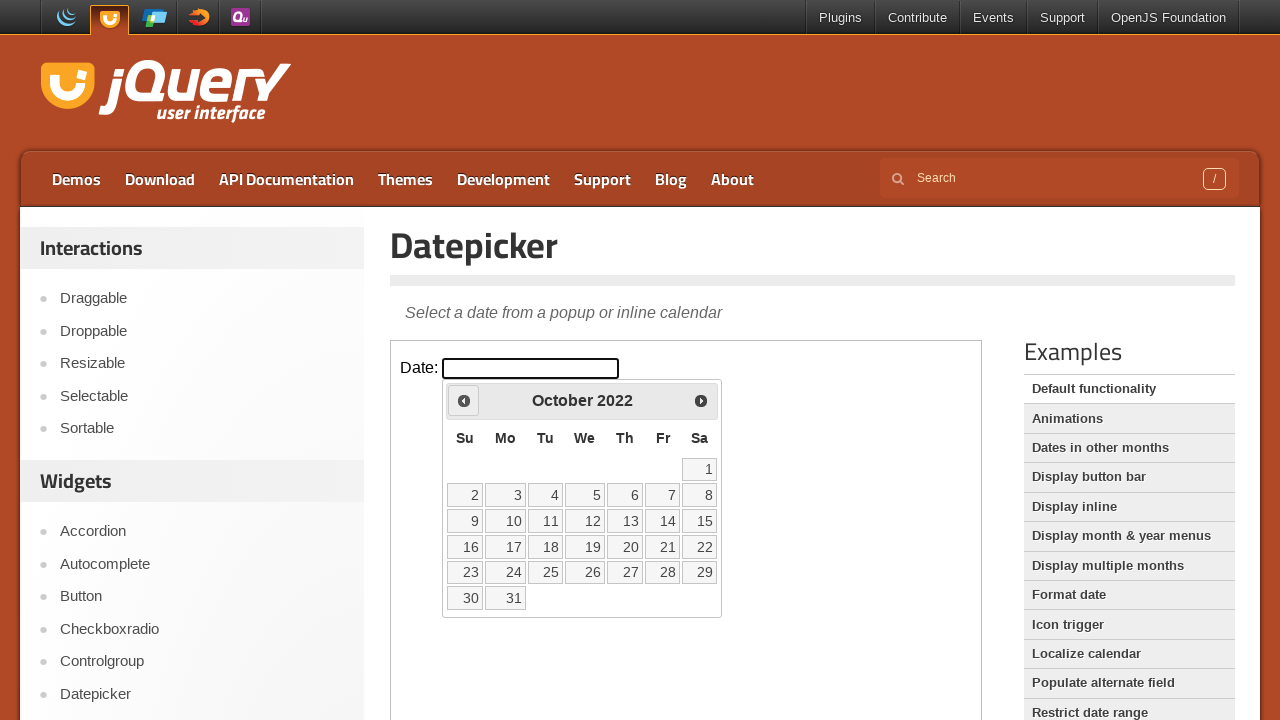

Clicked previous button to navigate to earlier month at (464, 400) on xpath=//iframe[@class='demo-frame'] >> internal:control=enter-frame >> xpath=//s
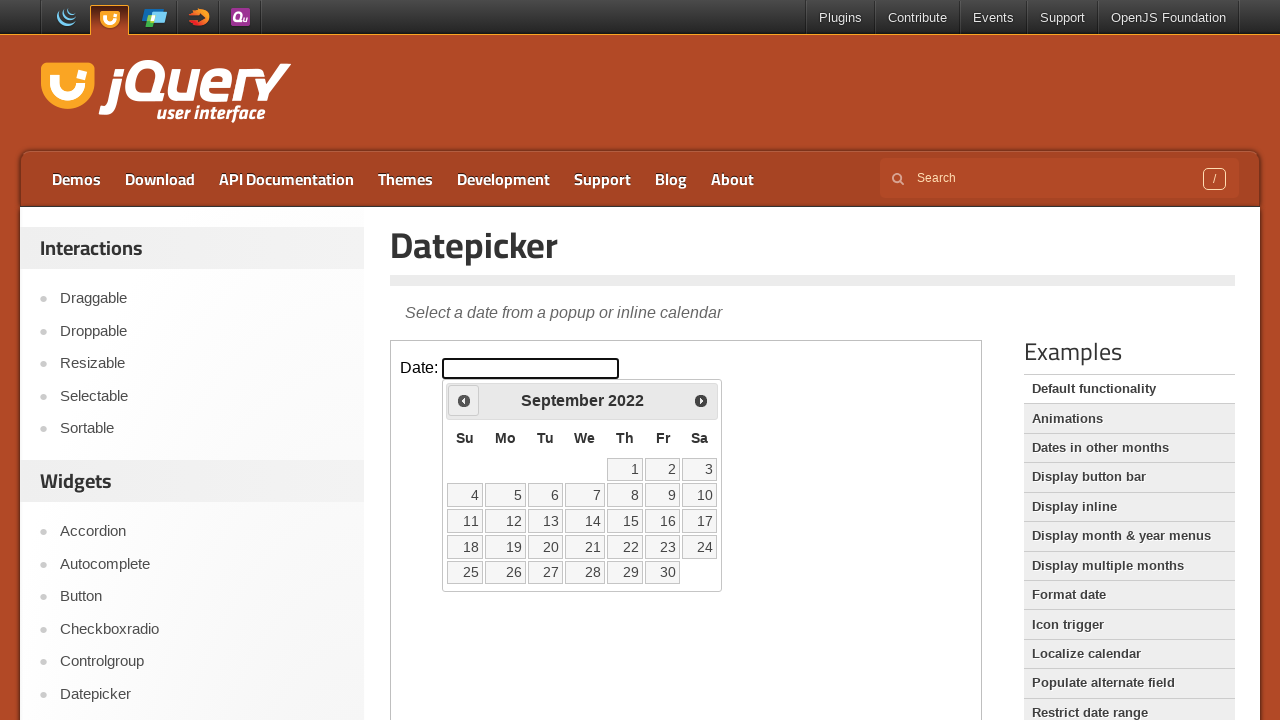

Checked current month: September, year: 2022
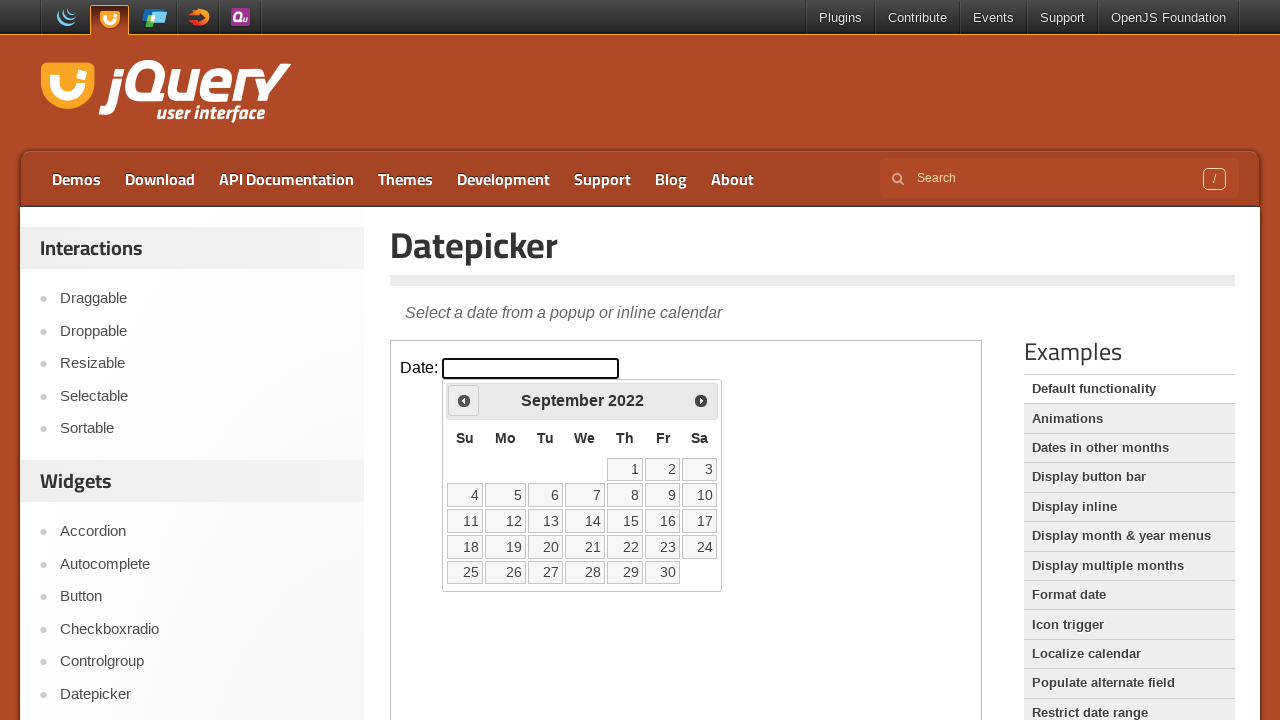

Clicked previous button to navigate to earlier month at (464, 400) on xpath=//iframe[@class='demo-frame'] >> internal:control=enter-frame >> xpath=//s
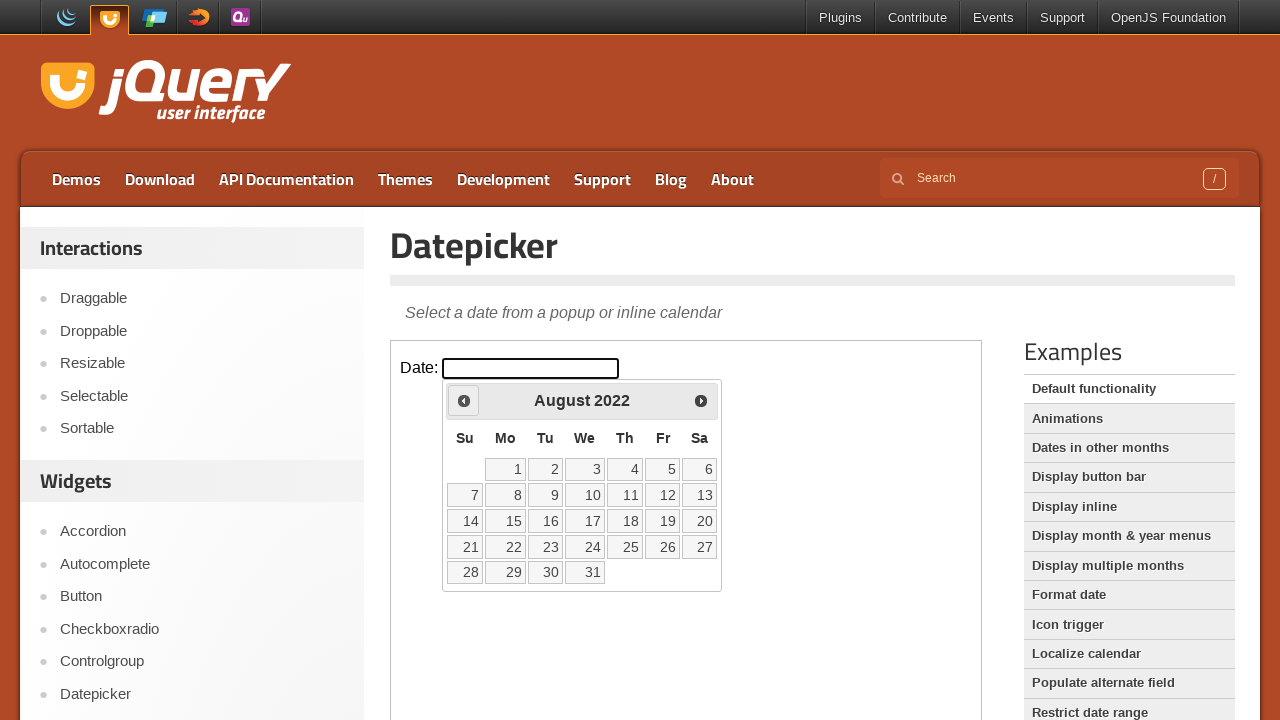

Checked current month: August, year: 2022
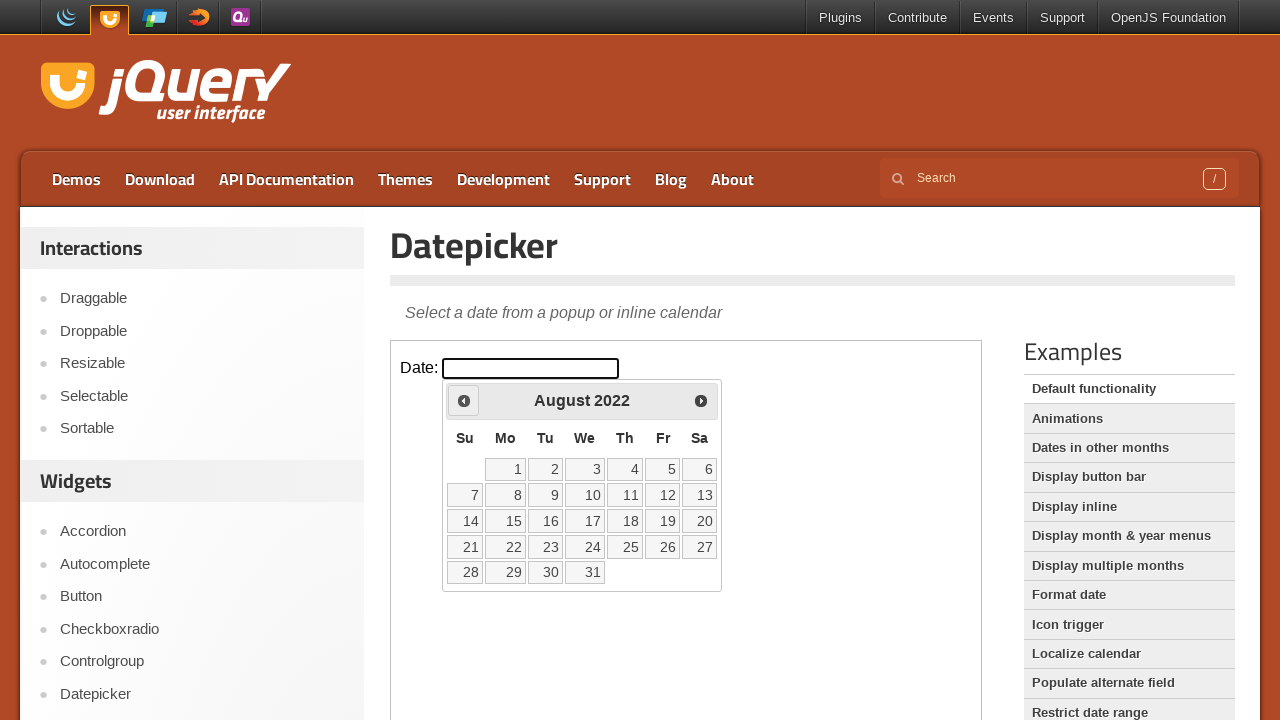

Clicked previous button to navigate to earlier month at (464, 400) on xpath=//iframe[@class='demo-frame'] >> internal:control=enter-frame >> xpath=//s
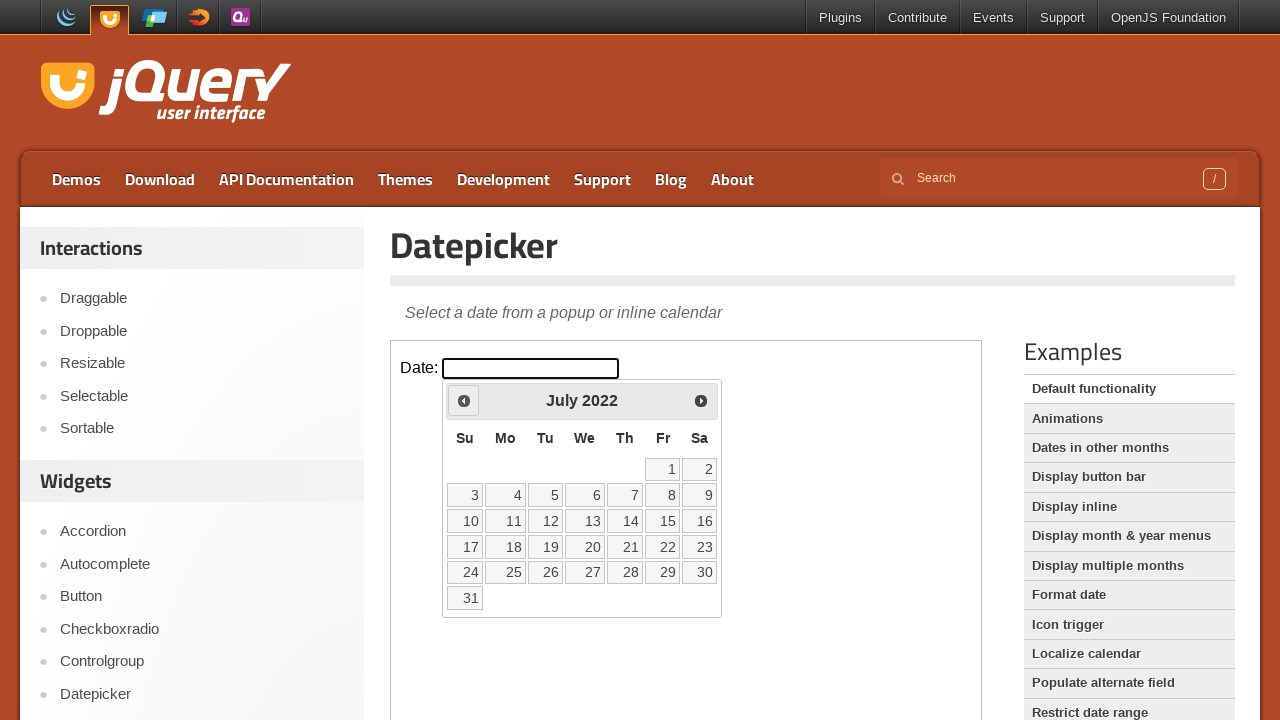

Checked current month: July, year: 2022
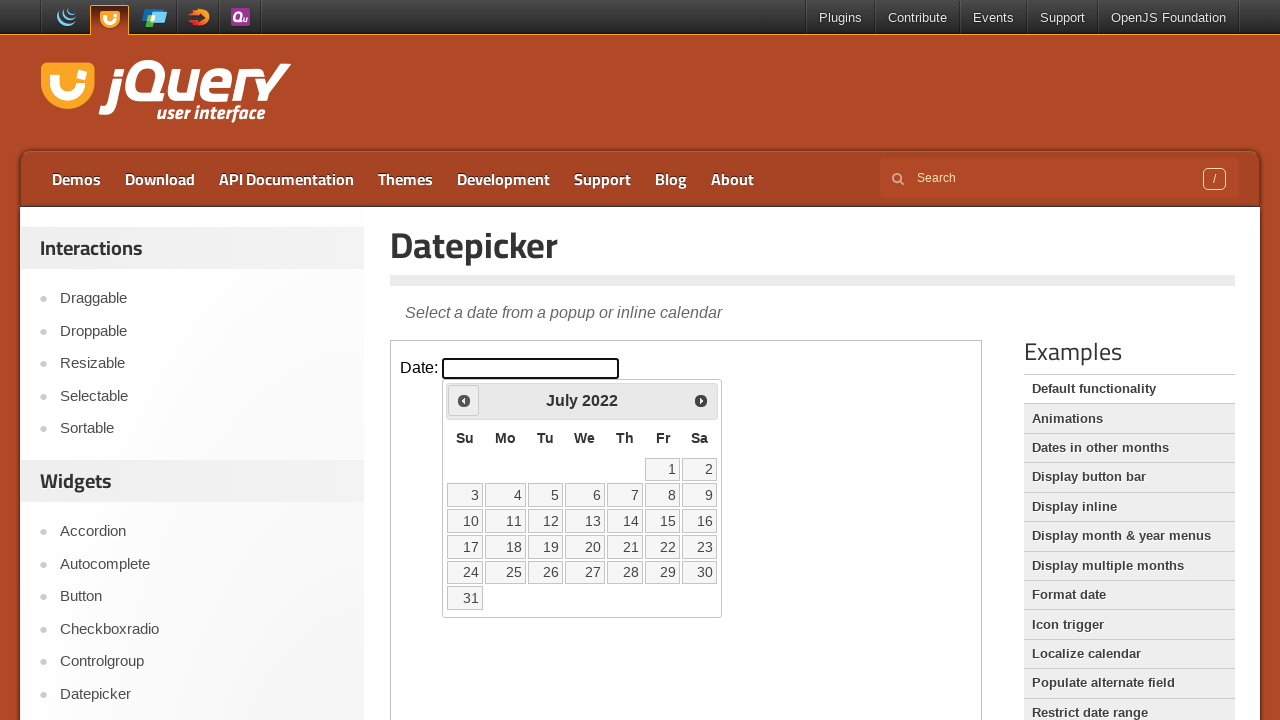

Clicked previous button to navigate to earlier month at (464, 400) on xpath=//iframe[@class='demo-frame'] >> internal:control=enter-frame >> xpath=//s
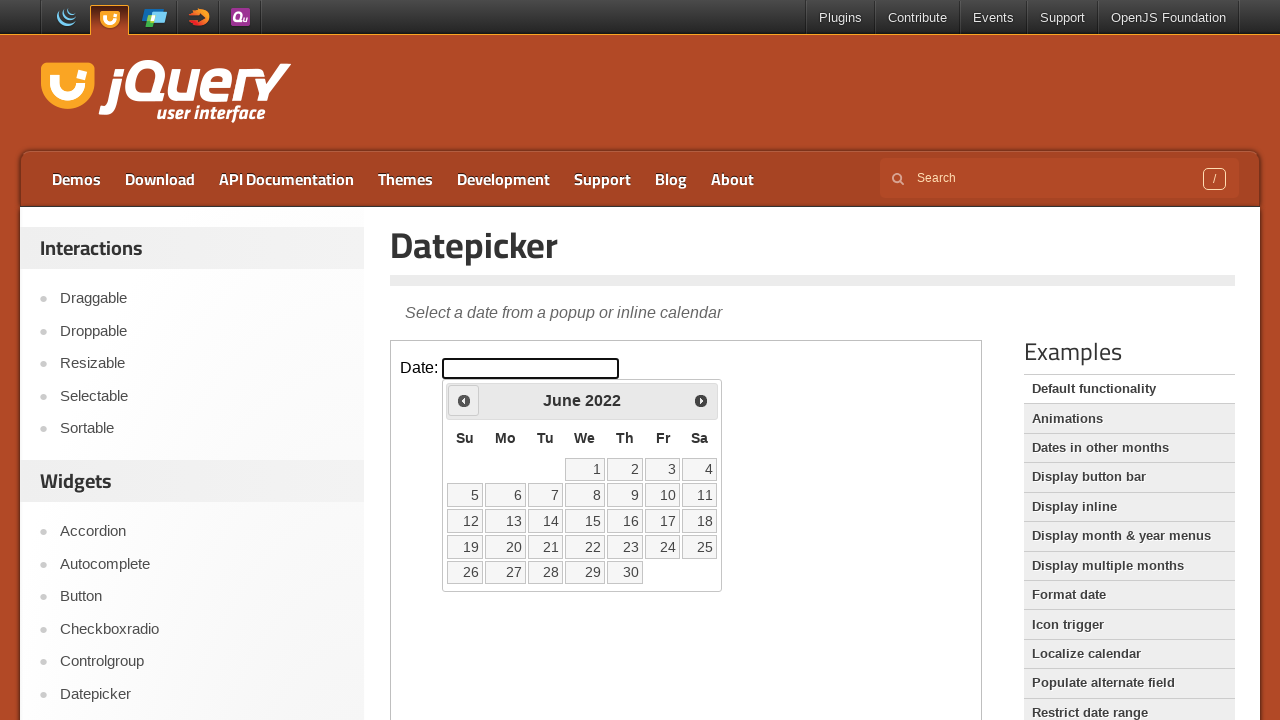

Checked current month: June, year: 2022
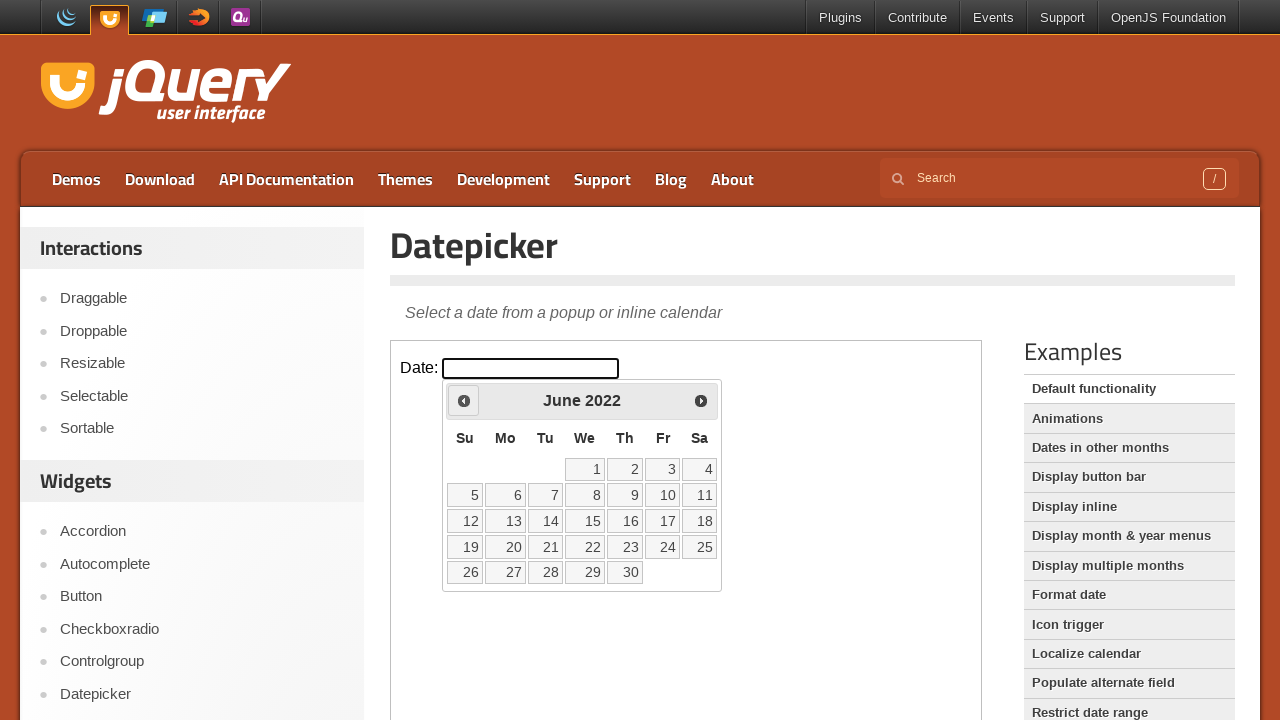

Clicked previous button to navigate to earlier month at (464, 400) on xpath=//iframe[@class='demo-frame'] >> internal:control=enter-frame >> xpath=//s
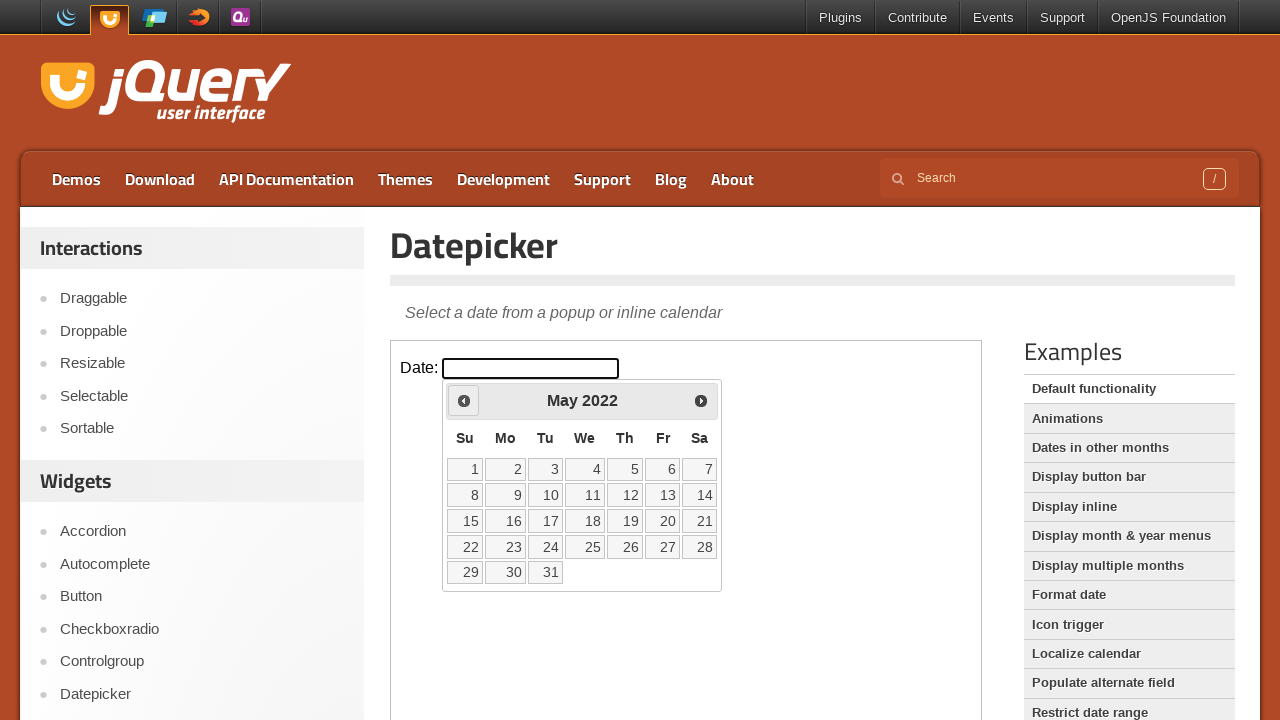

Checked current month: May, year: 2022
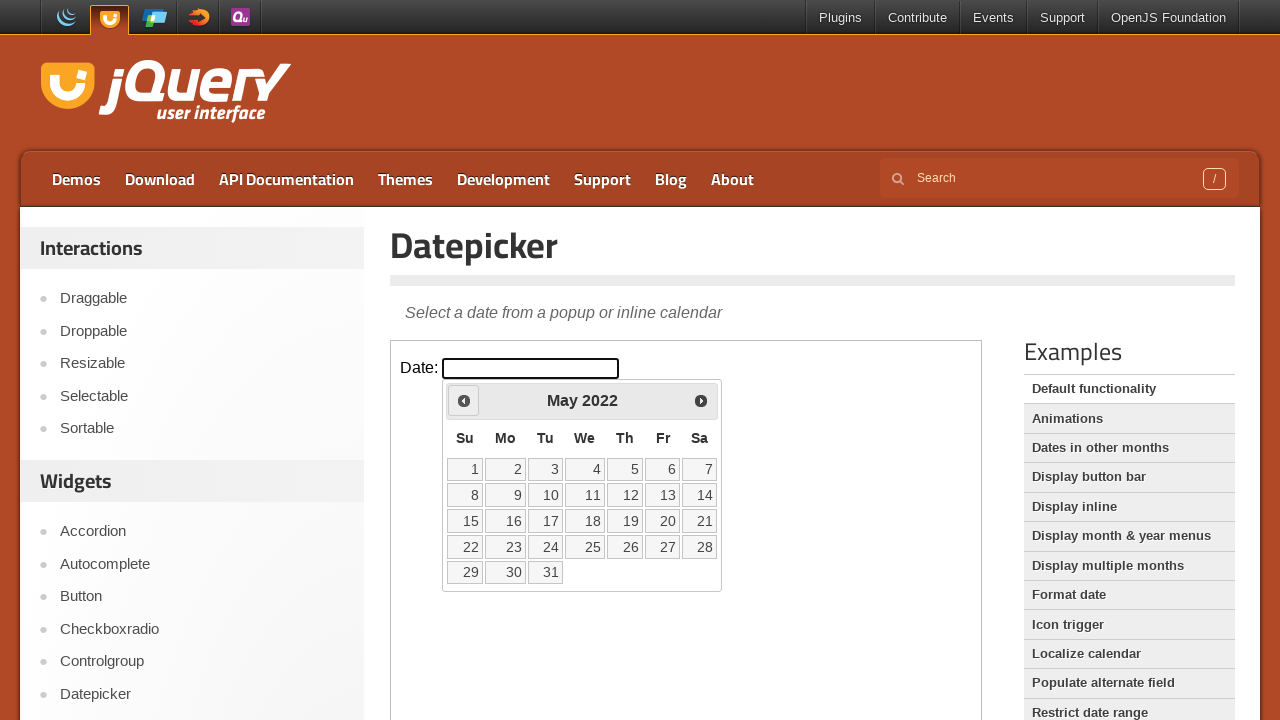

Clicked previous button to navigate to earlier month at (464, 400) on xpath=//iframe[@class='demo-frame'] >> internal:control=enter-frame >> xpath=//s
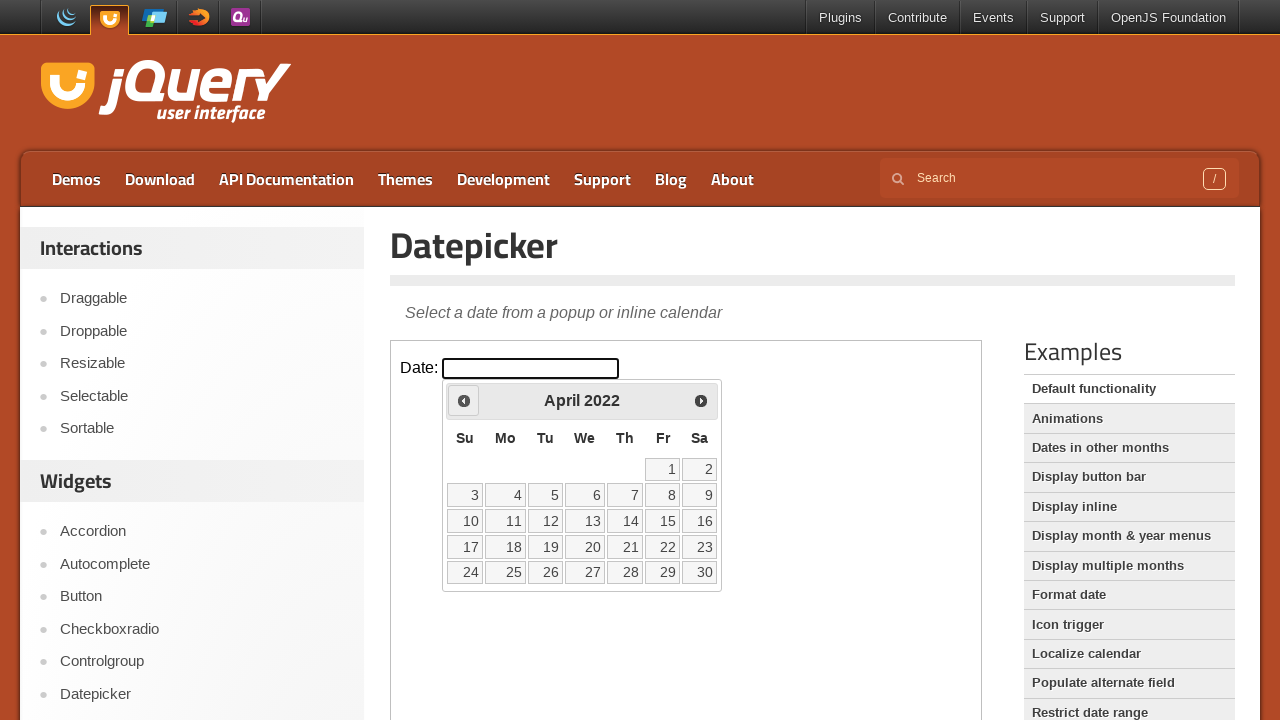

Checked current month: April, year: 2022
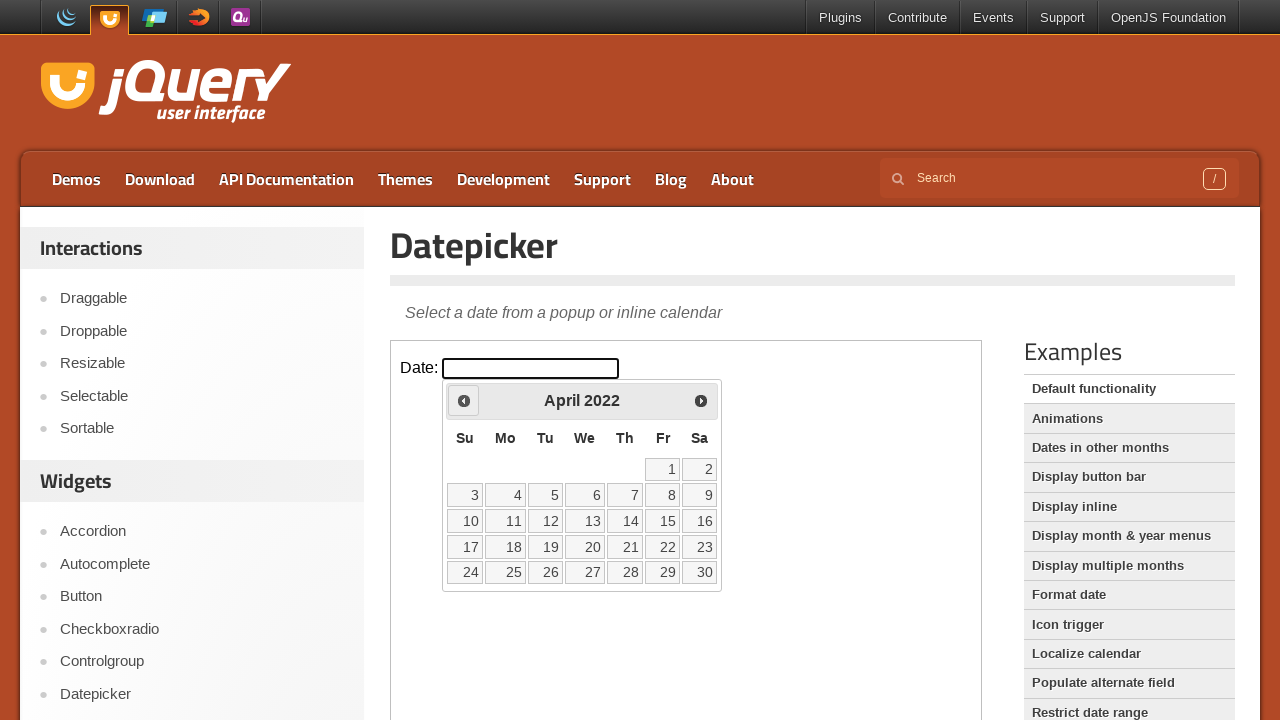

Clicked previous button to navigate to earlier month at (464, 400) on xpath=//iframe[@class='demo-frame'] >> internal:control=enter-frame >> xpath=//s
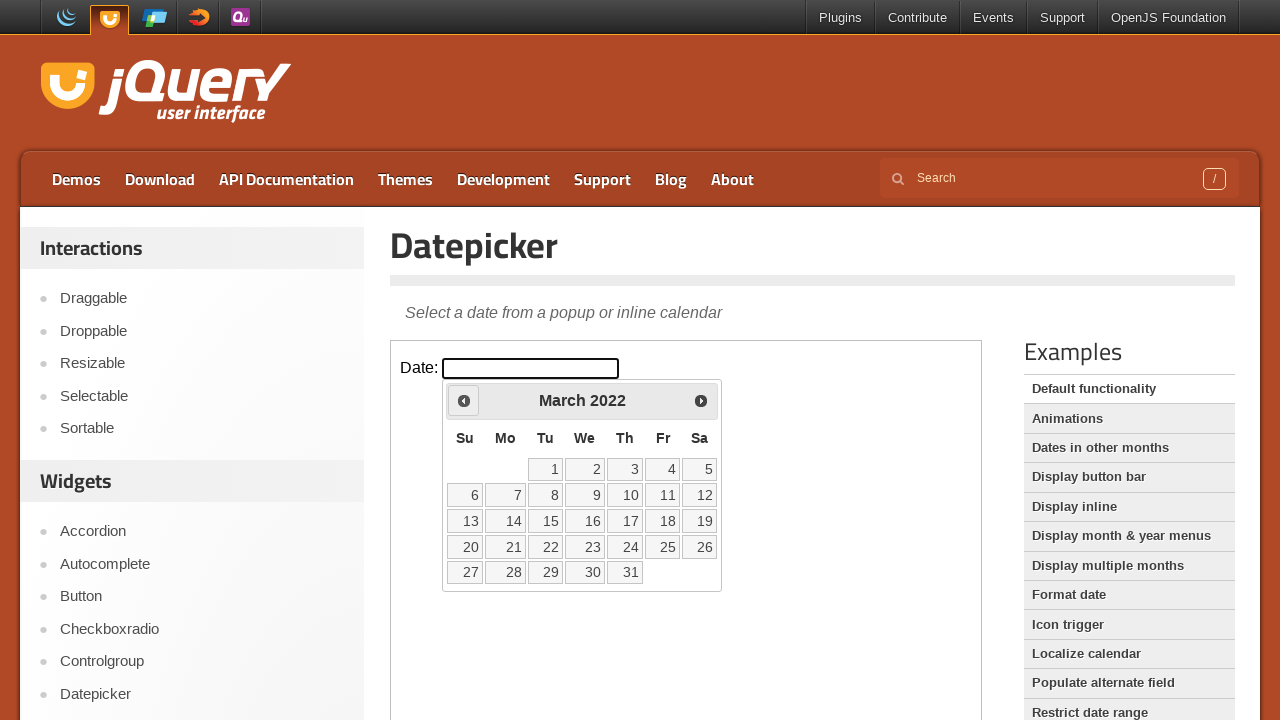

Checked current month: March, year: 2022
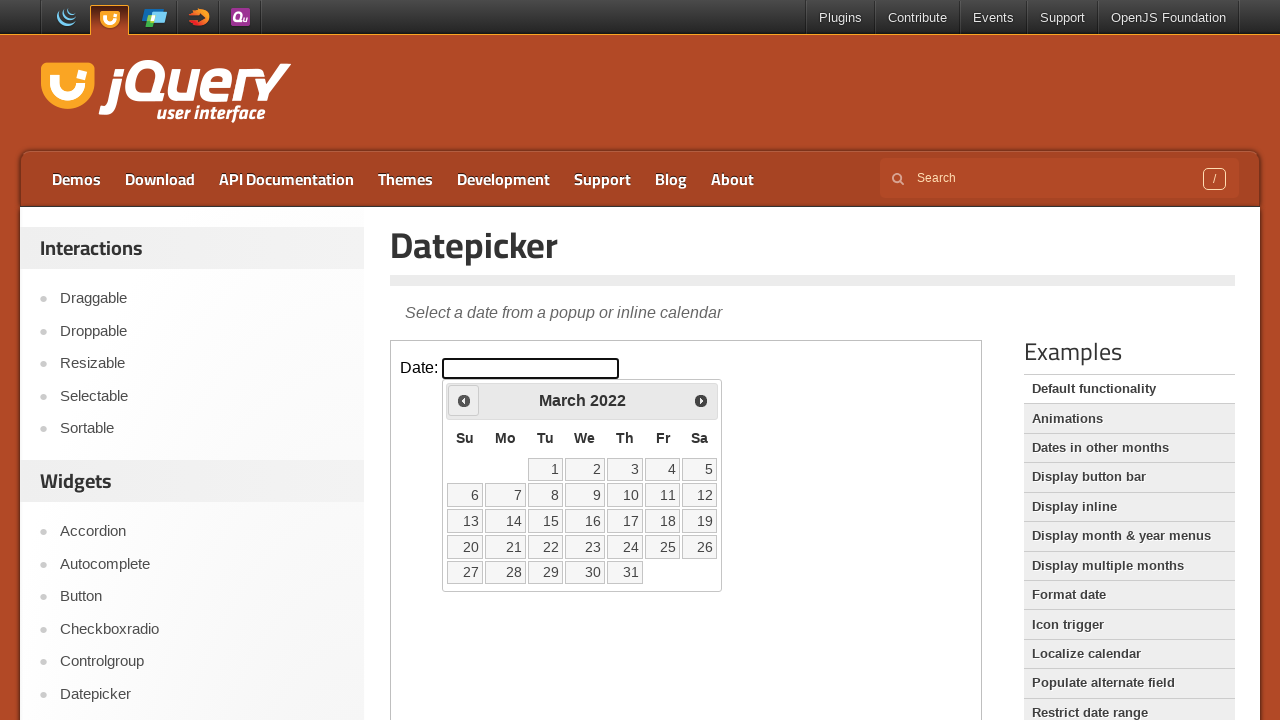

Clicked previous button to navigate to earlier month at (464, 400) on xpath=//iframe[@class='demo-frame'] >> internal:control=enter-frame >> xpath=//s
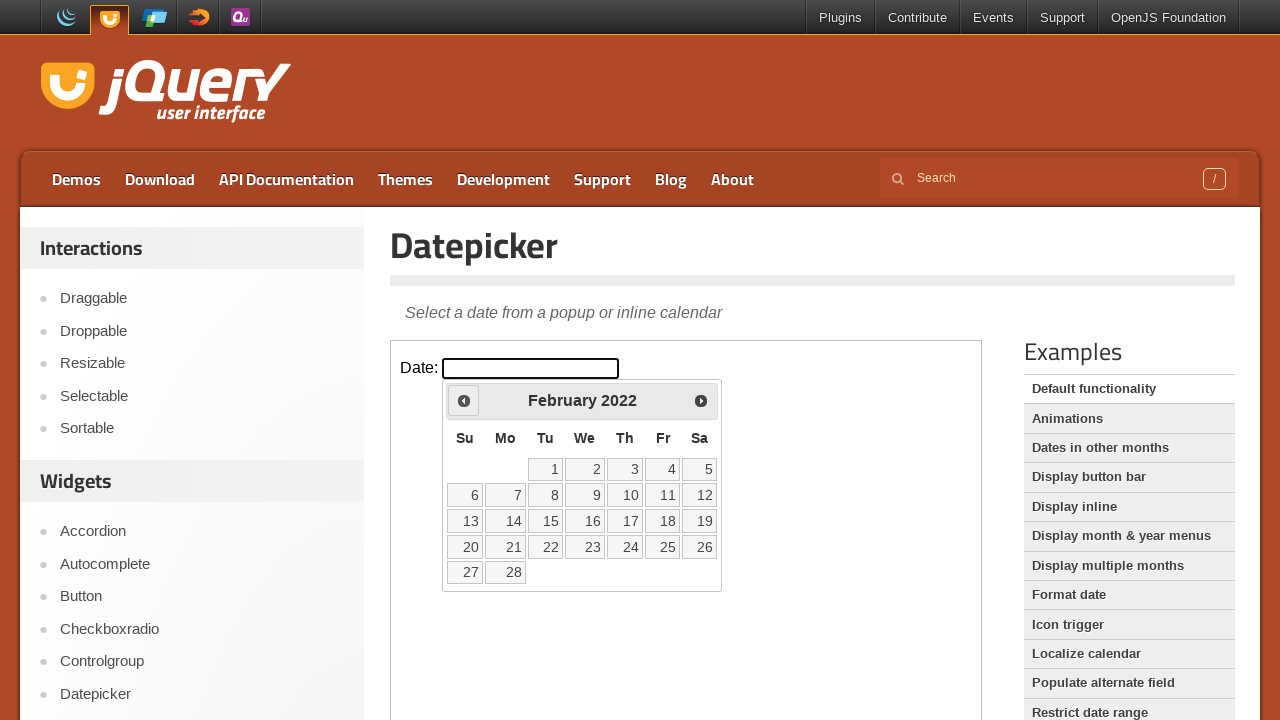

Checked current month: February, year: 2022
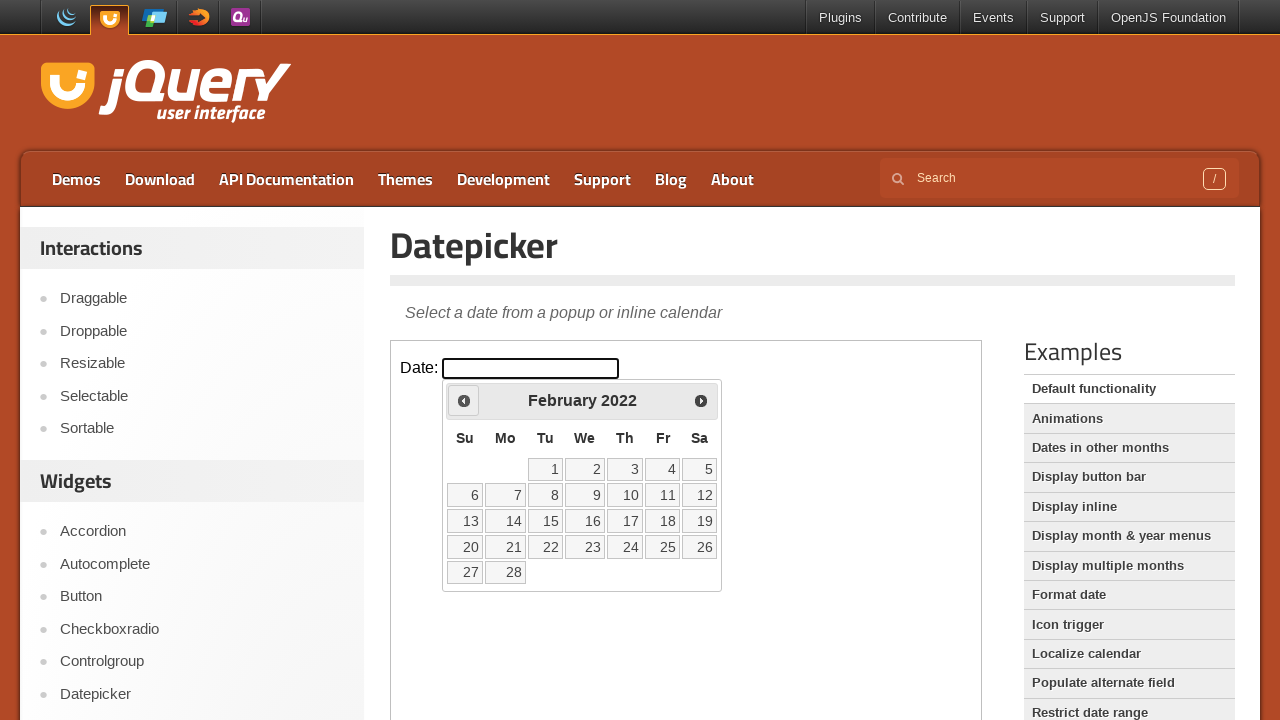

Clicked previous button to navigate to earlier month at (464, 400) on xpath=//iframe[@class='demo-frame'] >> internal:control=enter-frame >> xpath=//s
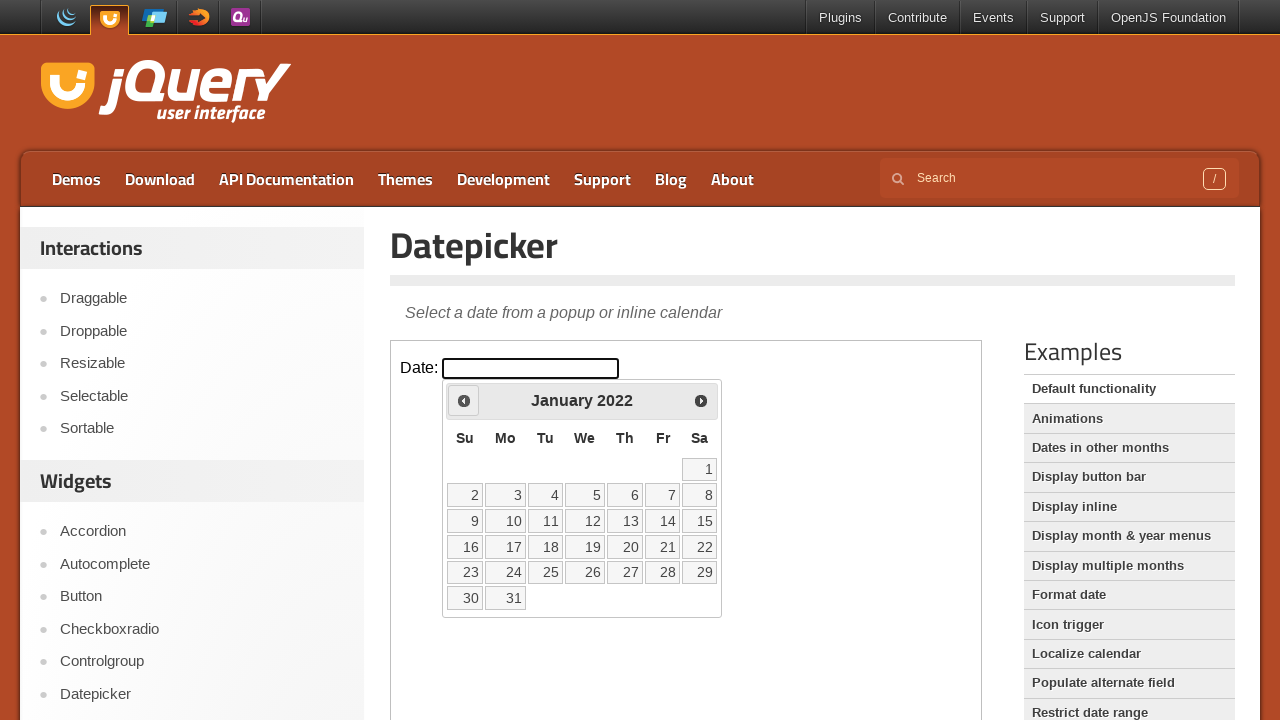

Checked current month: January, year: 2022
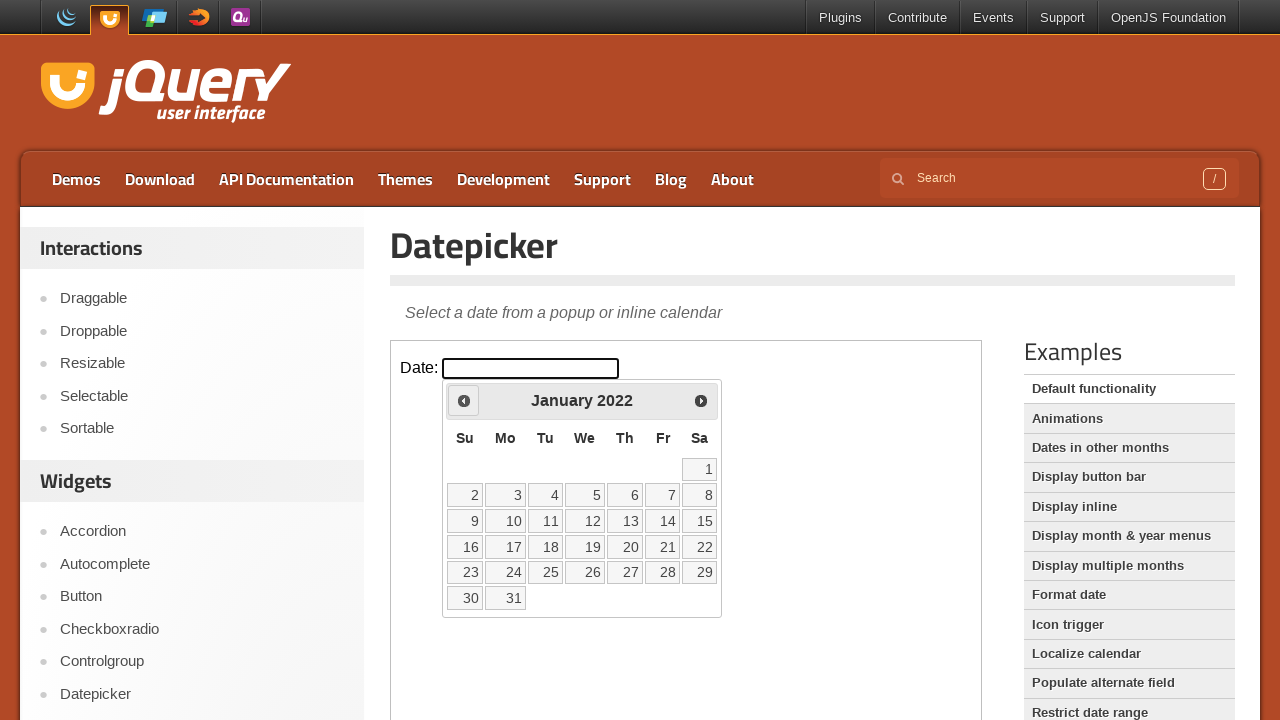

Clicked previous button to navigate to earlier month at (464, 400) on xpath=//iframe[@class='demo-frame'] >> internal:control=enter-frame >> xpath=//s
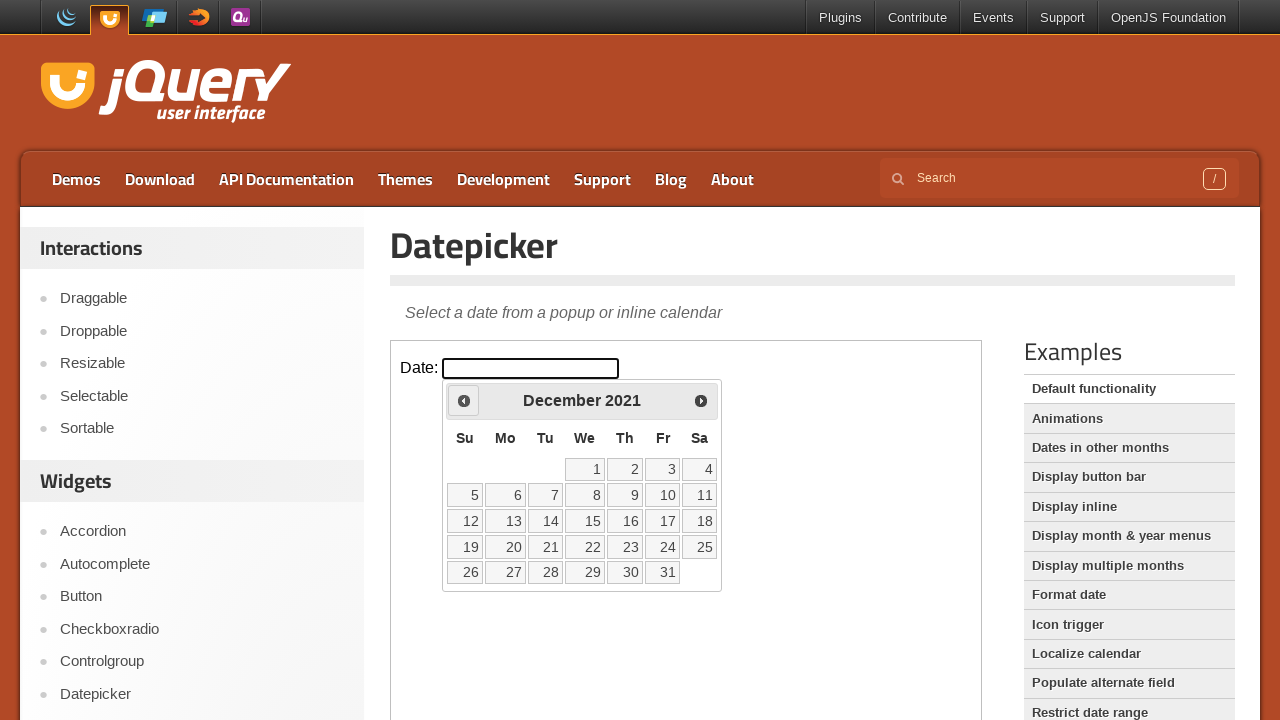

Checked current month: December, year: 2021
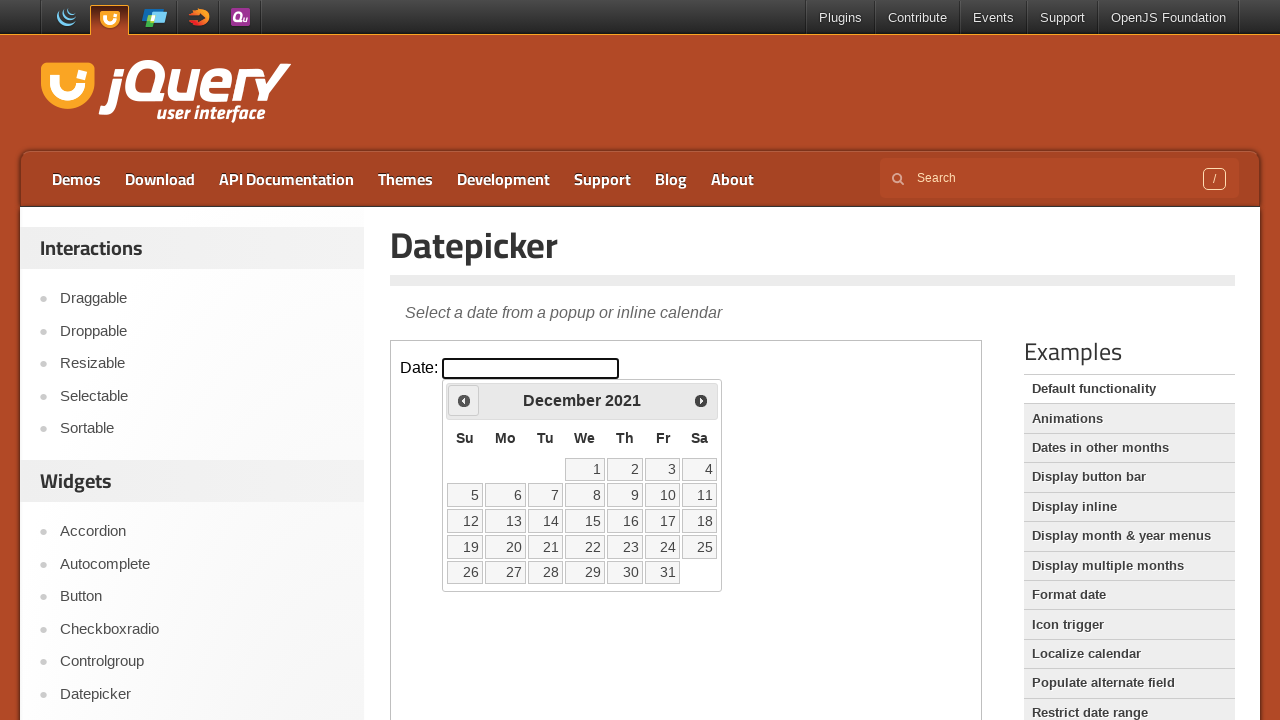

Reached target month and year (December 2021)
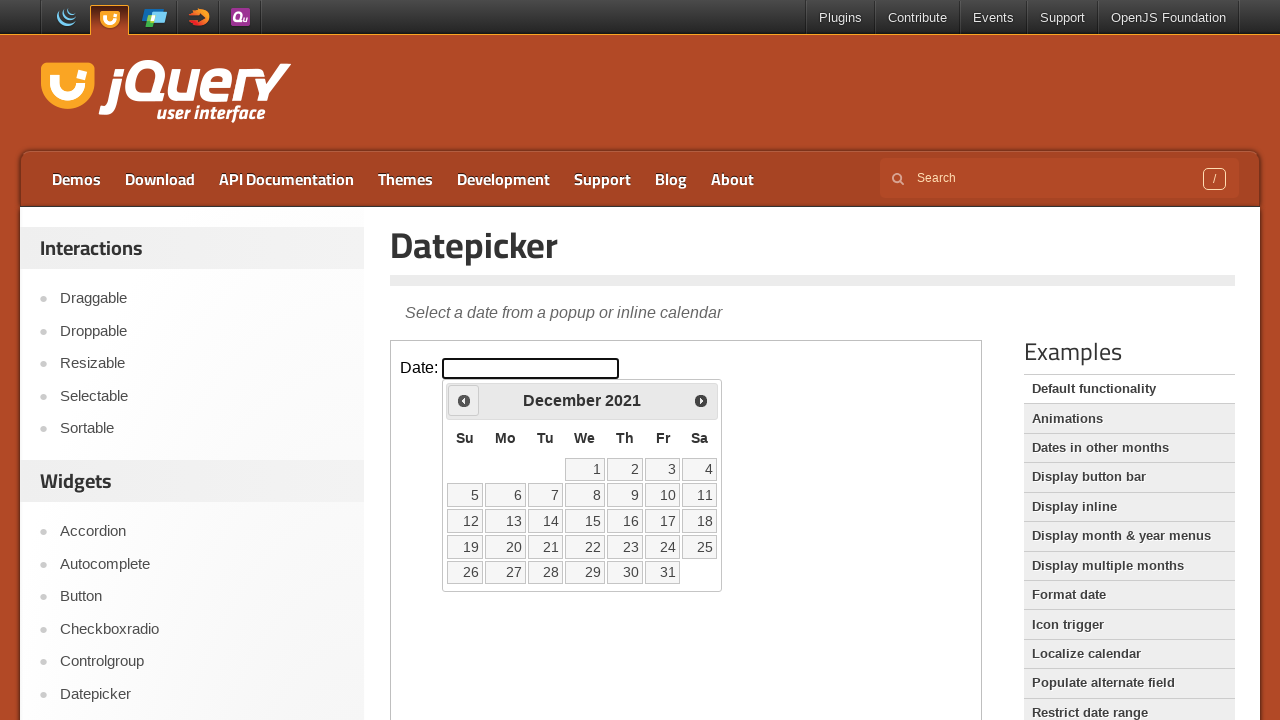

Located all available dates in calendar
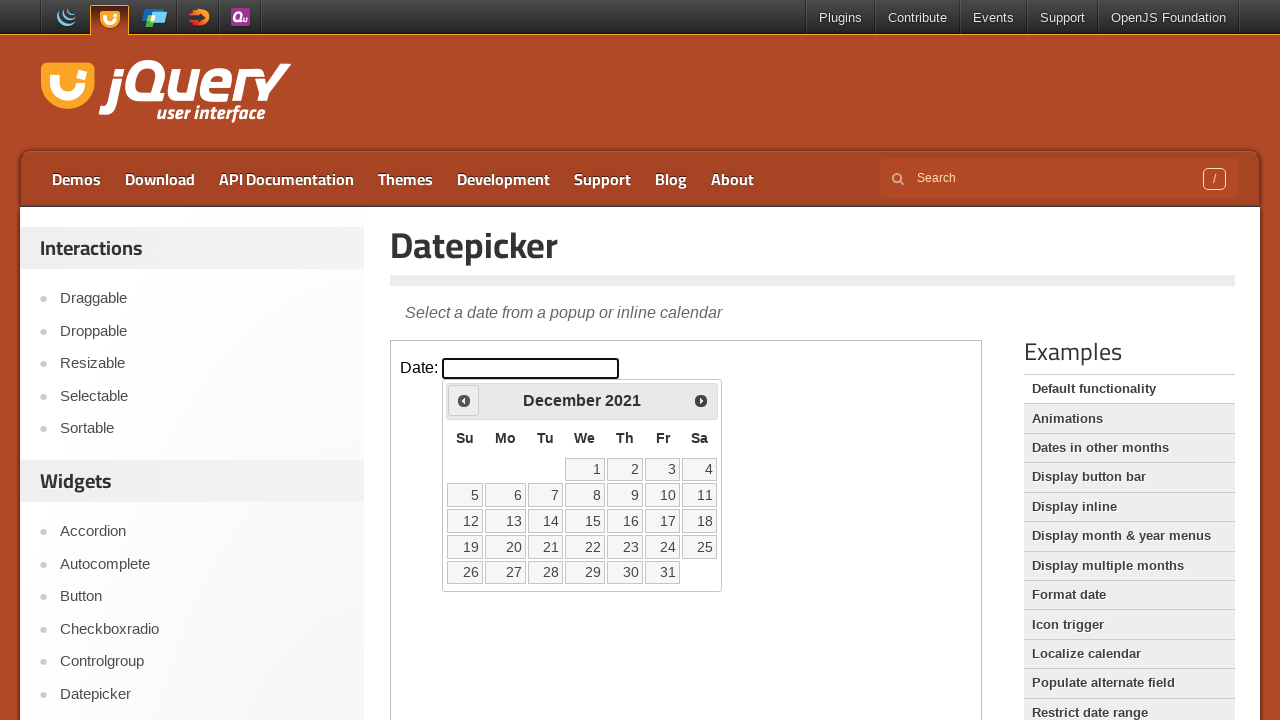

Selected December 23, 2021 from calendar at (625, 547) on xpath=//iframe[@class='demo-frame'] >> internal:control=enter-frame >> xpath=//t
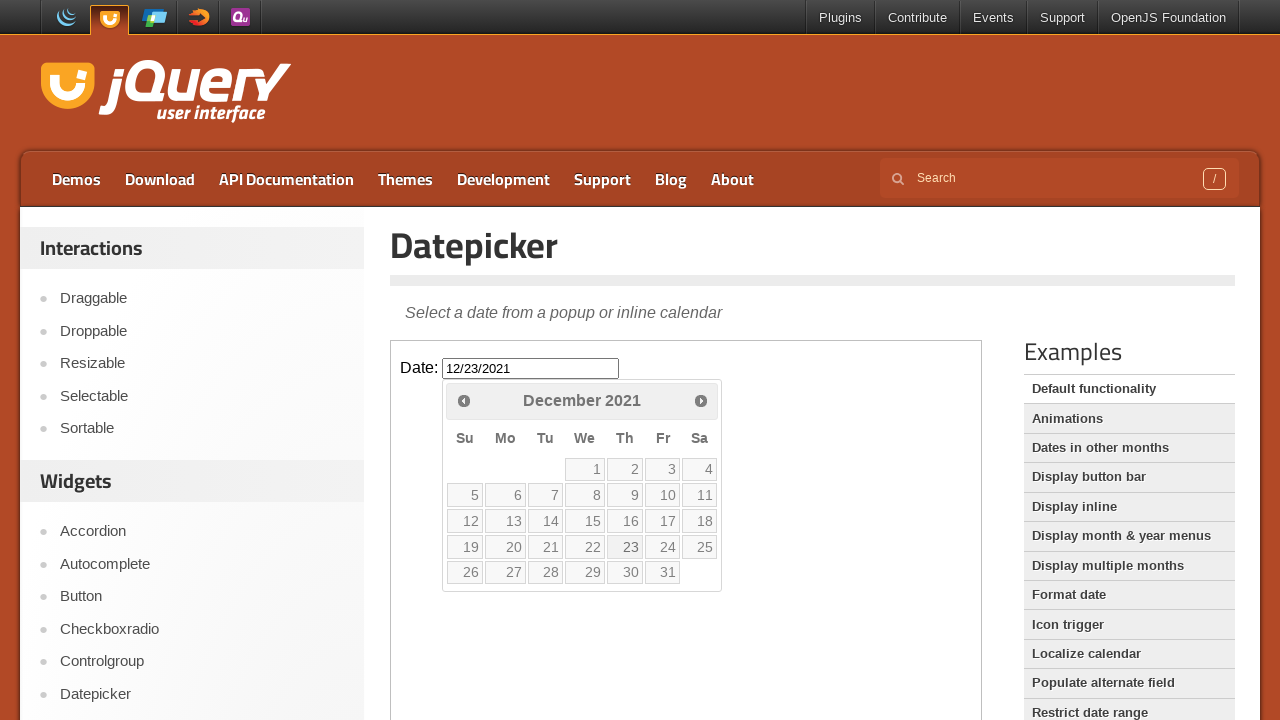

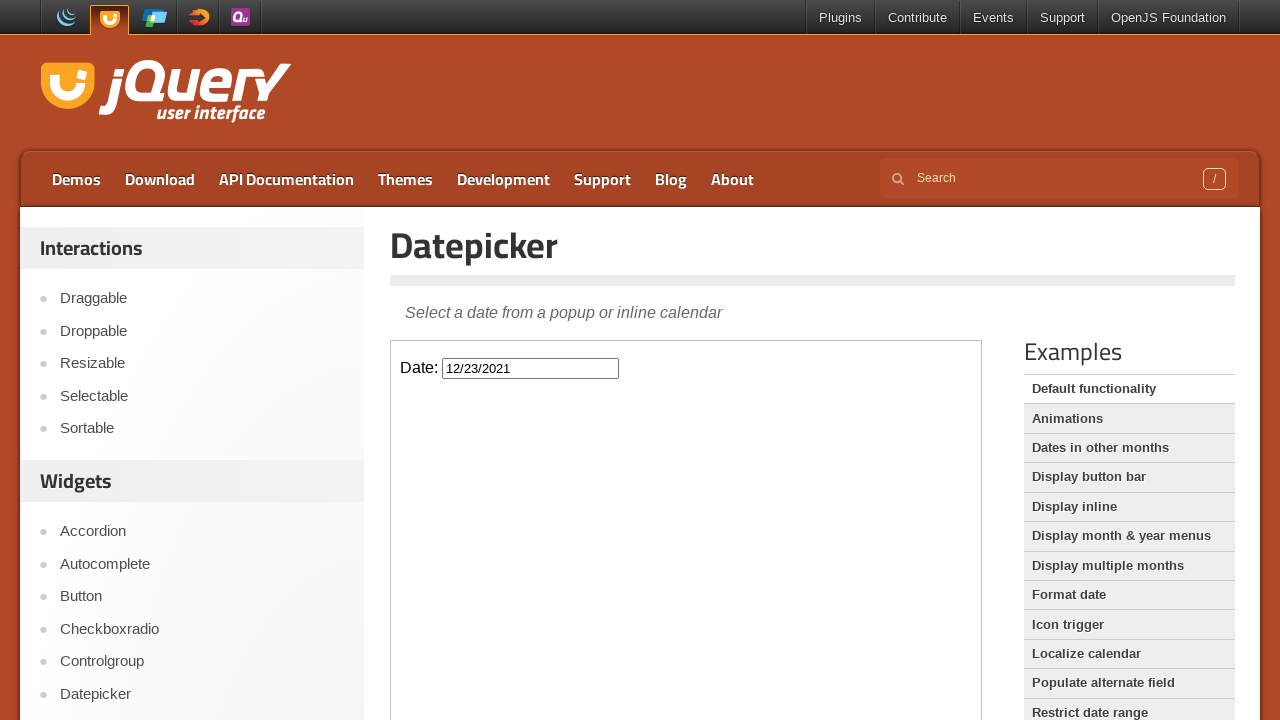